Navigates to QA Click Academy website and verifies that navigation links are present and visible in the page

Starting URL: http://www.qaclickacademy.com/

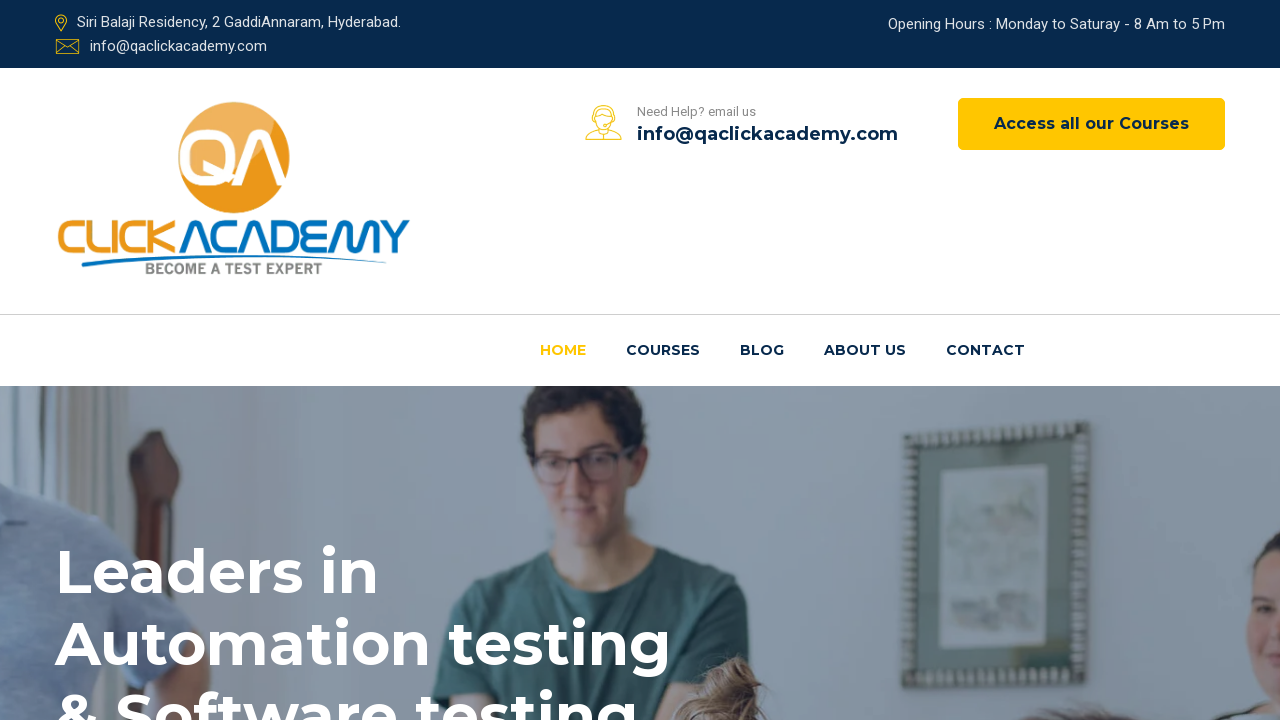

Waited for navigation links to be present in the page
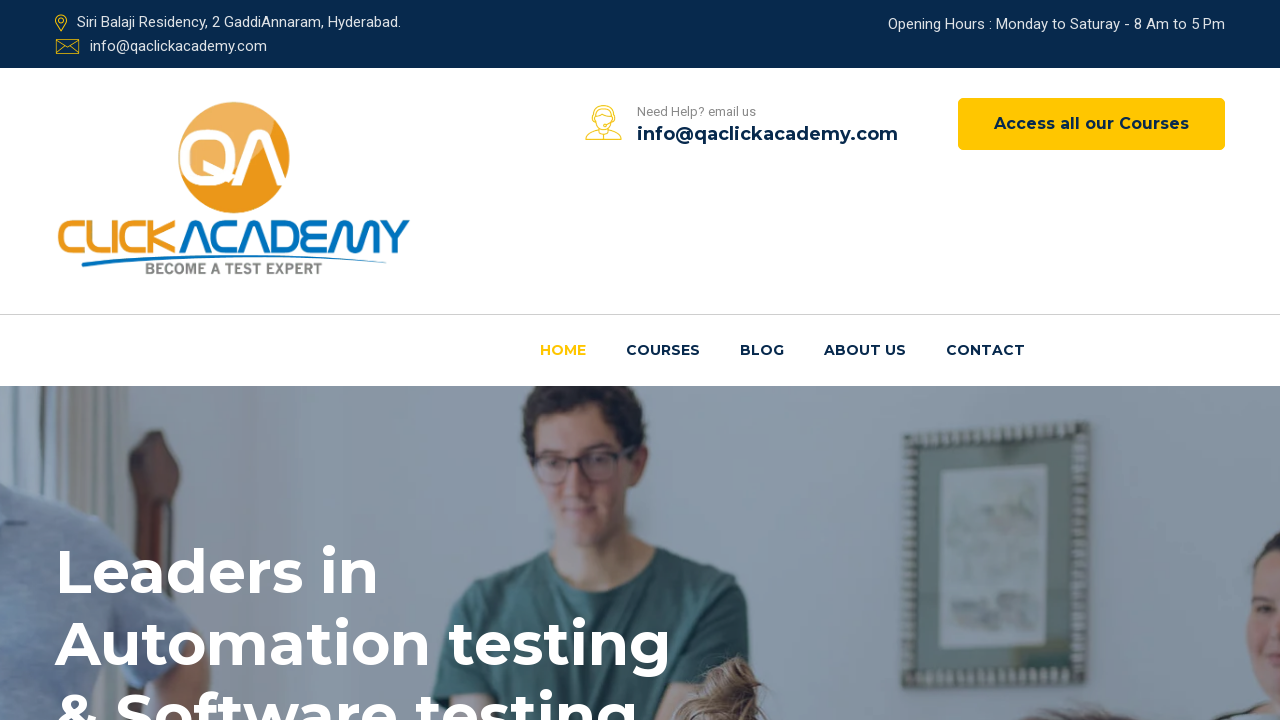

Located all navigation links in the page
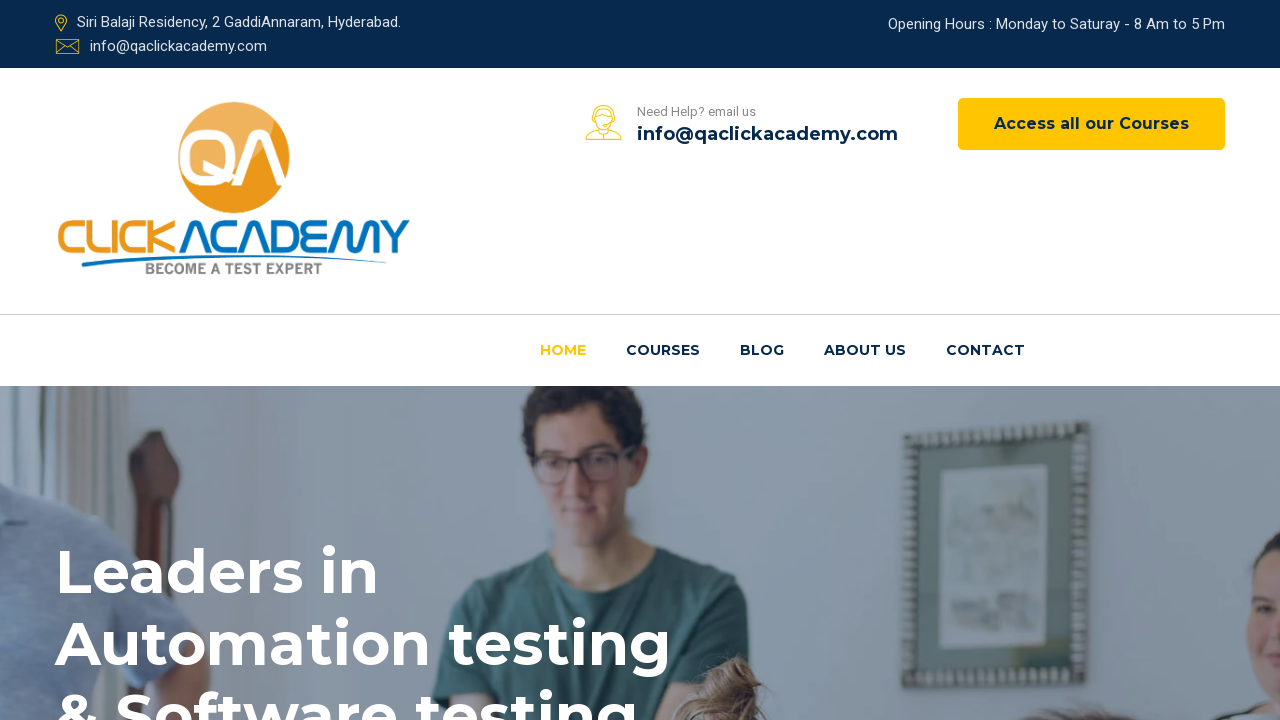

Verified that 43 navigation links are present on the page
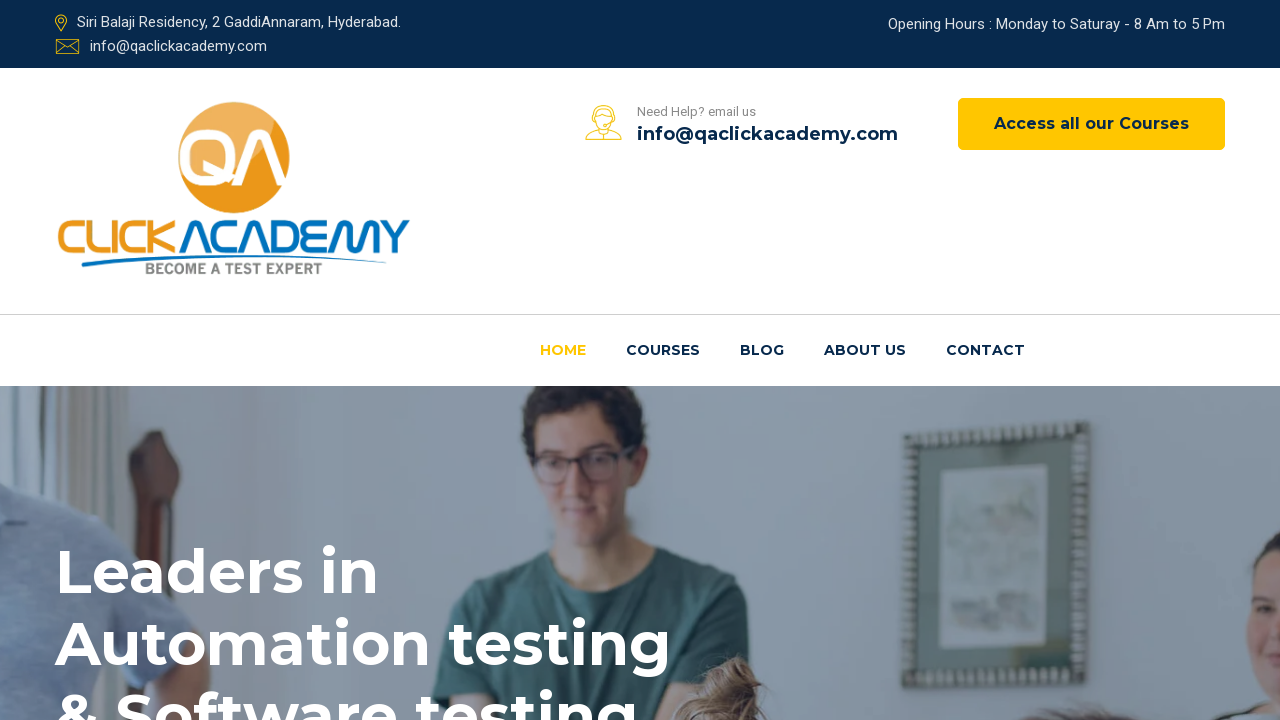

Verified that navigation link 0 has a valid href attribute: /
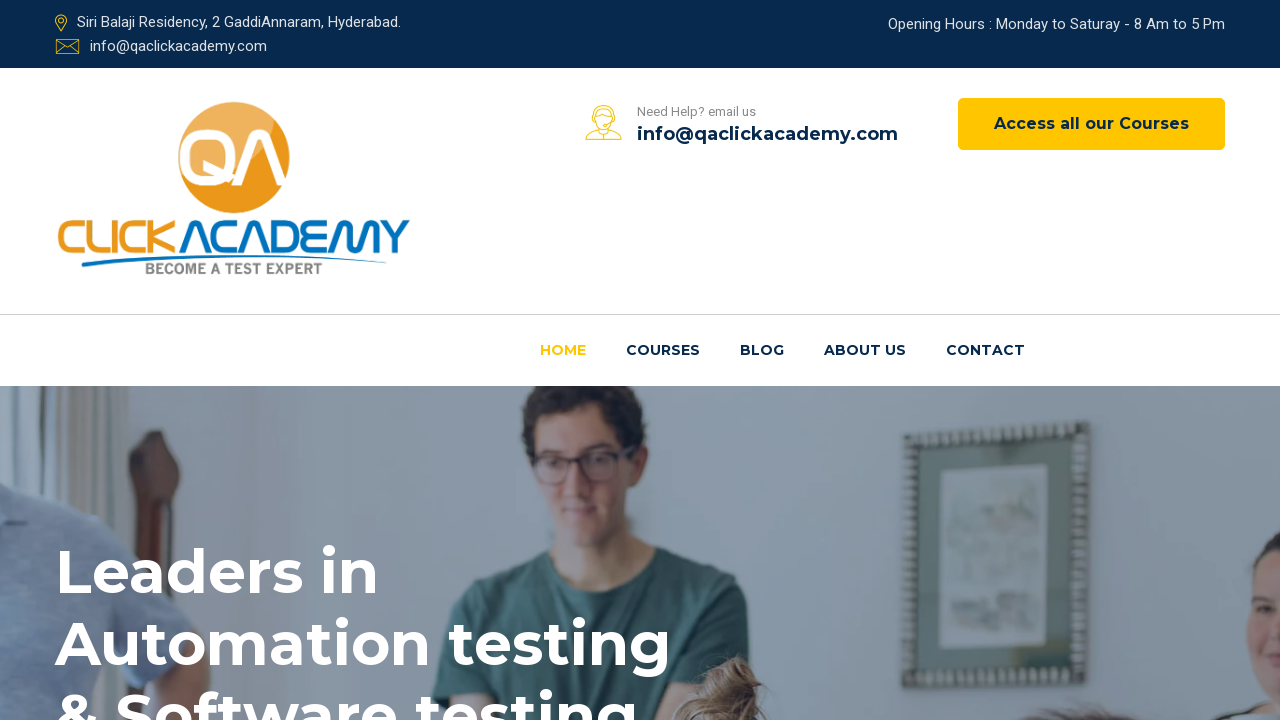

Verified that navigation link 0 is visible on the page
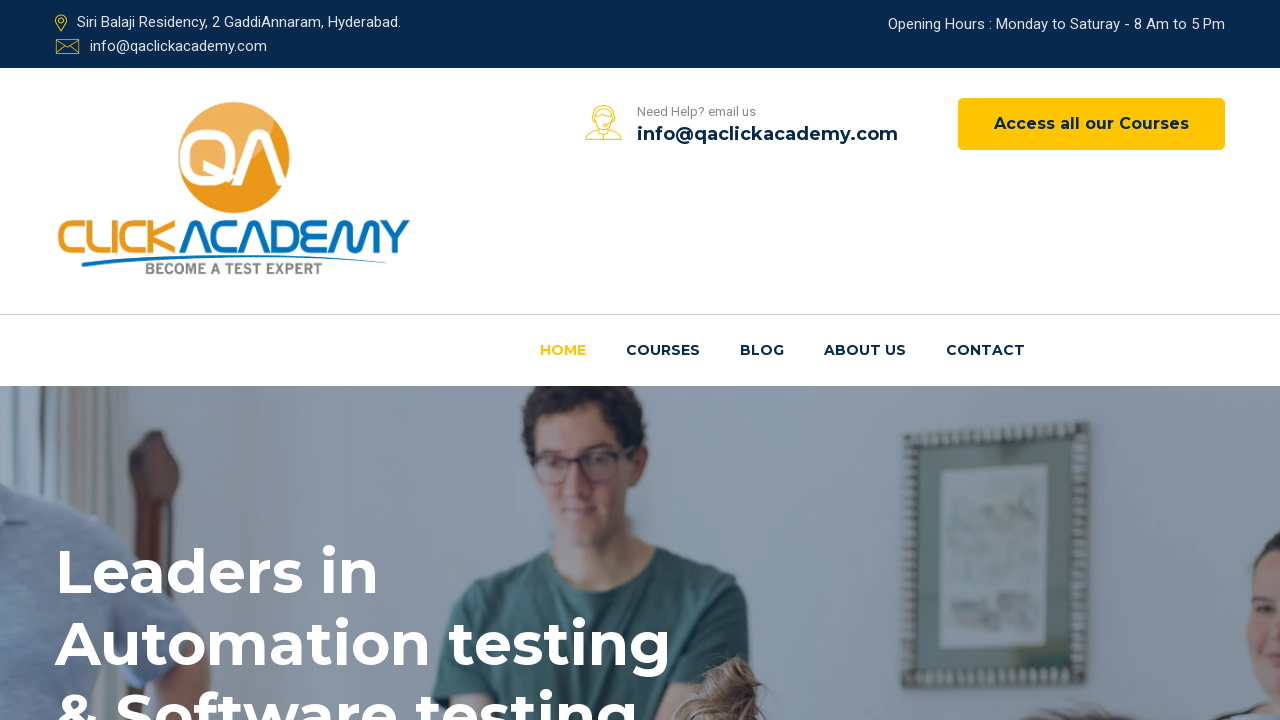

Verified that navigation link 1 has a valid href attribute: https://www.udemy.com/user/testing-minds/
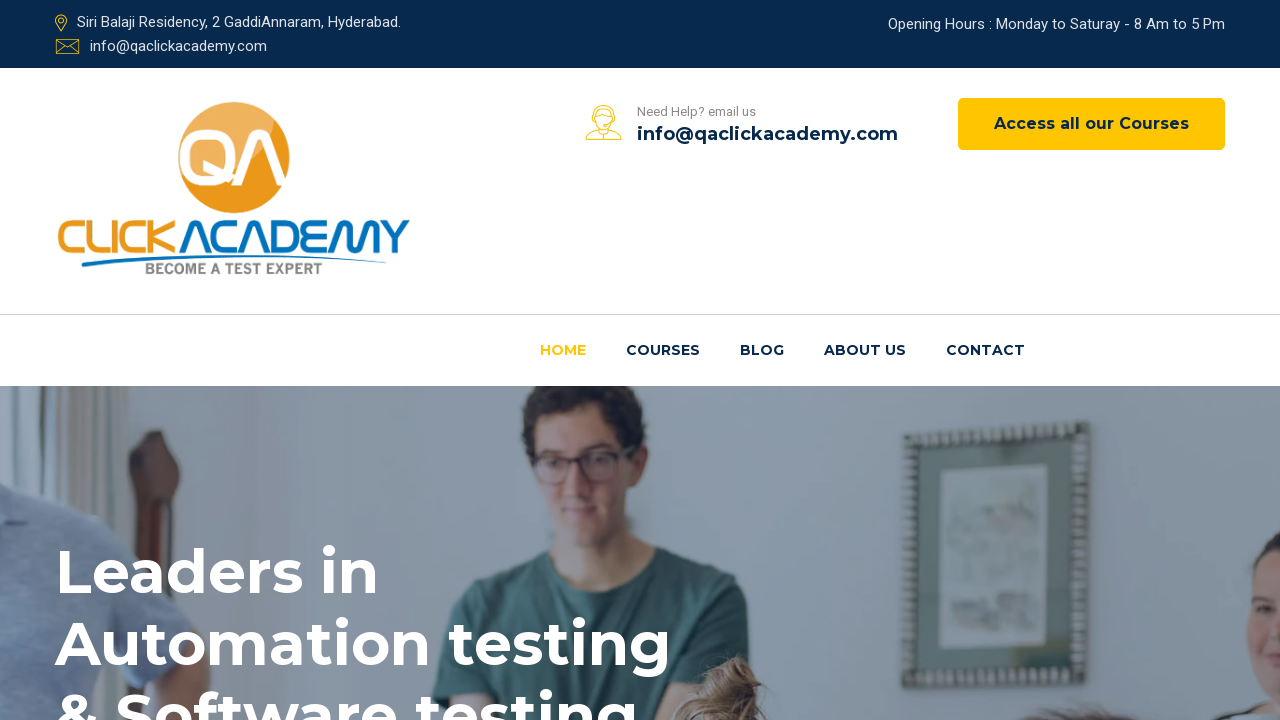

Verified that navigation link 1 is visible on the page
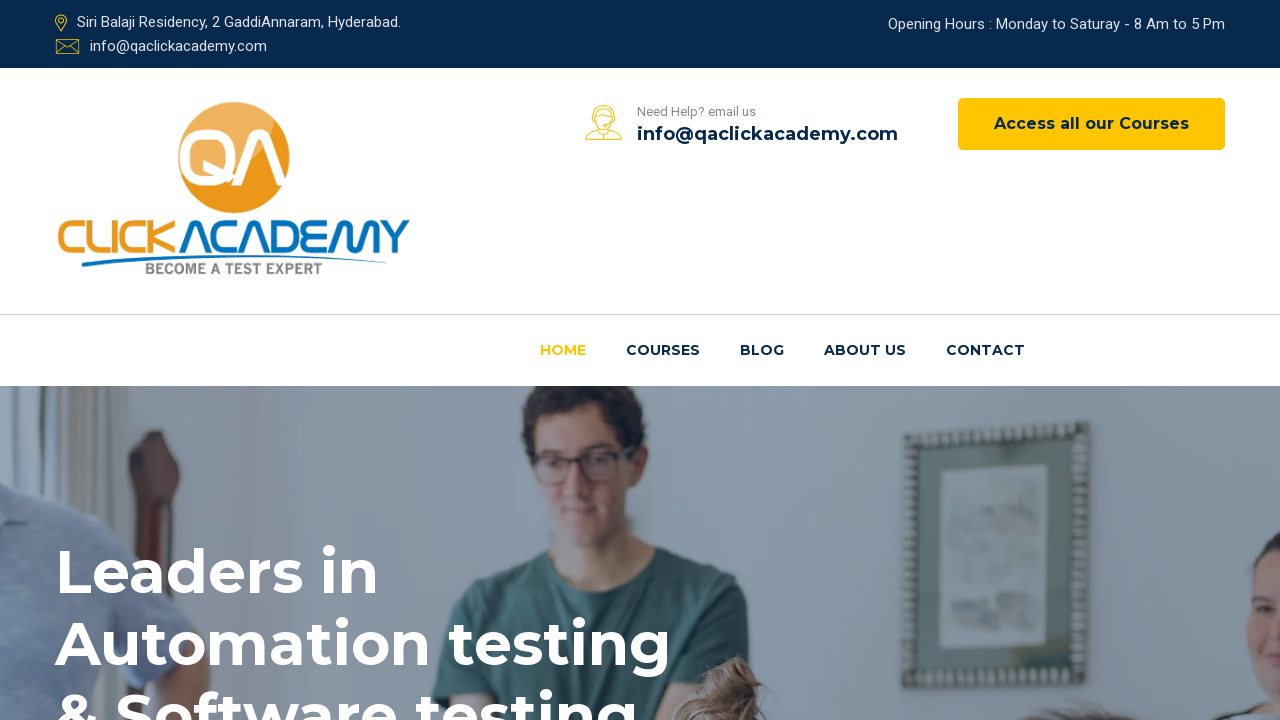

Verified that navigation link 2 has a valid href attribute: https://www.qaclickacademy.com/blog
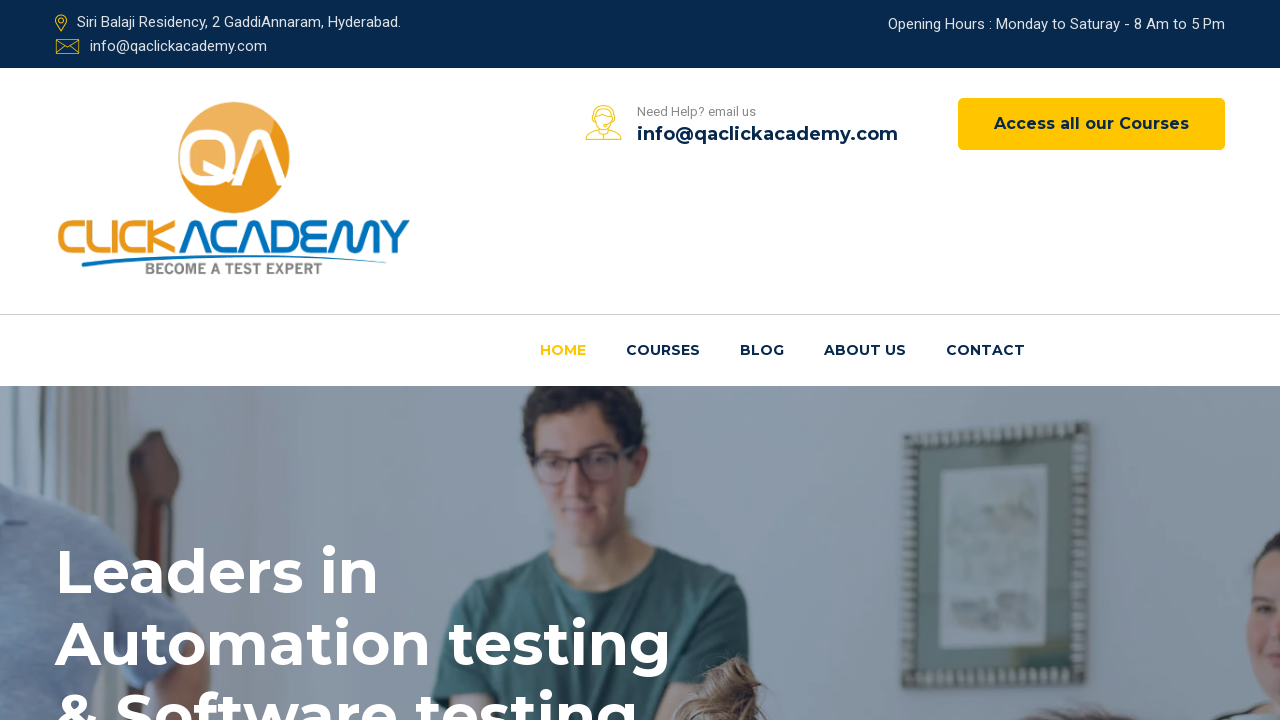

Verified that navigation link 2 is visible on the page
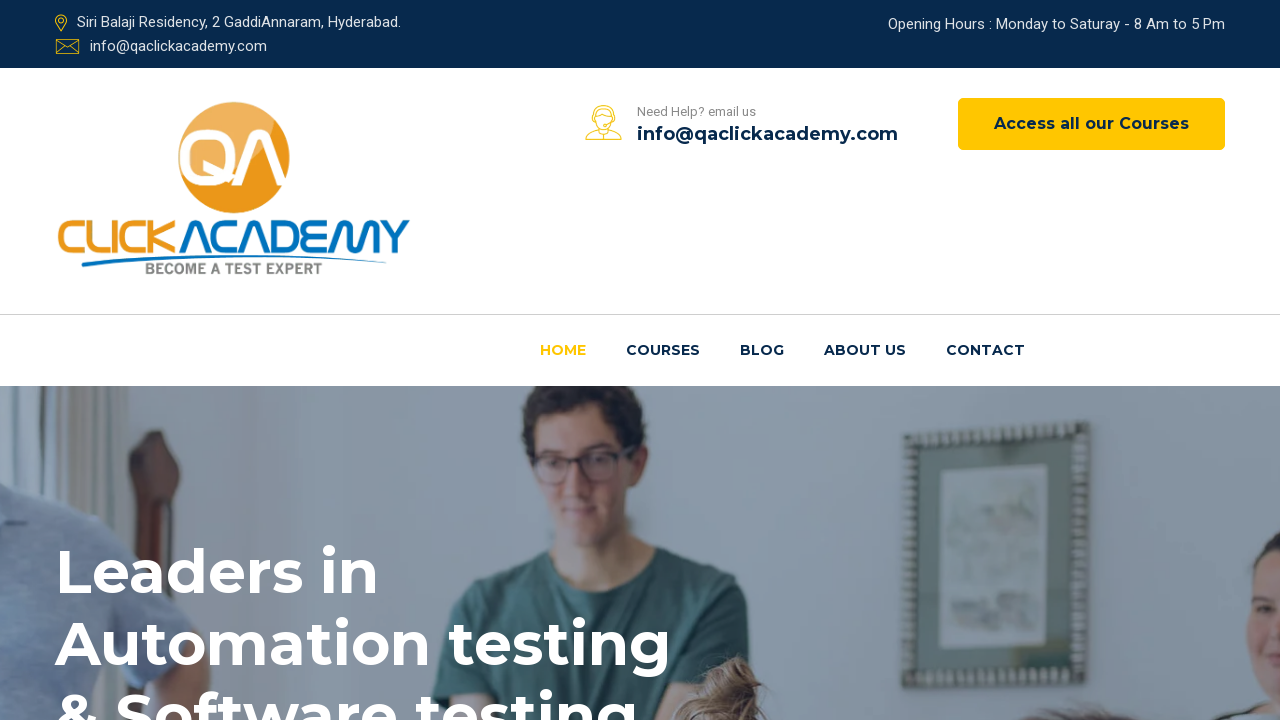

Verified that navigation link 3 has a valid href attribute: about.html
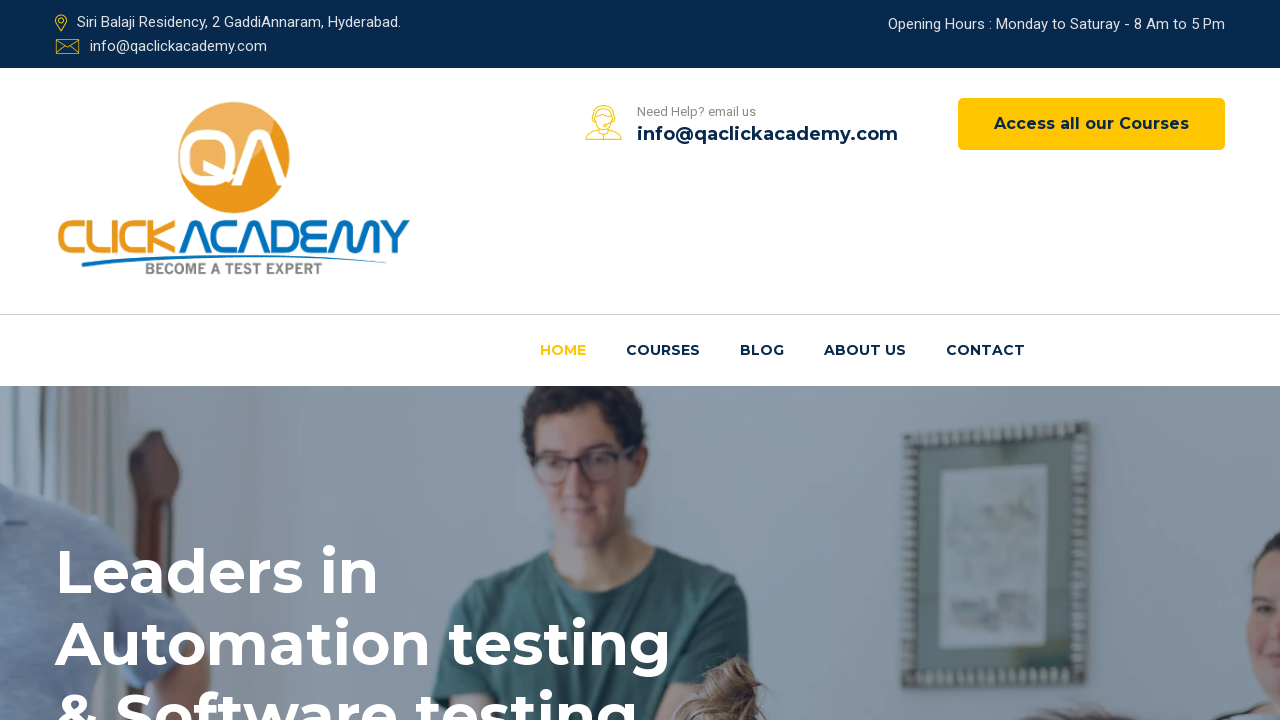

Verified that navigation link 3 is visible on the page
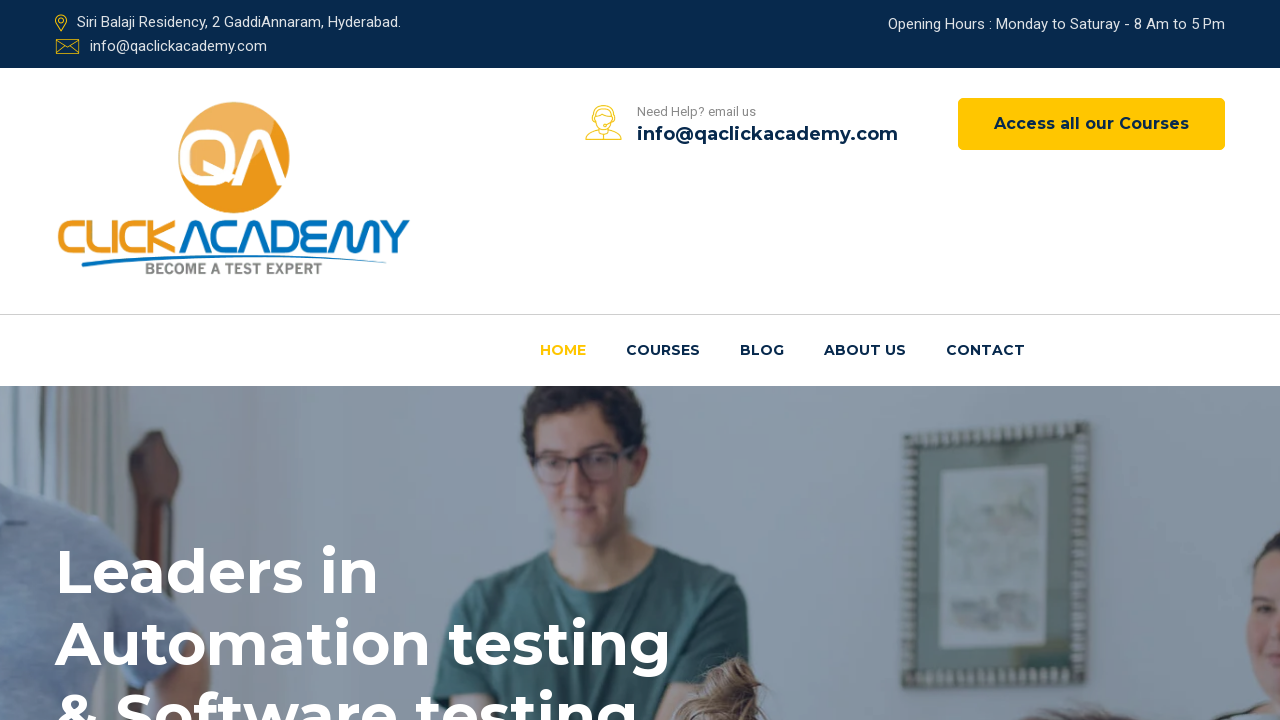

Verified that navigation link 4 has a valid href attribute: contactus.html
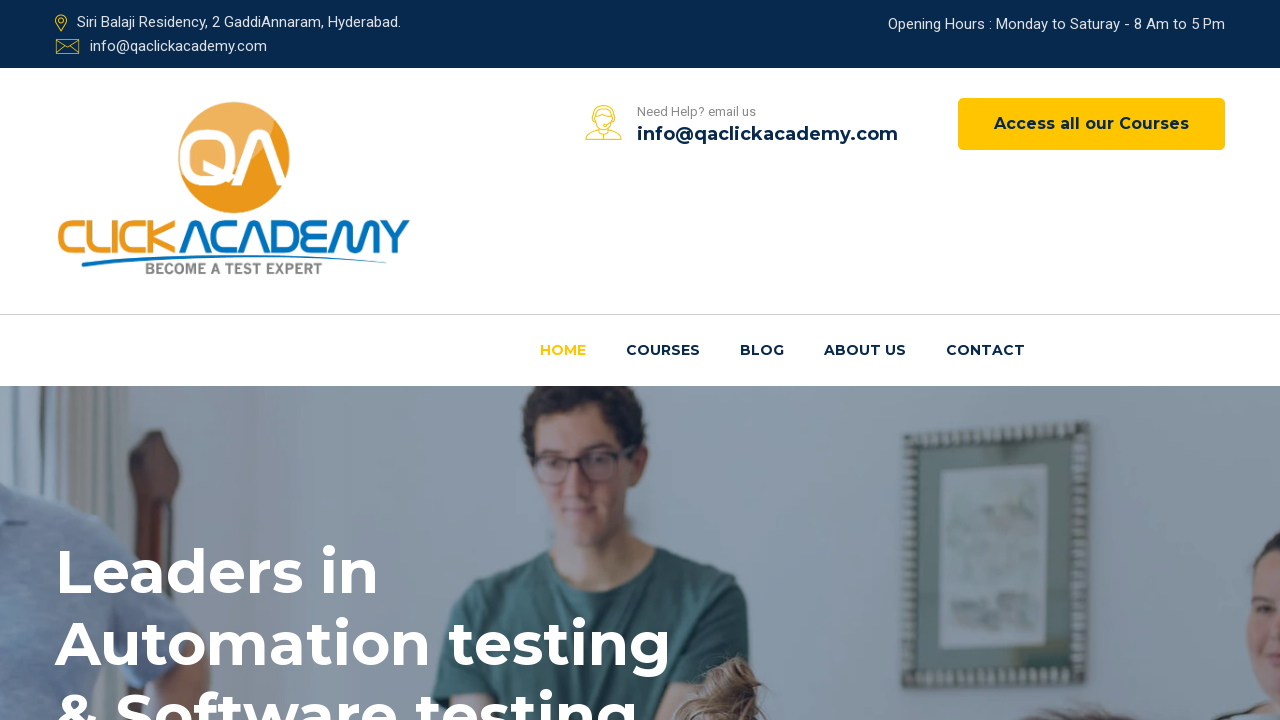

Verified that navigation link 4 is visible on the page
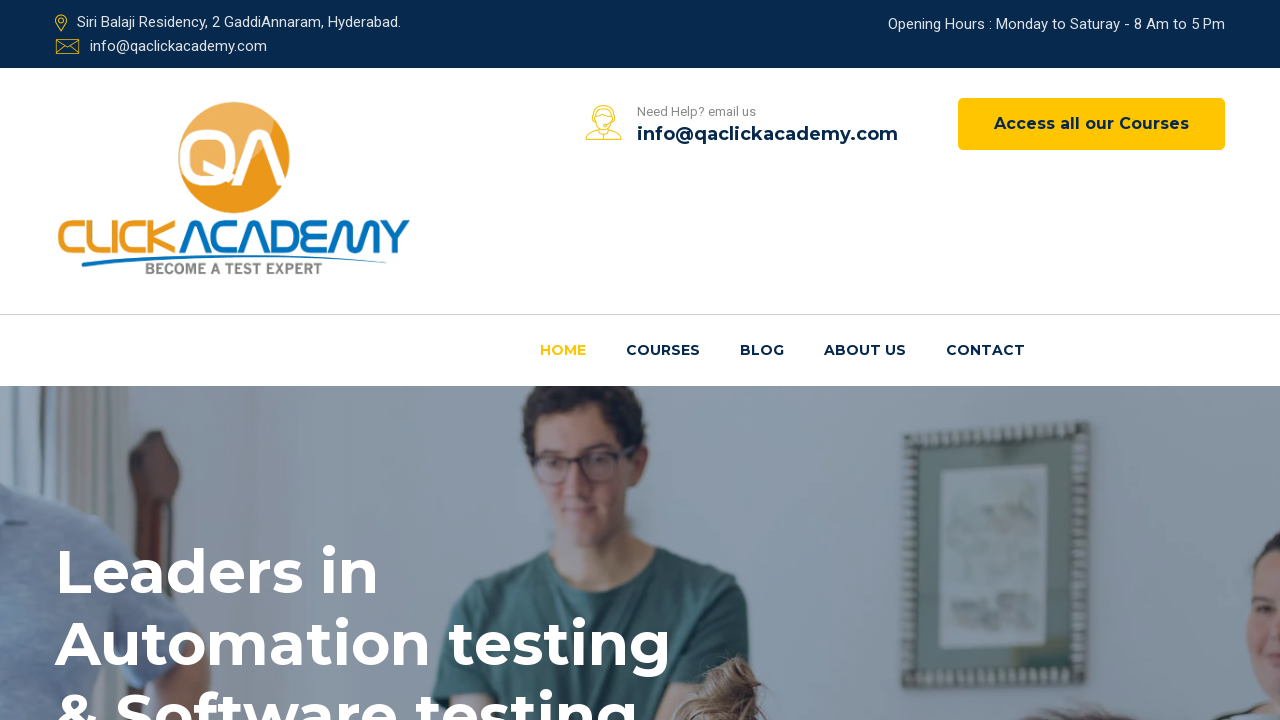

Verified that navigation link 5 has a valid href attribute: #
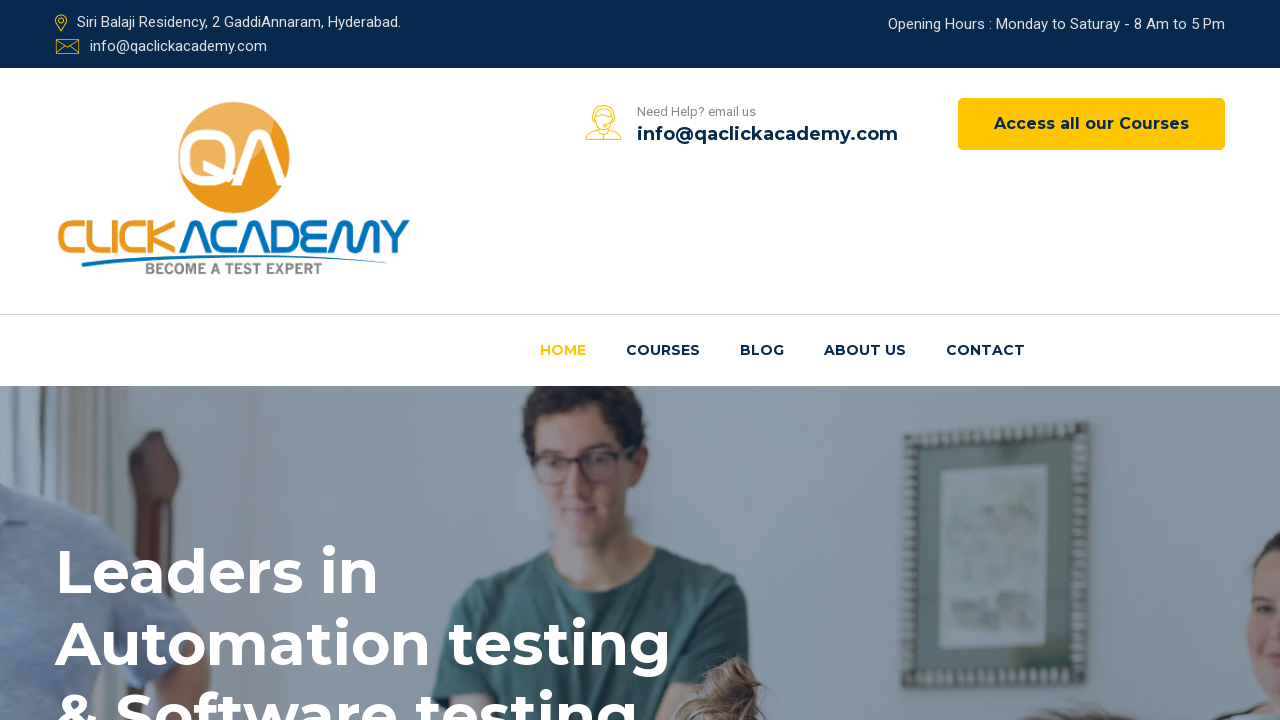

Verified that navigation link 5 is visible on the page
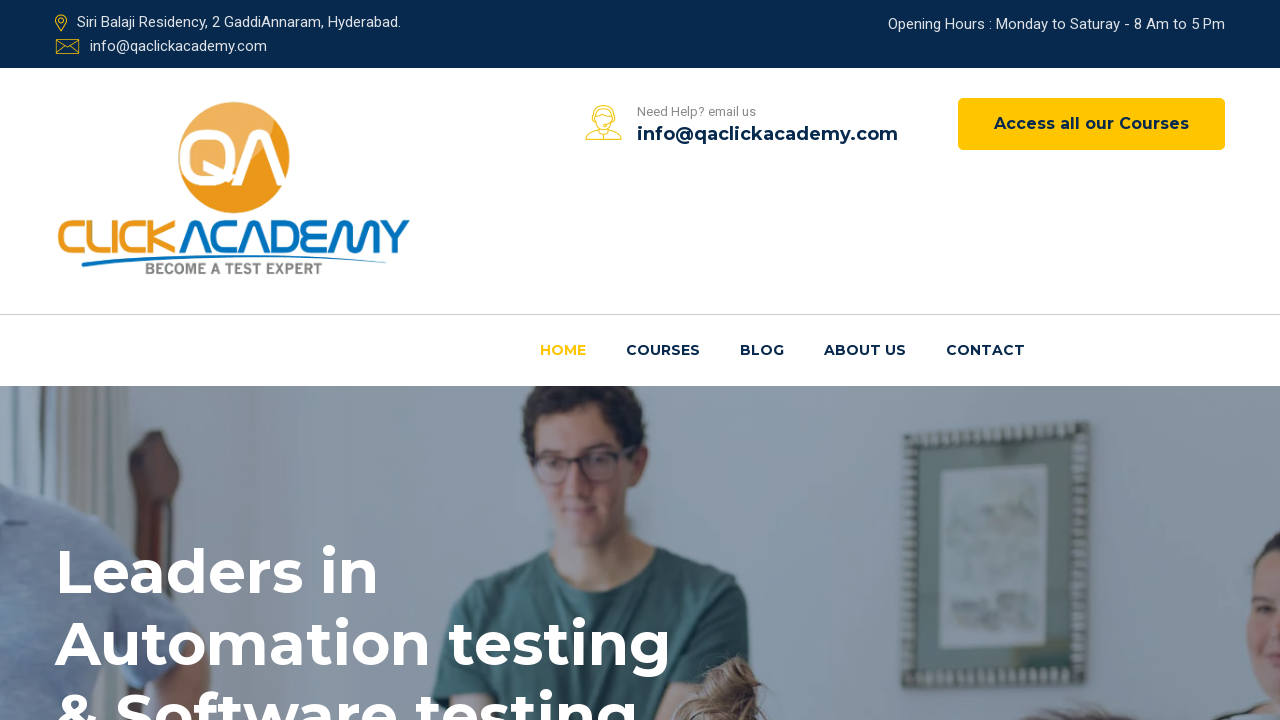

Verified that navigation link 6 has a valid href attribute: events-singel.html
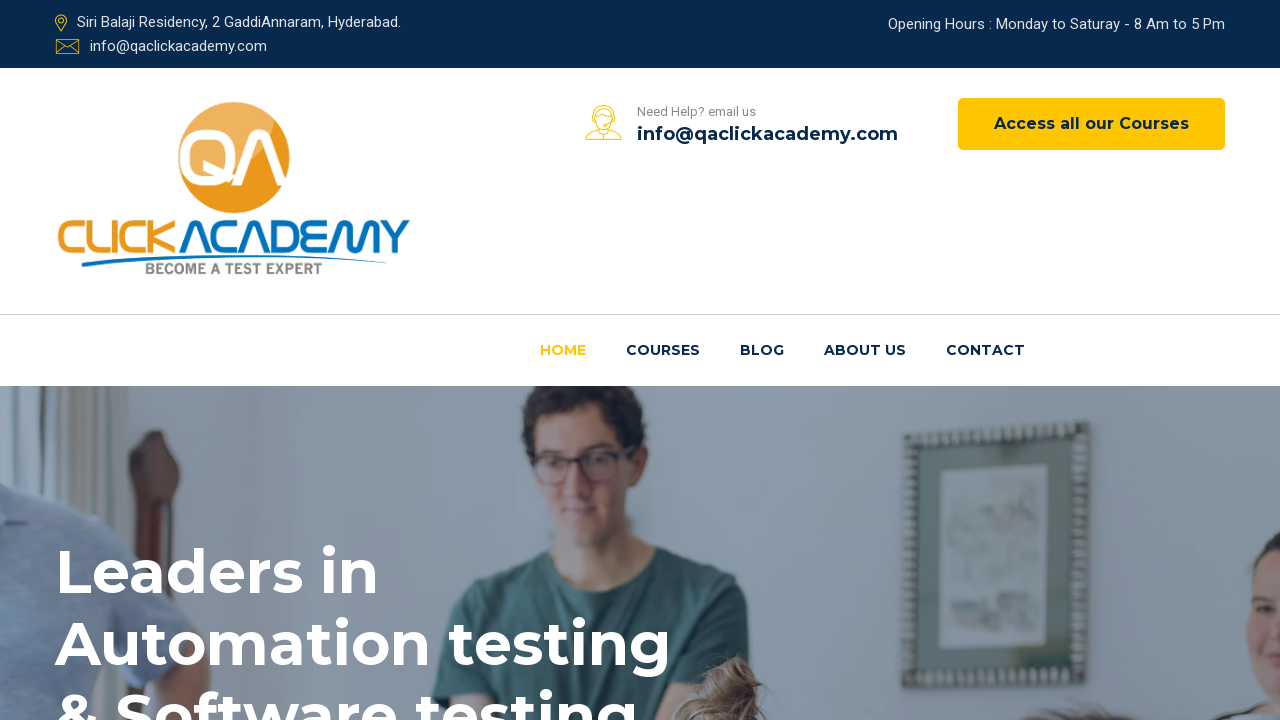

Verified that navigation link 6 is visible on the page
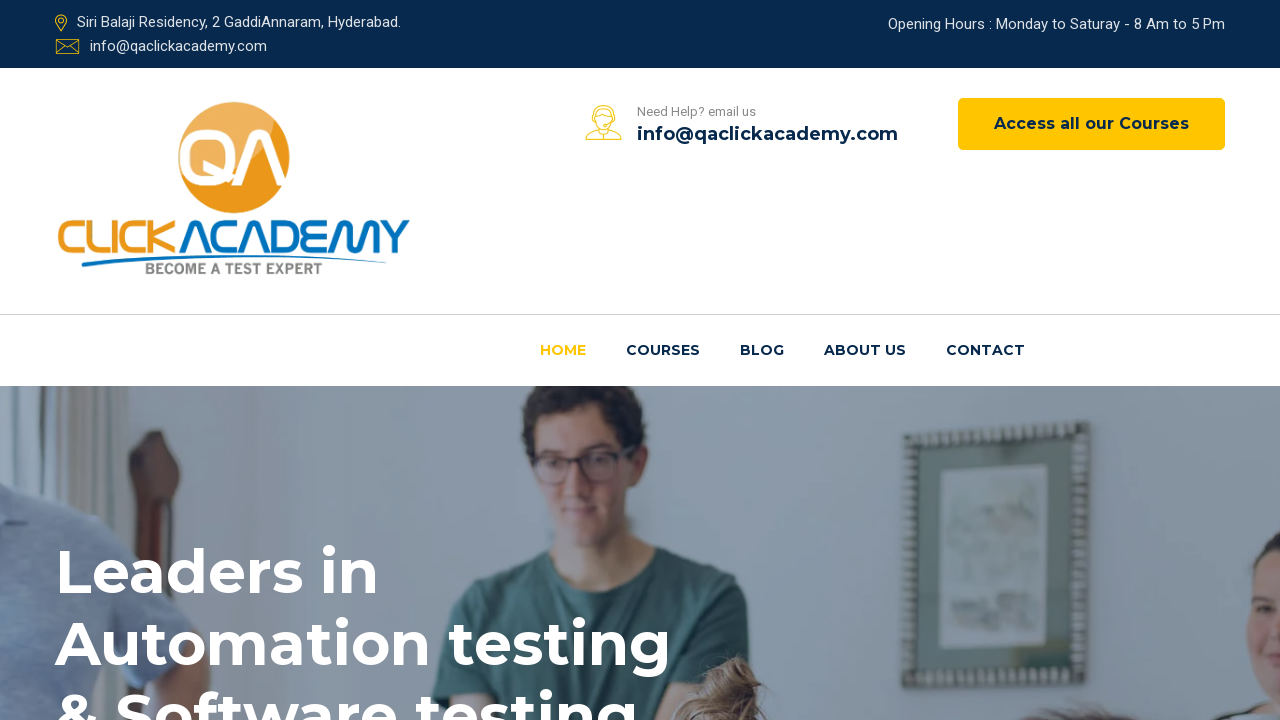

Verified that navigation link 7 has a valid href attribute: events-singel.html
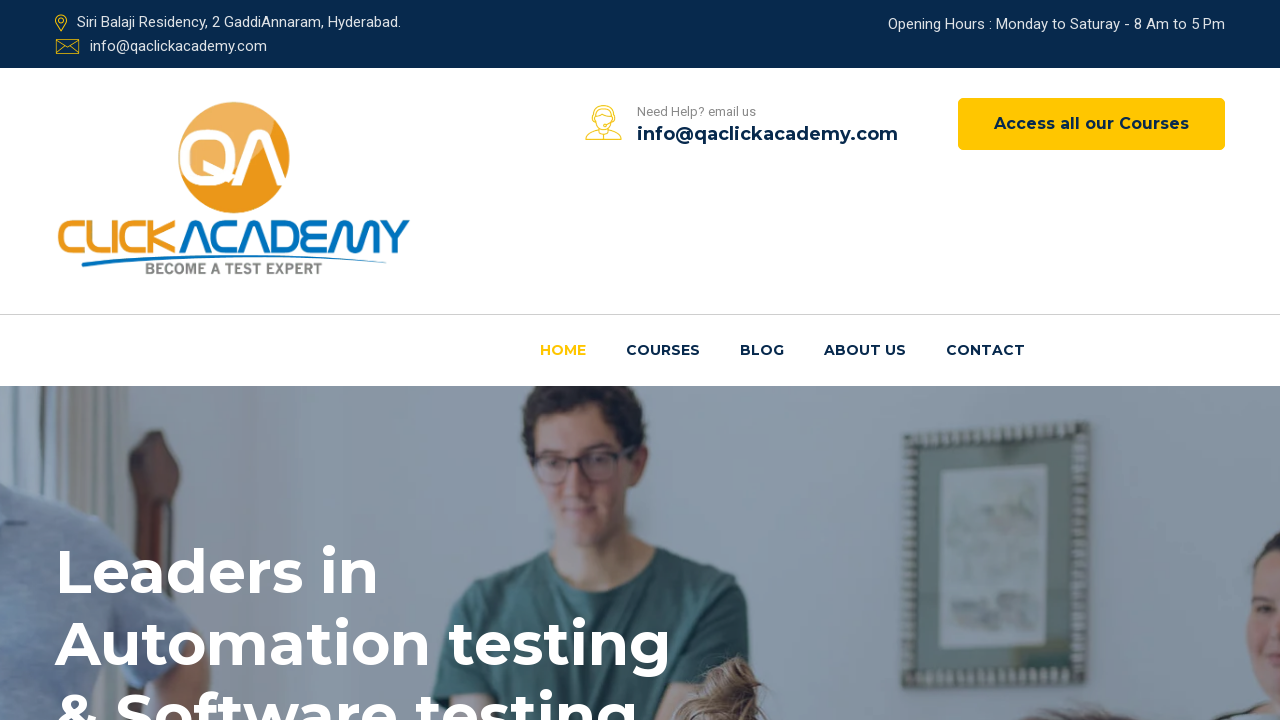

Verified that navigation link 7 is visible on the page
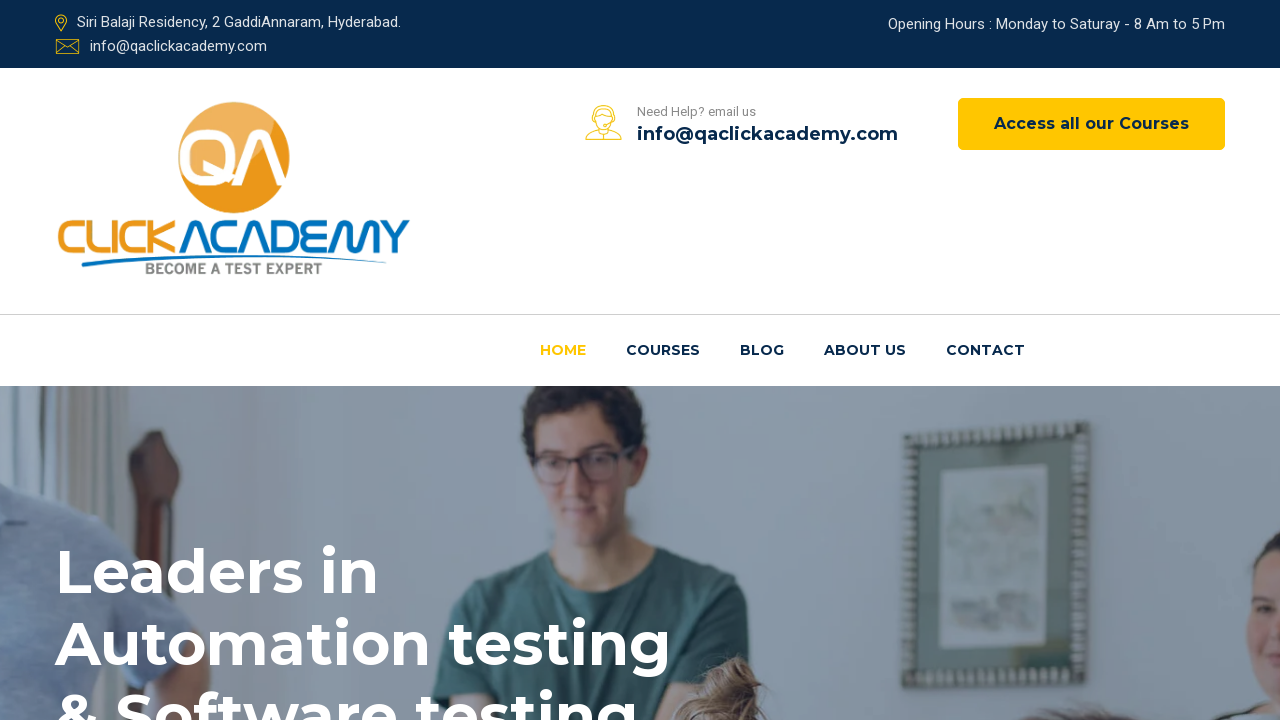

Verified that navigation link 8 has a valid href attribute: #
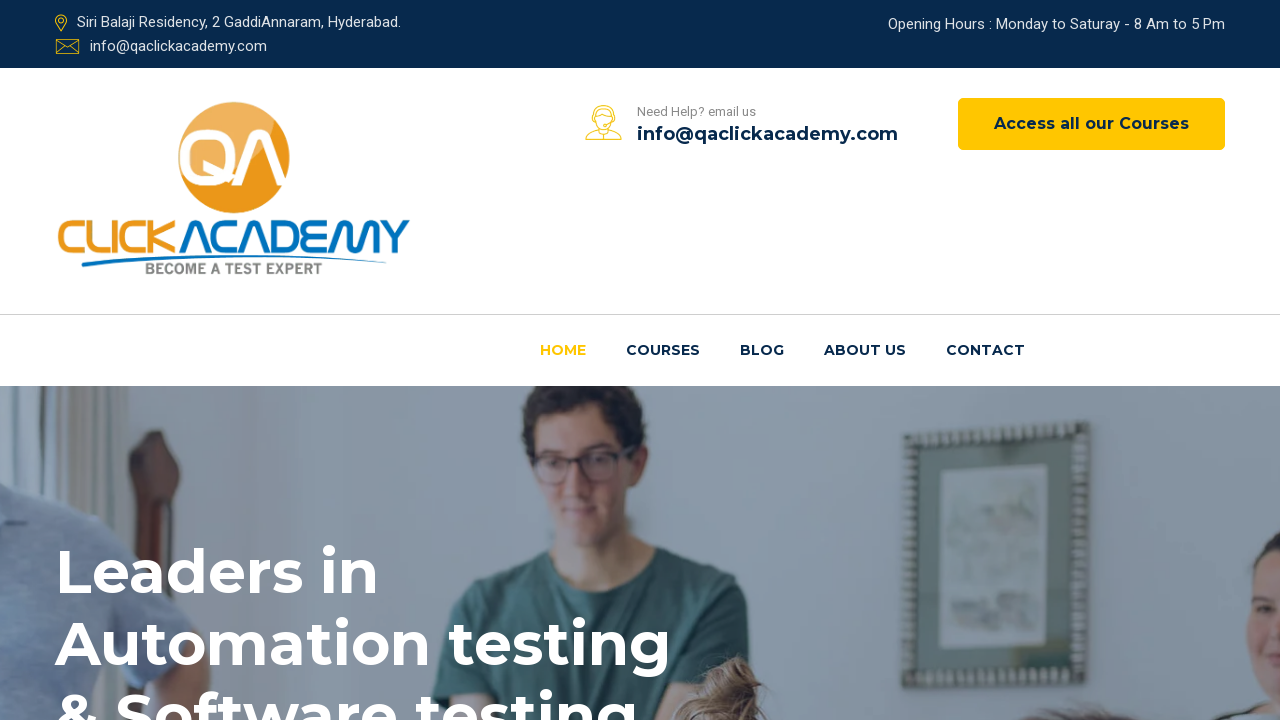

Verified that navigation link 8 is visible on the page
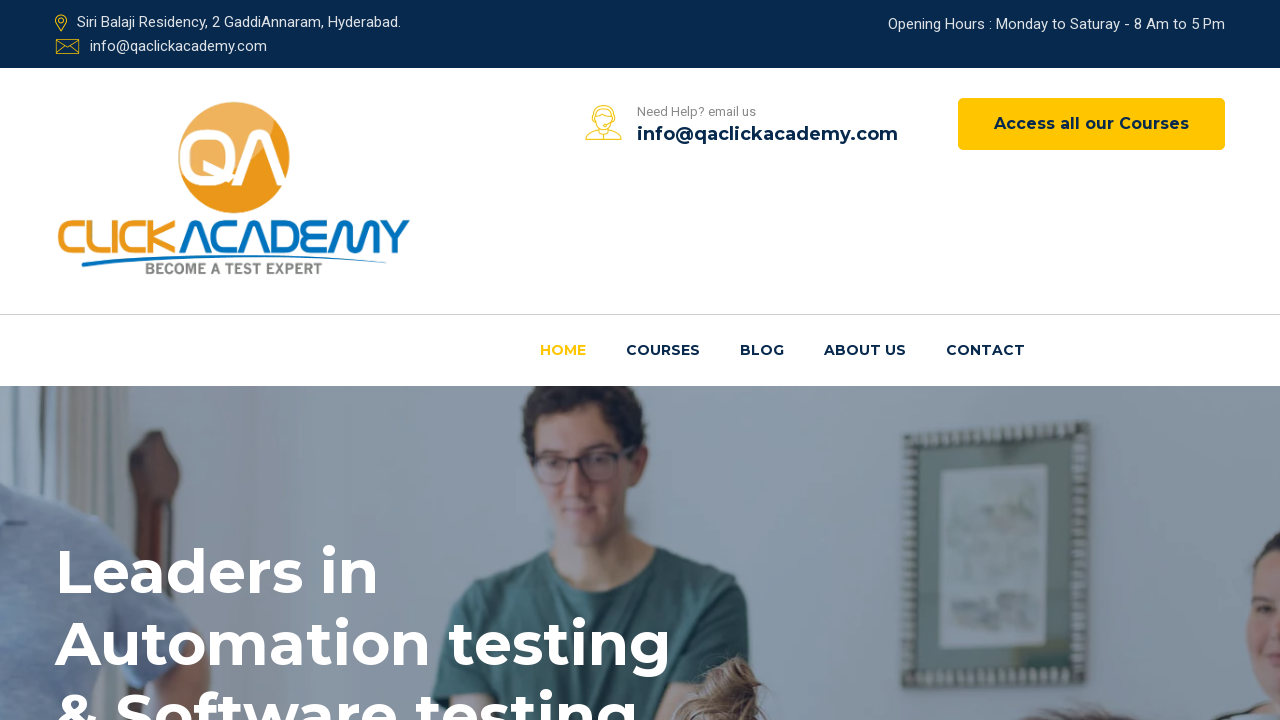

Verified that navigation link 9 has a valid href attribute: #
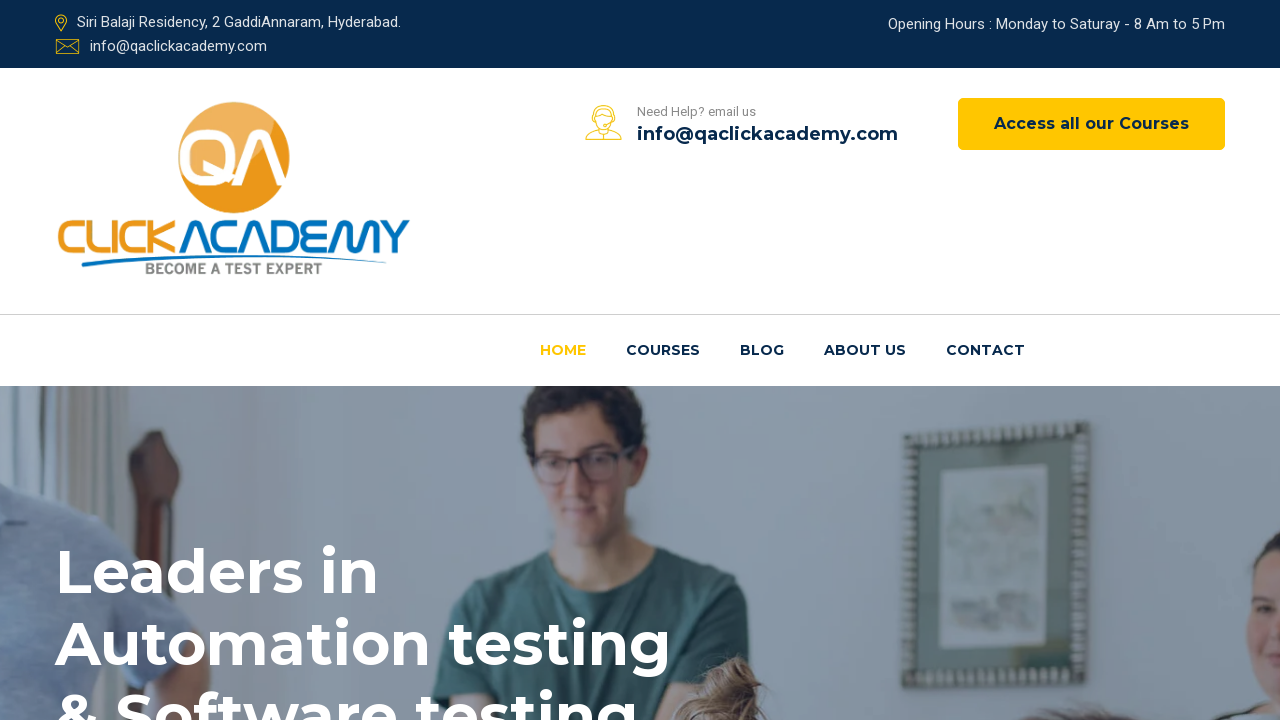

Verified that navigation link 9 is visible on the page
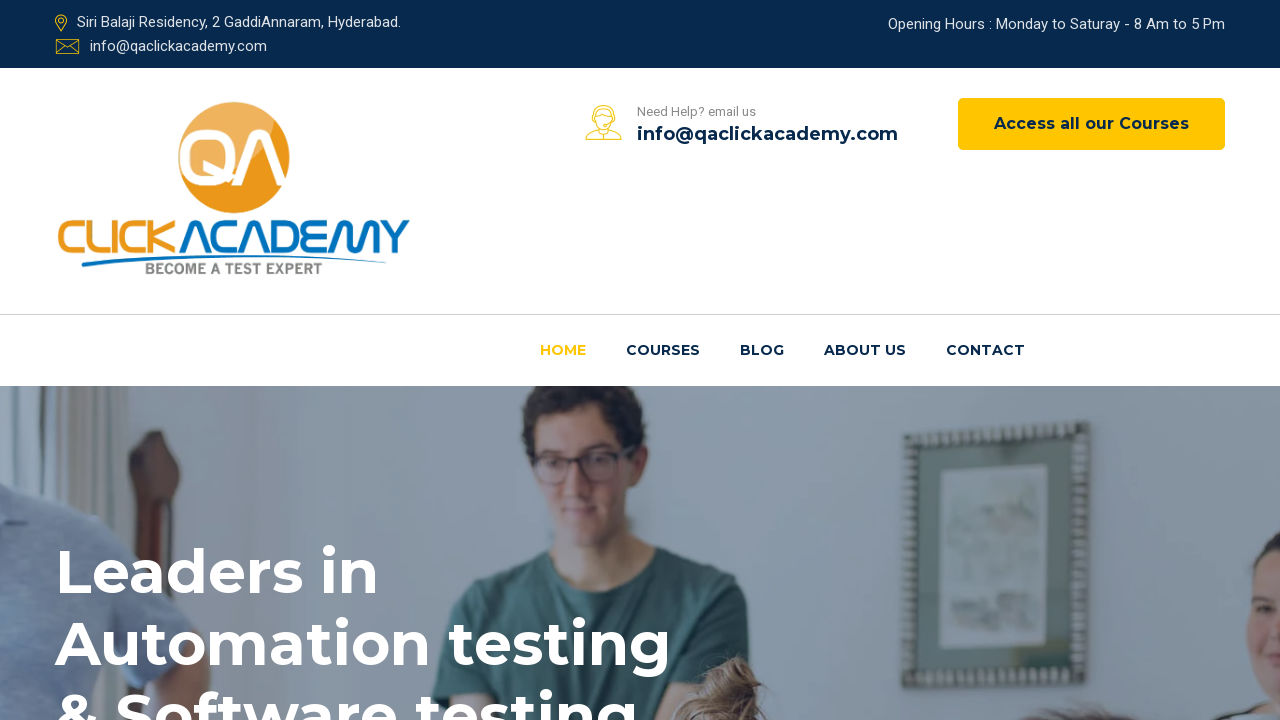

Verified that navigation link 10 has a valid href attribute: #
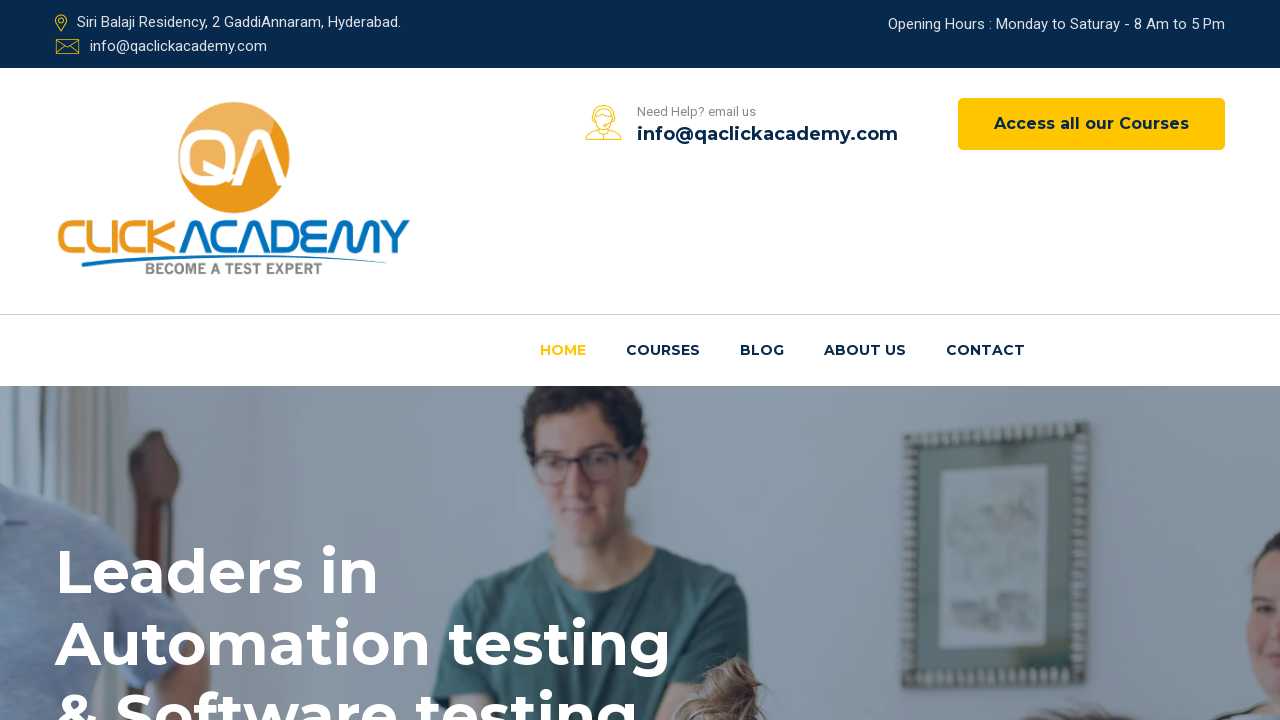

Verified that navigation link 10 is visible on the page
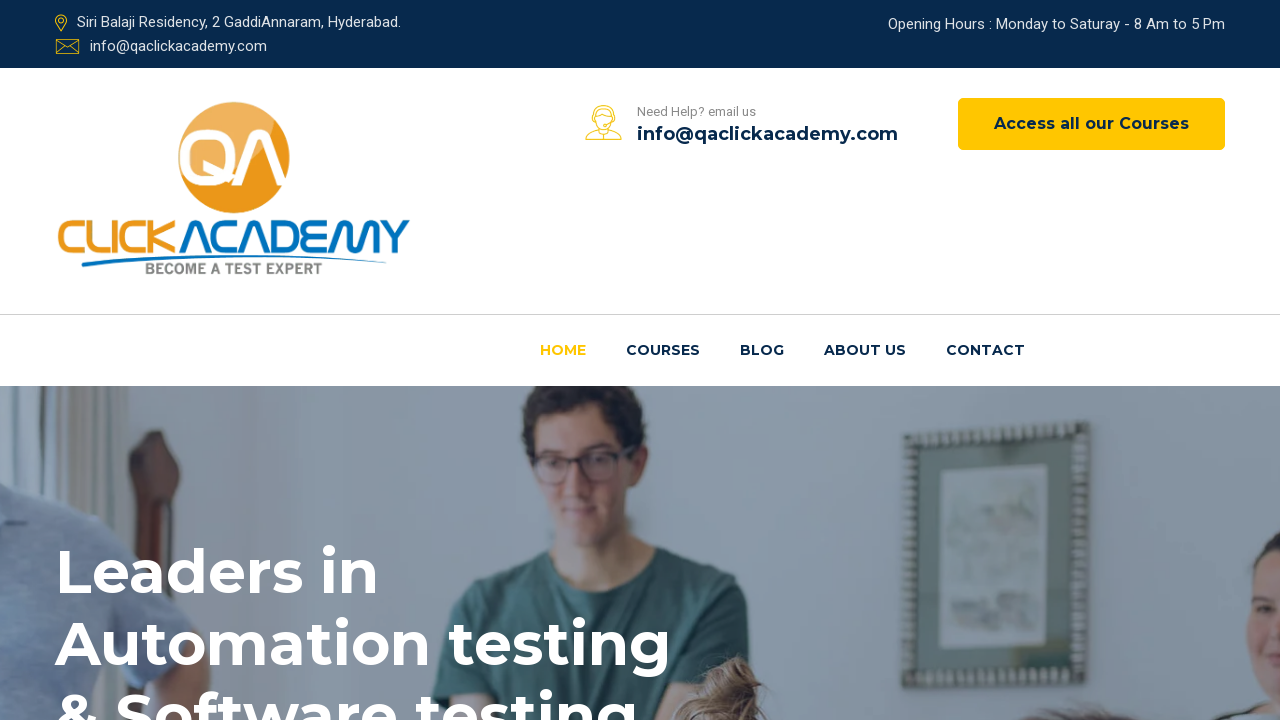

Verified that navigation link 11 has a valid href attribute: #
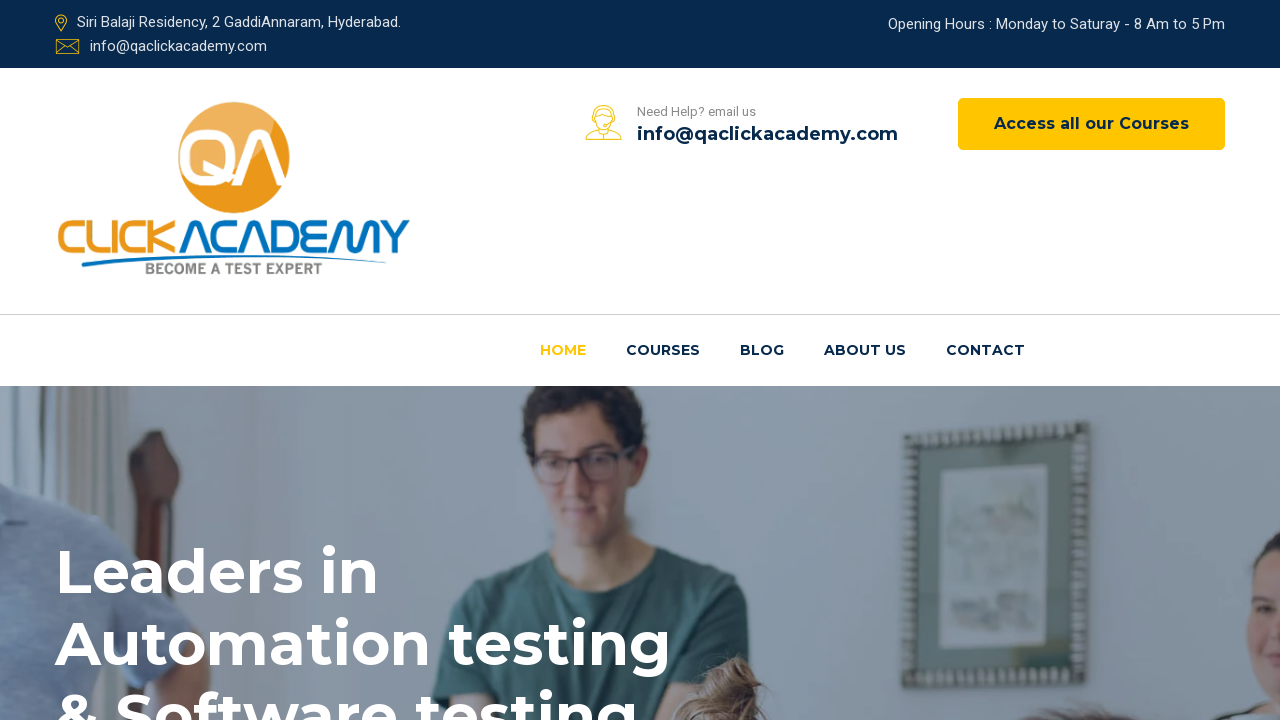

Verified that navigation link 11 is visible on the page
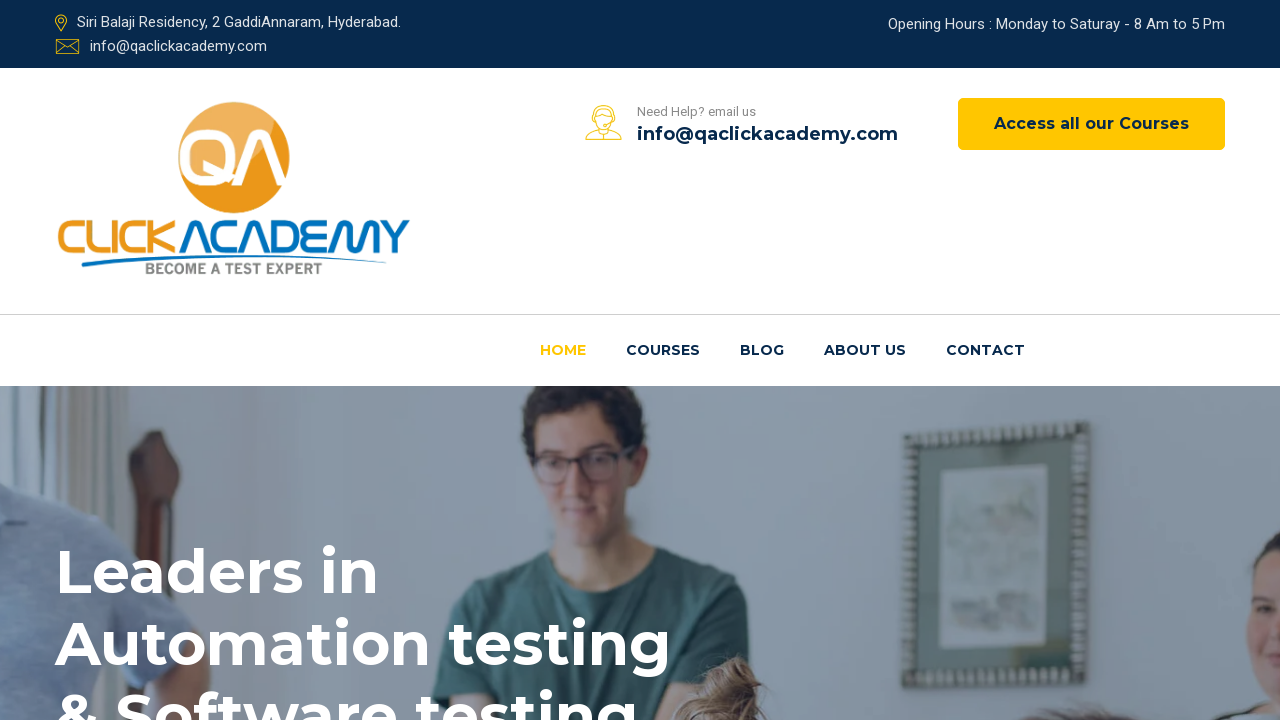

Verified that navigation link 12 has a valid href attribute: #
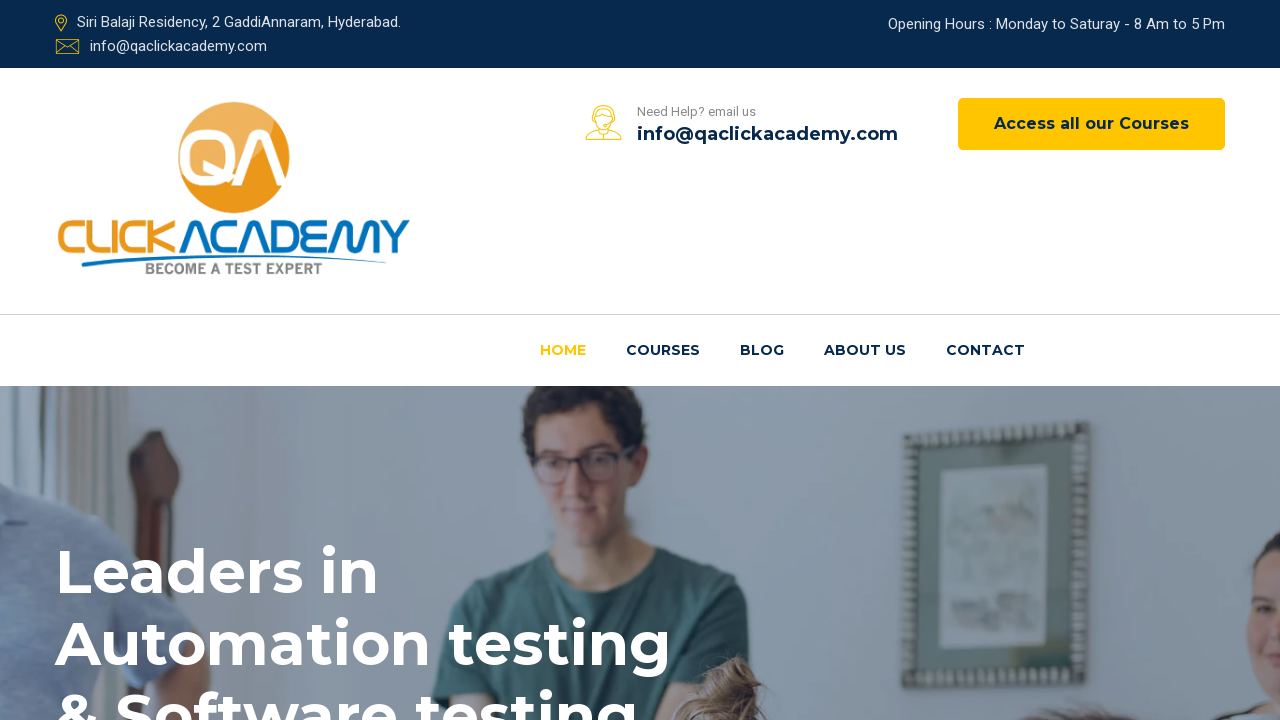

Verified that navigation link 12 is visible on the page
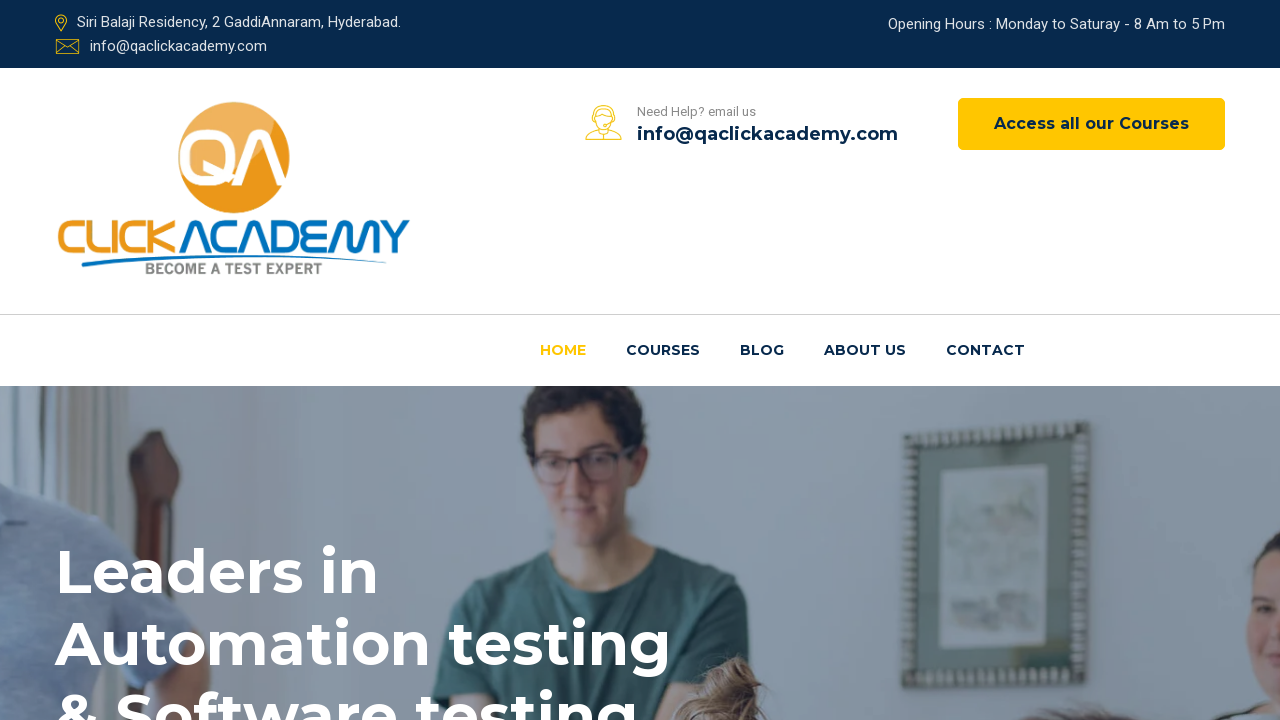

Verified that navigation link 13 has a valid href attribute: #
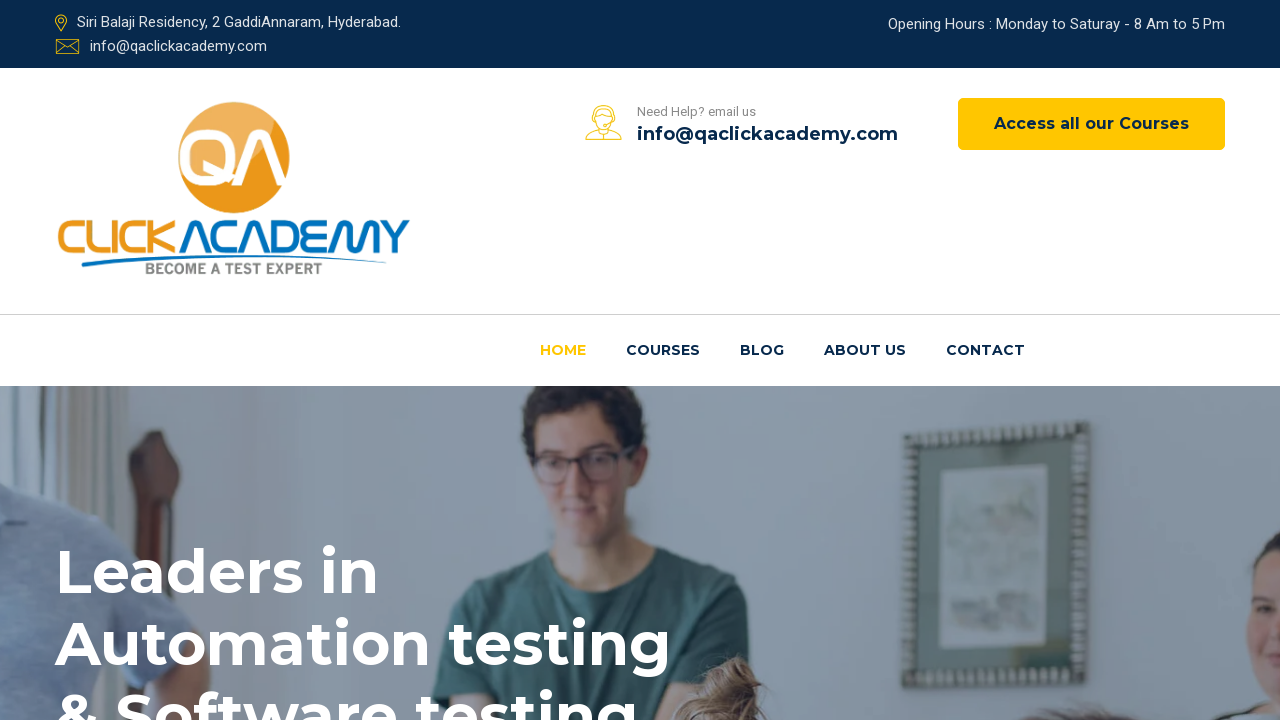

Verified that navigation link 13 is visible on the page
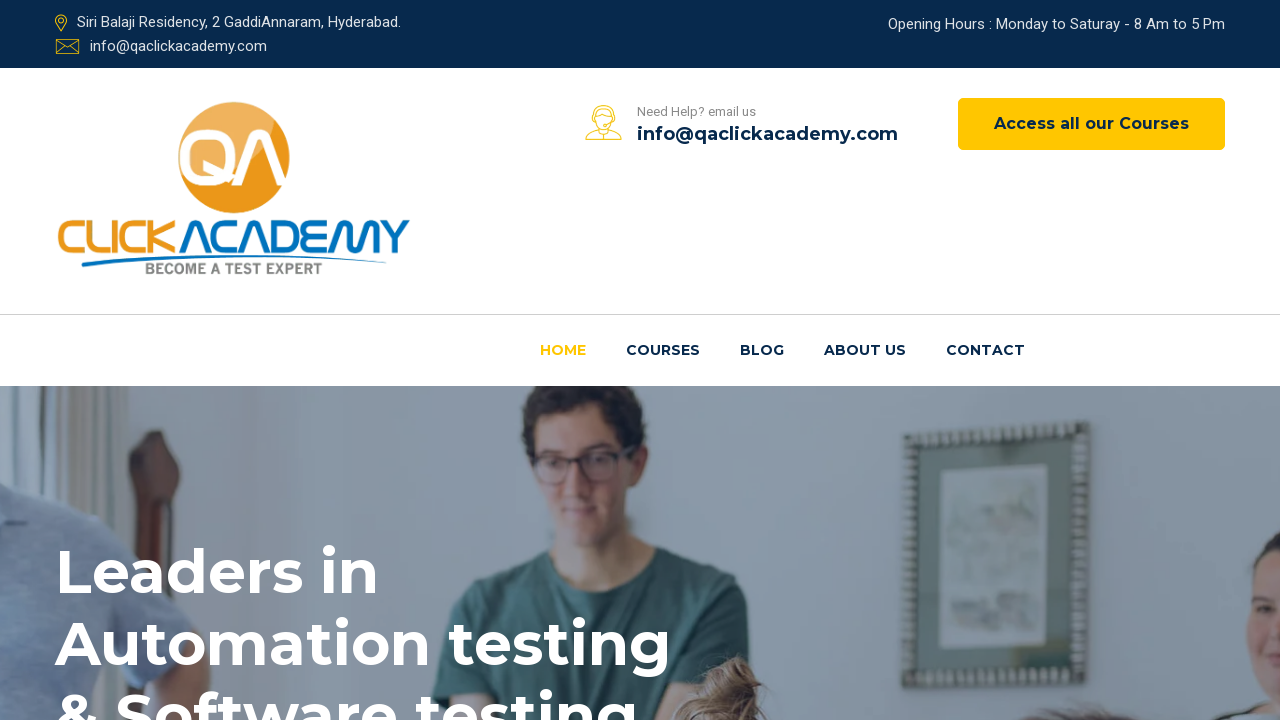

Verified that navigation link 14 has a valid href attribute: #
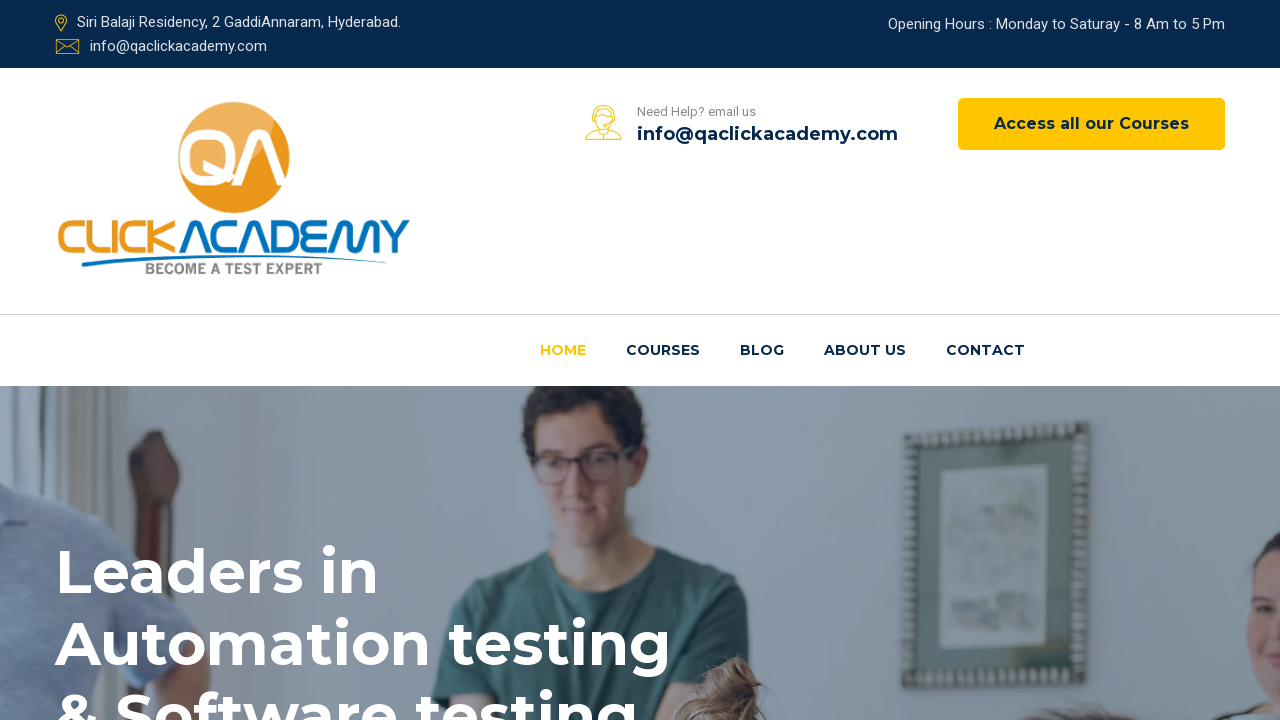

Verified that navigation link 14 is visible on the page
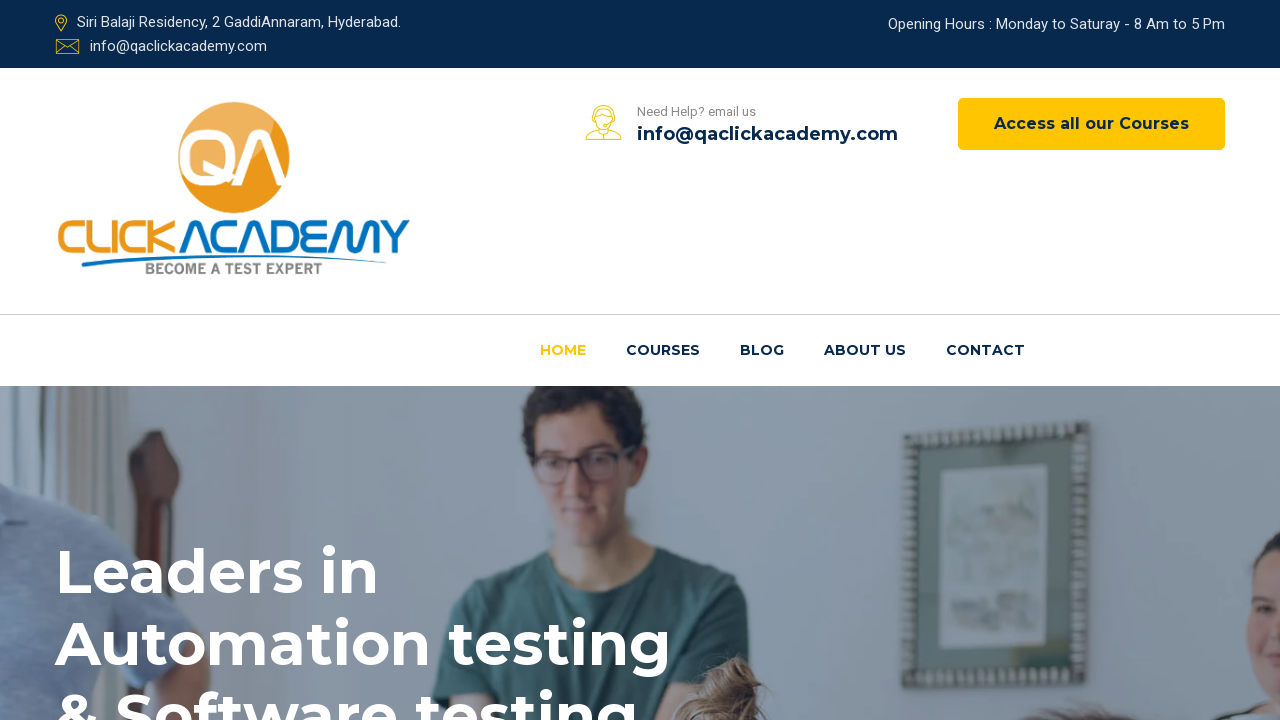

Verified that navigation link 15 has a valid href attribute: #
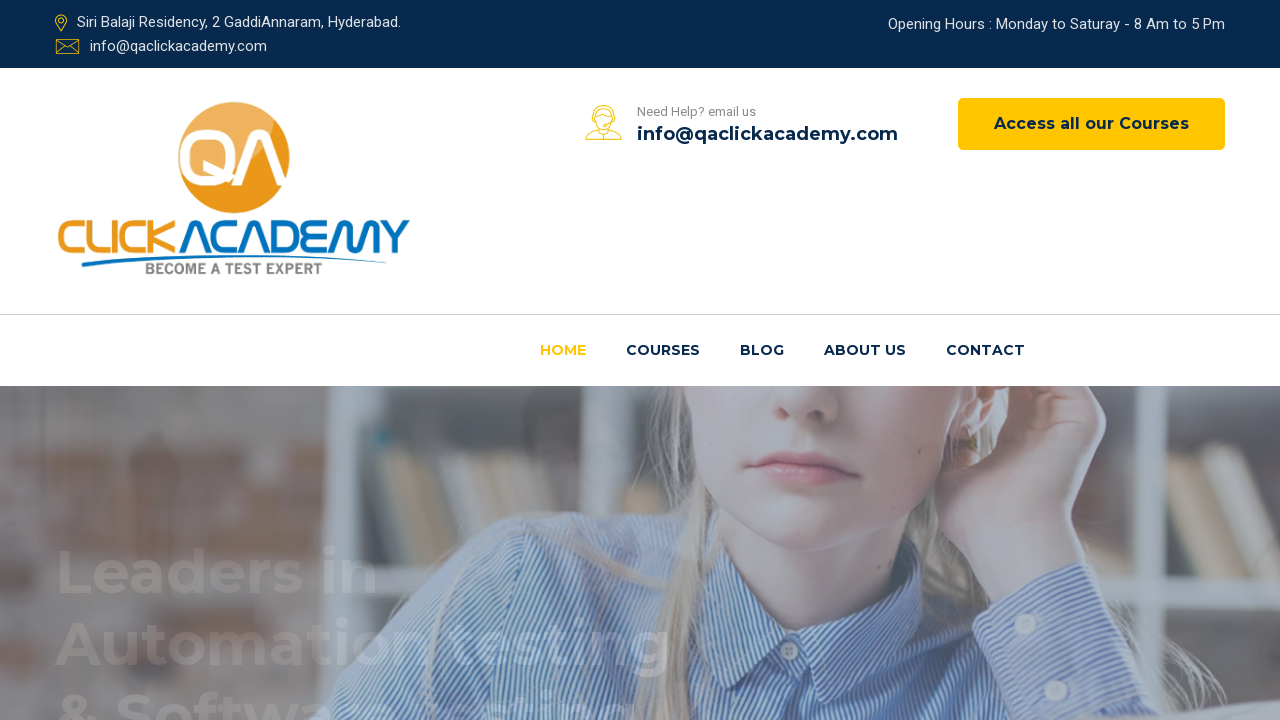

Verified that navigation link 15 is visible on the page
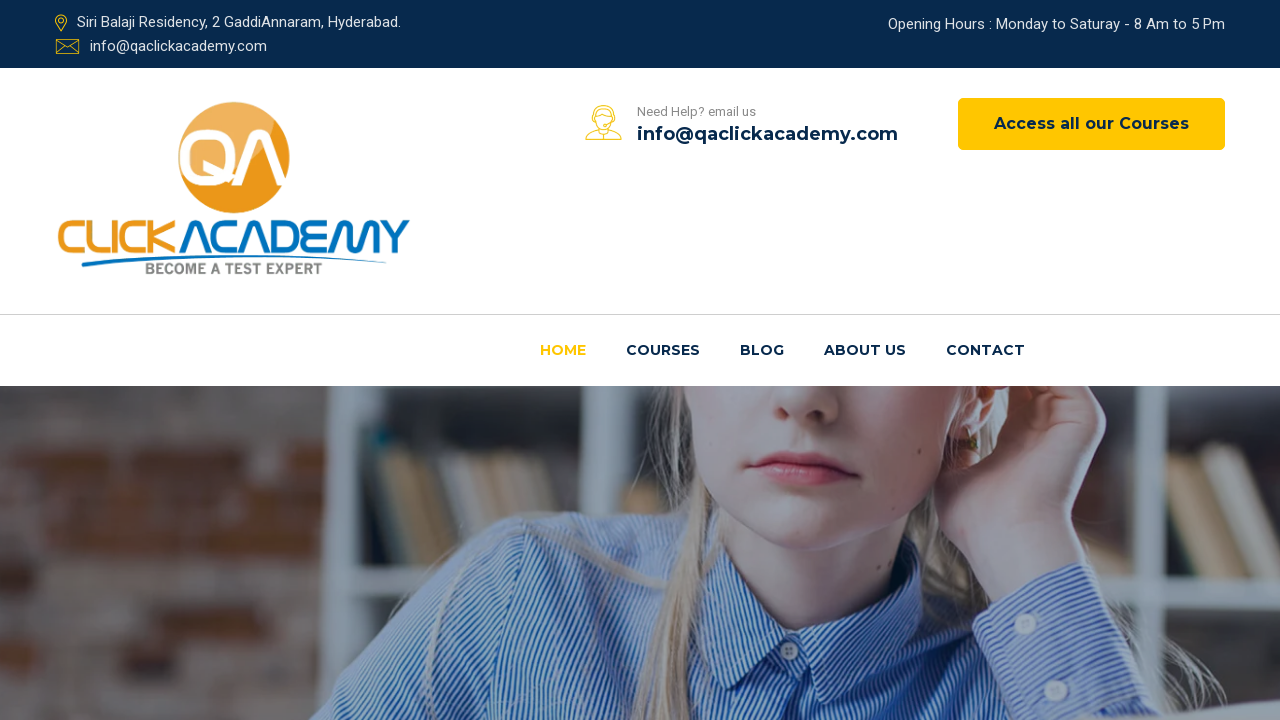

Verified that navigation link 16 has a valid href attribute: #
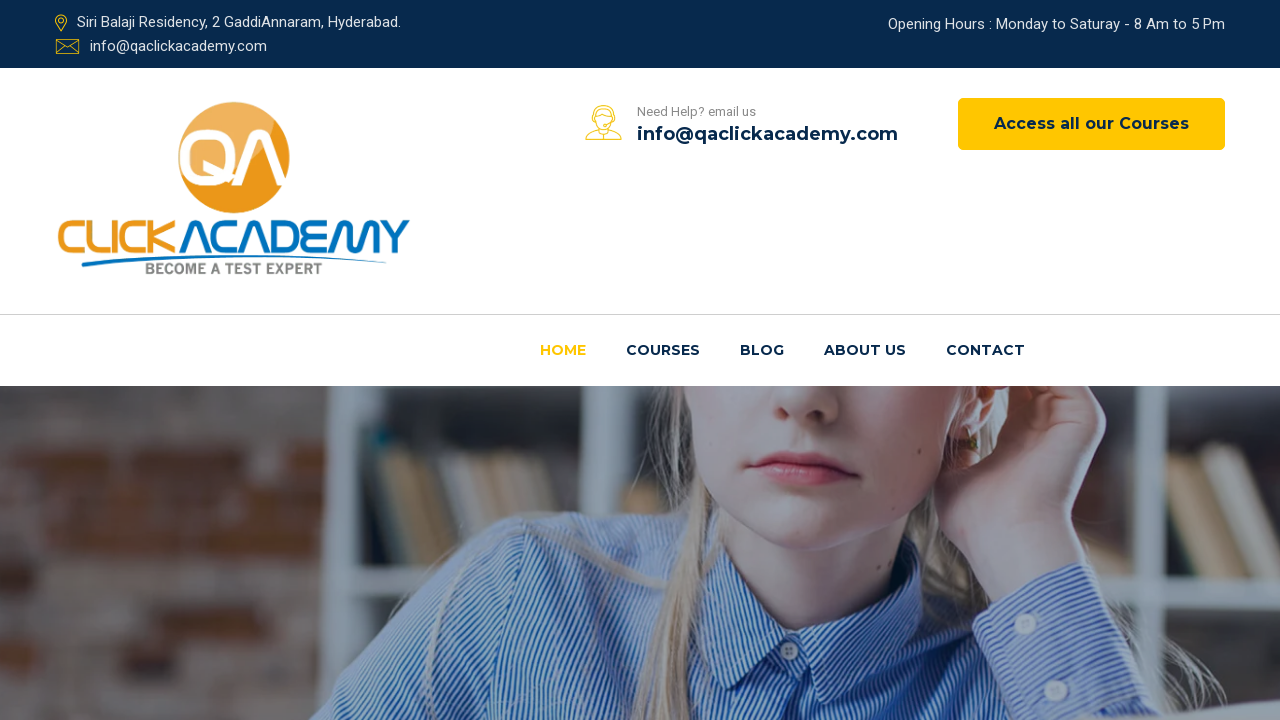

Verified that navigation link 16 is visible on the page
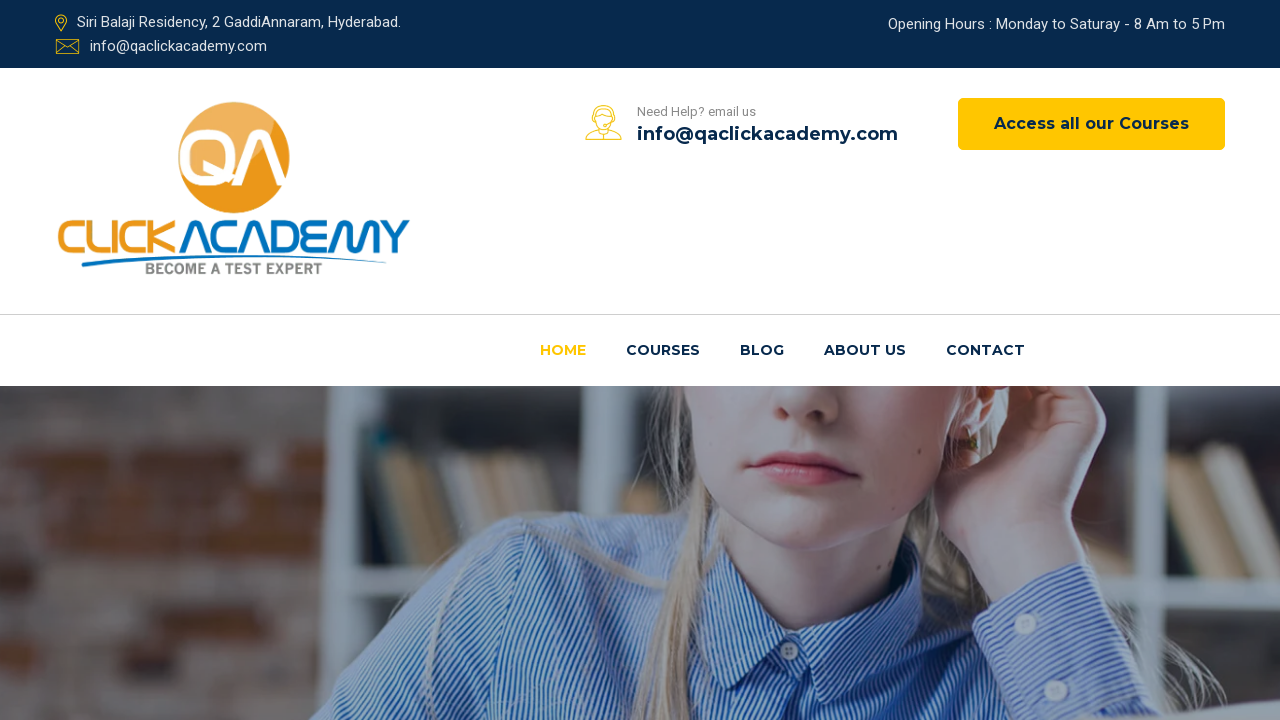

Verified that navigation link 17 has a valid href attribute: #
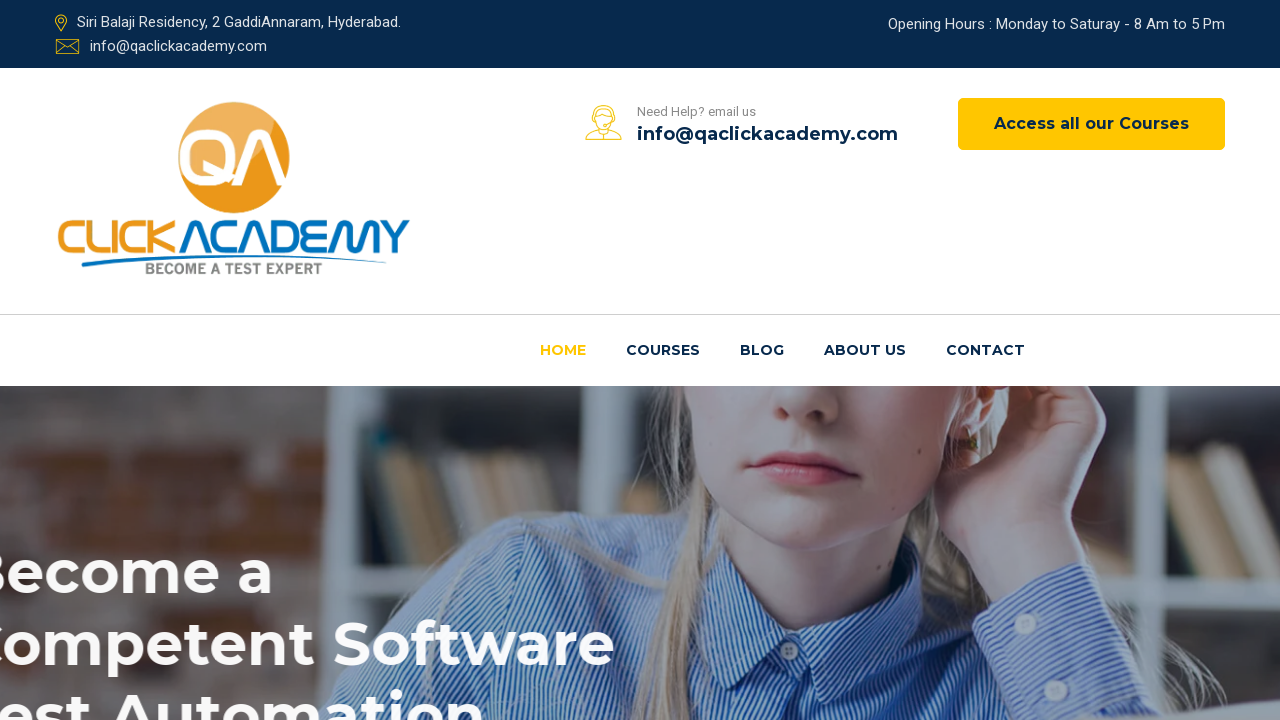

Verified that navigation link 17 is visible on the page
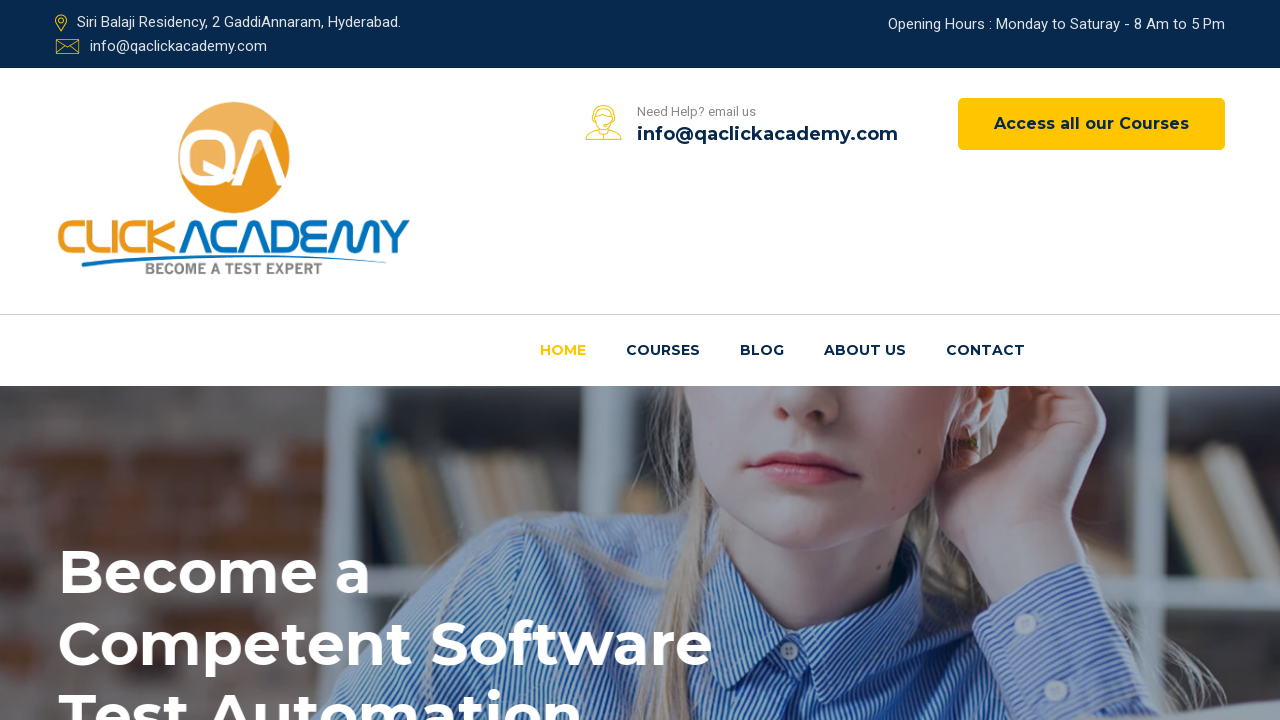

Verified that navigation link 18 has a valid href attribute: #
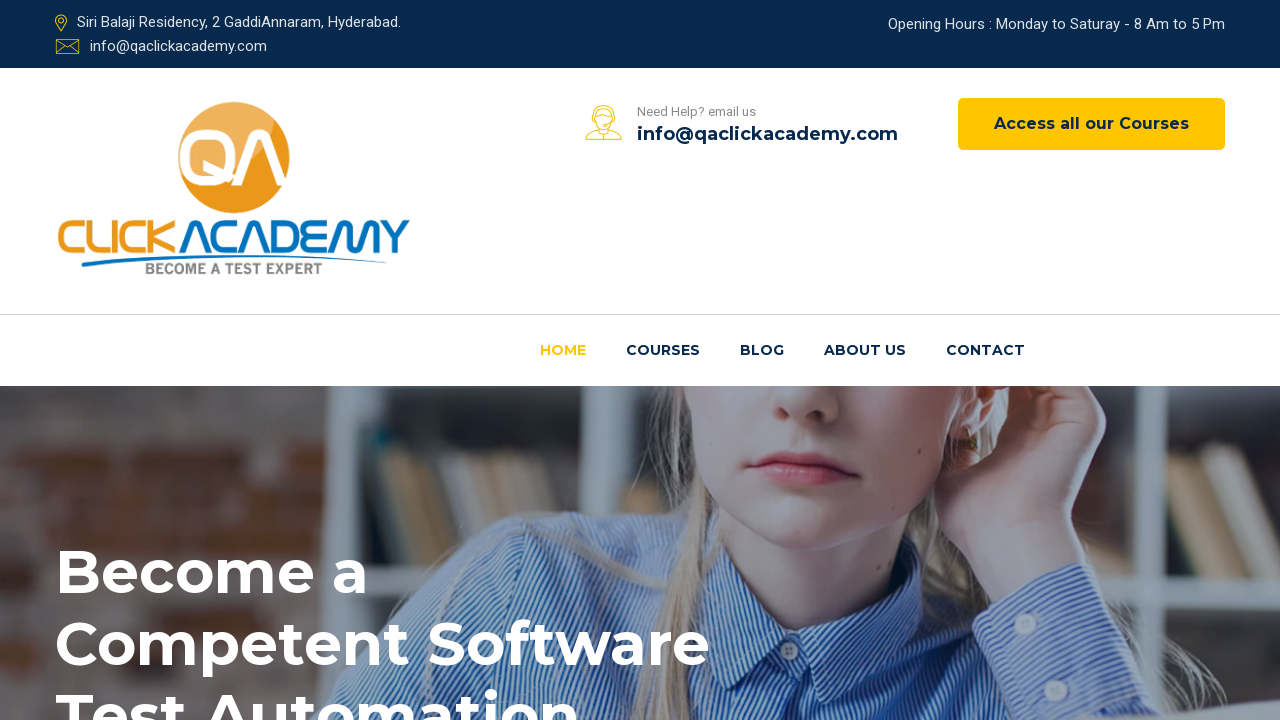

Verified that navigation link 18 is visible on the page
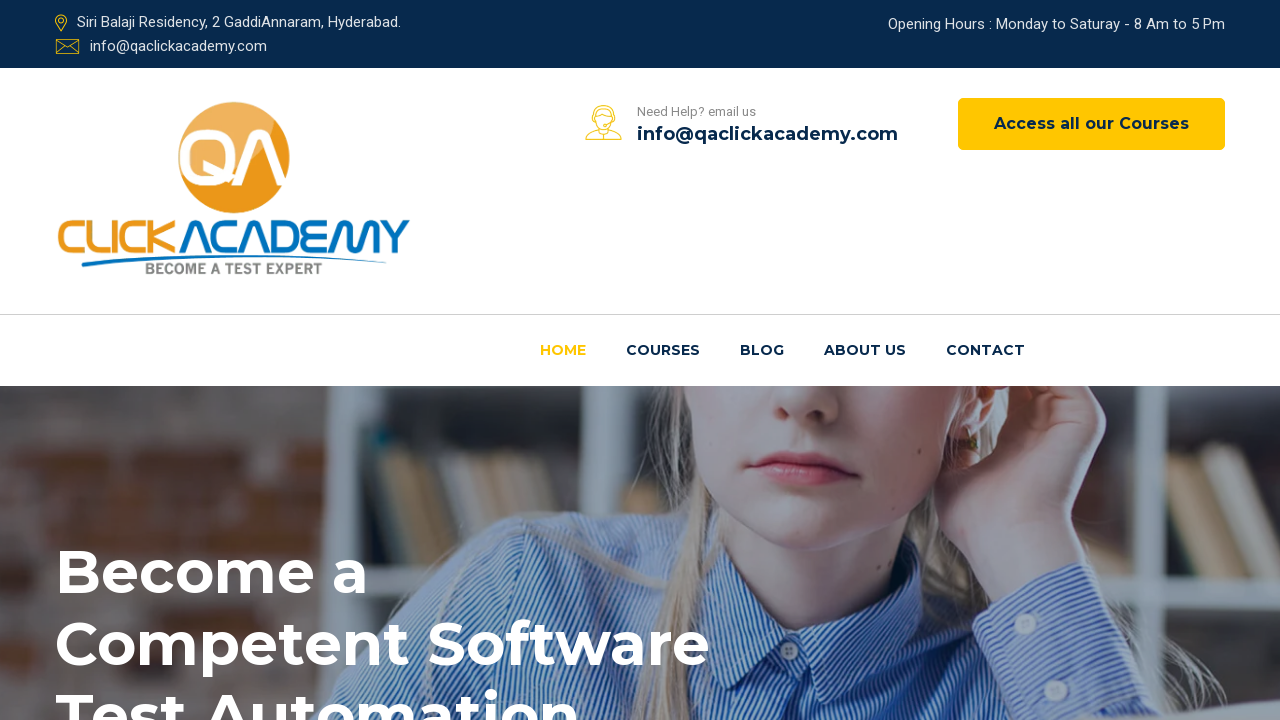

Verified that navigation link 19 has a valid href attribute: #
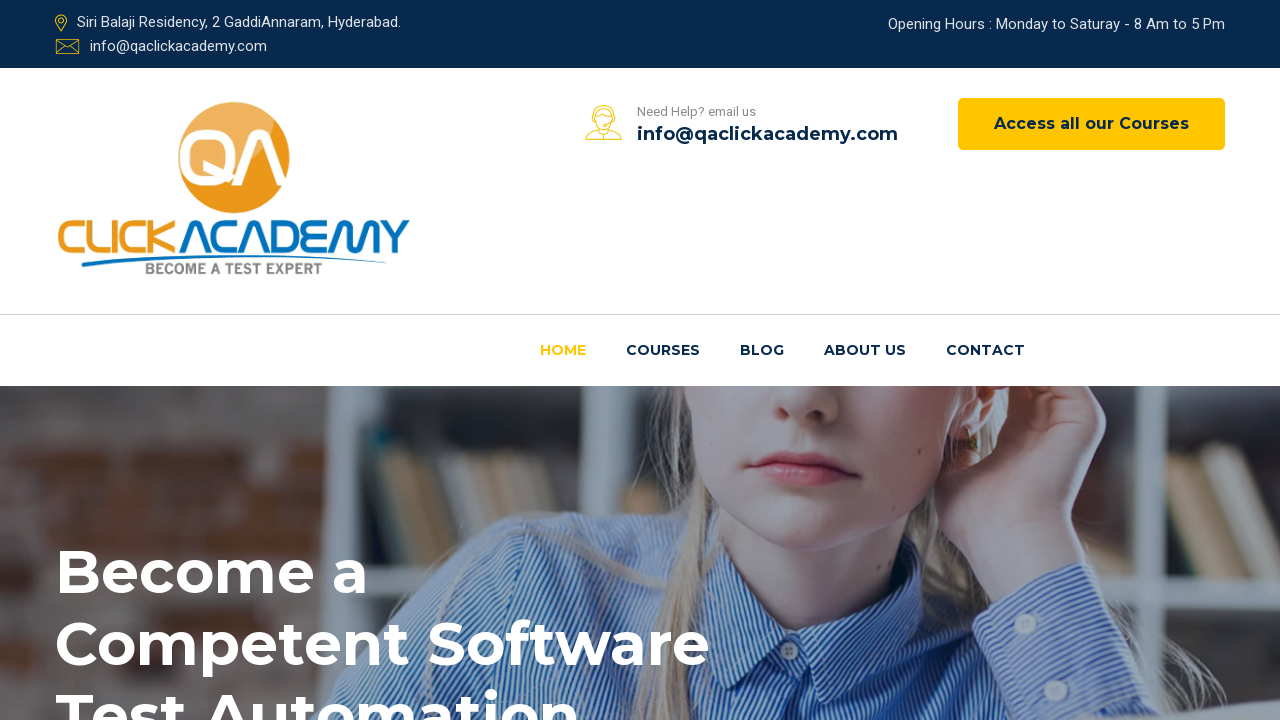

Verified that navigation link 19 is visible on the page
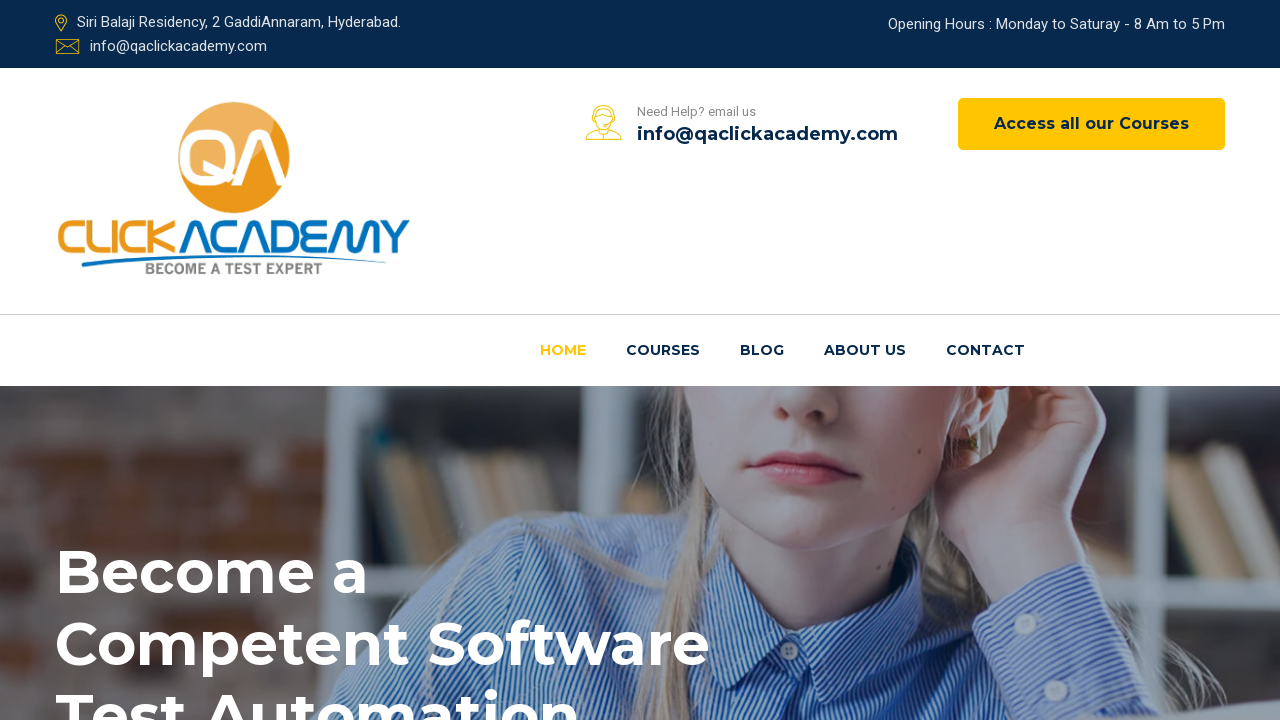

Verified that navigation link 20 has a valid href attribute: #
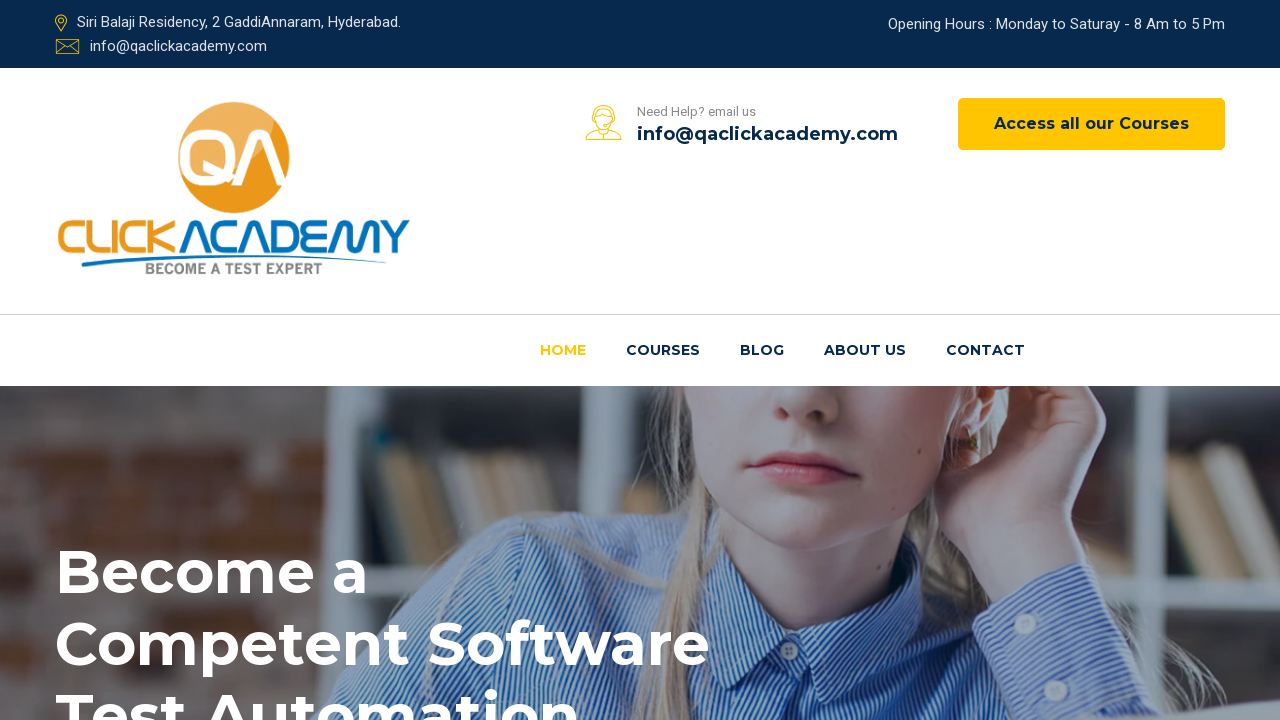

Verified that navigation link 20 is visible on the page
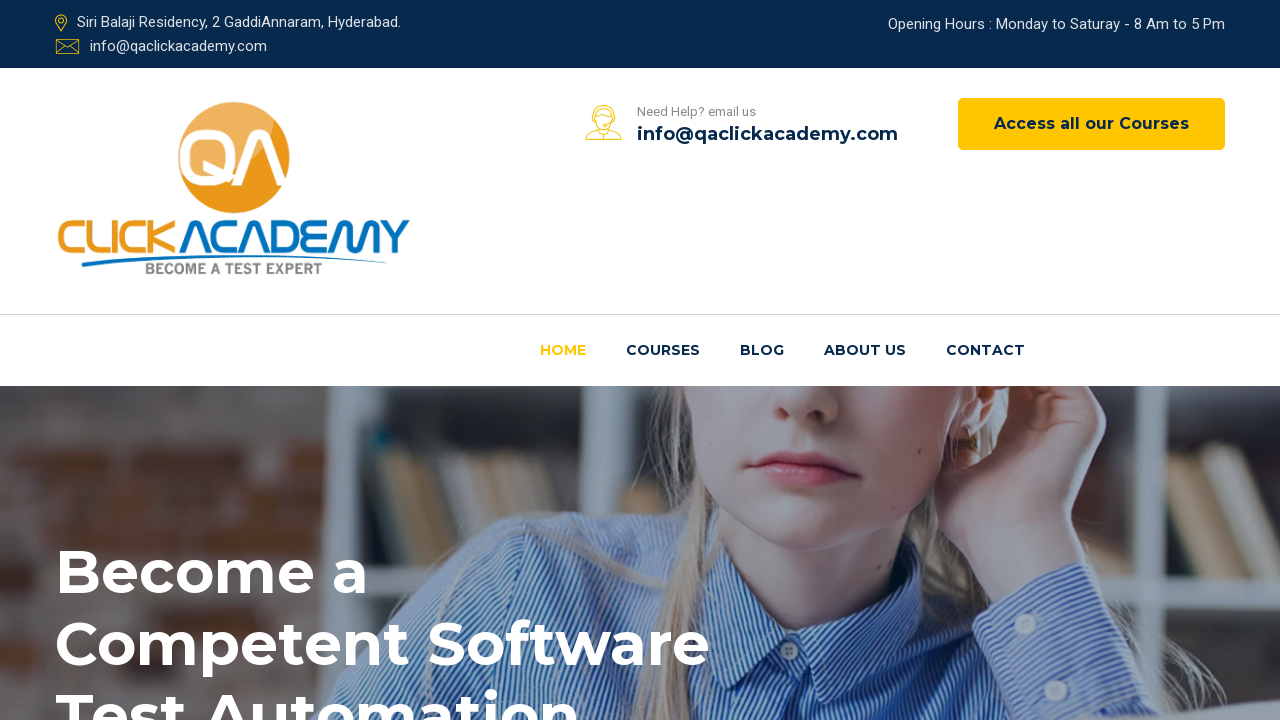

Verified that navigation link 21 has a valid href attribute: #
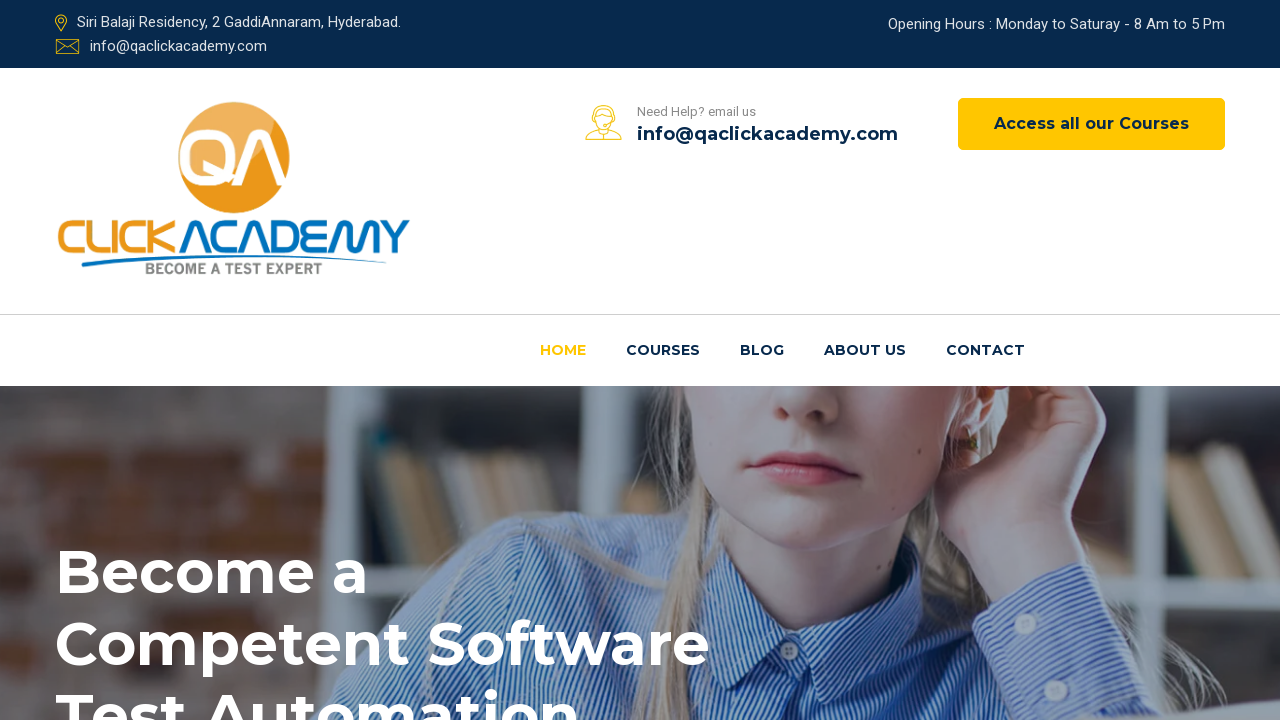

Verified that navigation link 21 is visible on the page
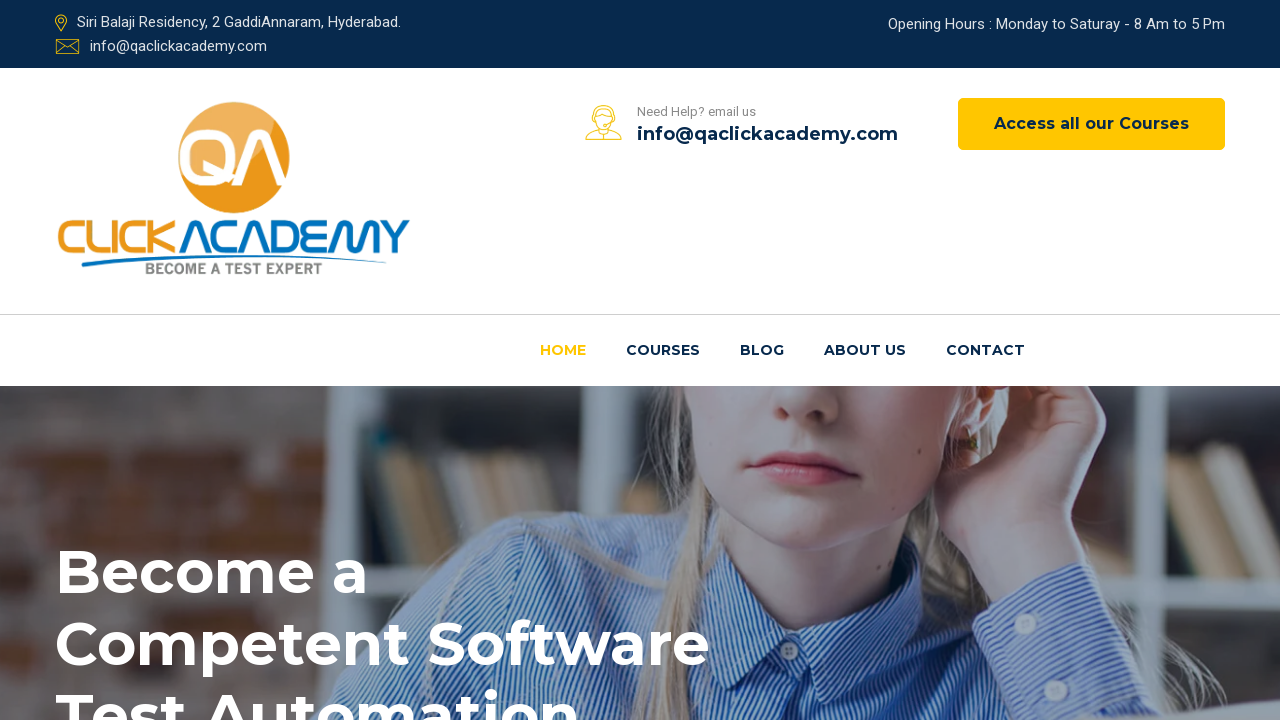

Verified that navigation link 22 has a valid href attribute: #
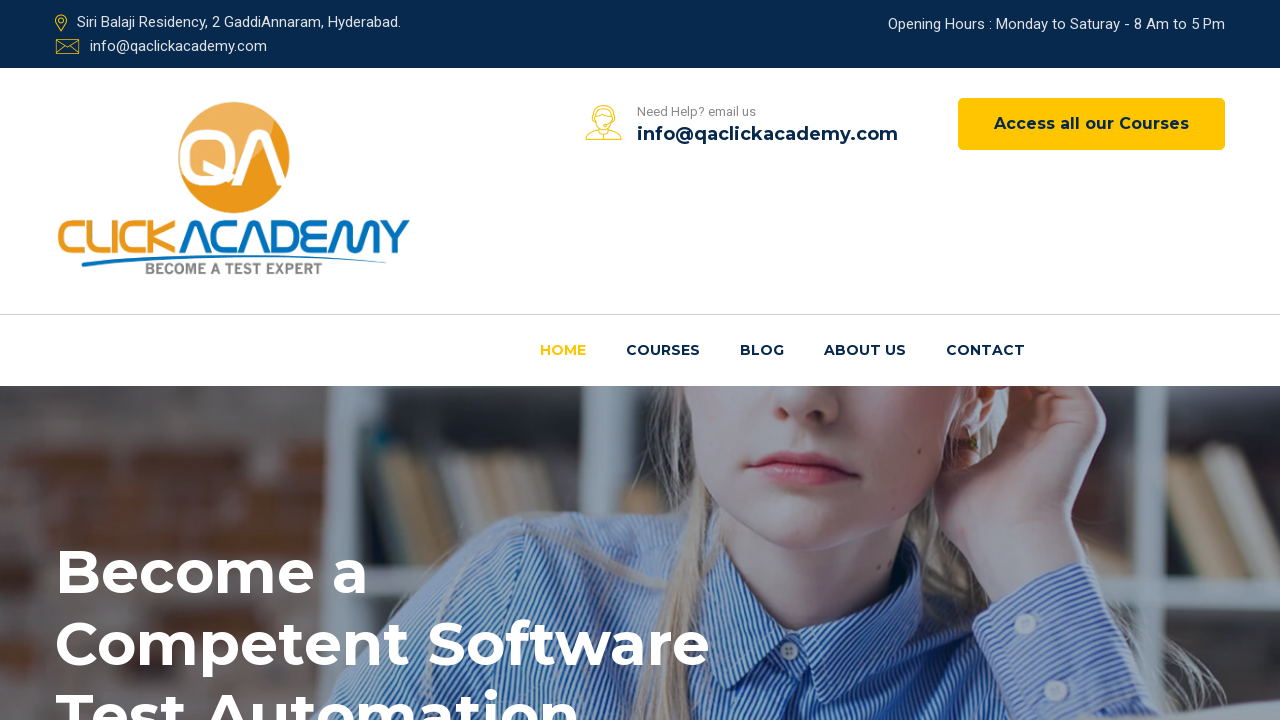

Verified that navigation link 22 is visible on the page
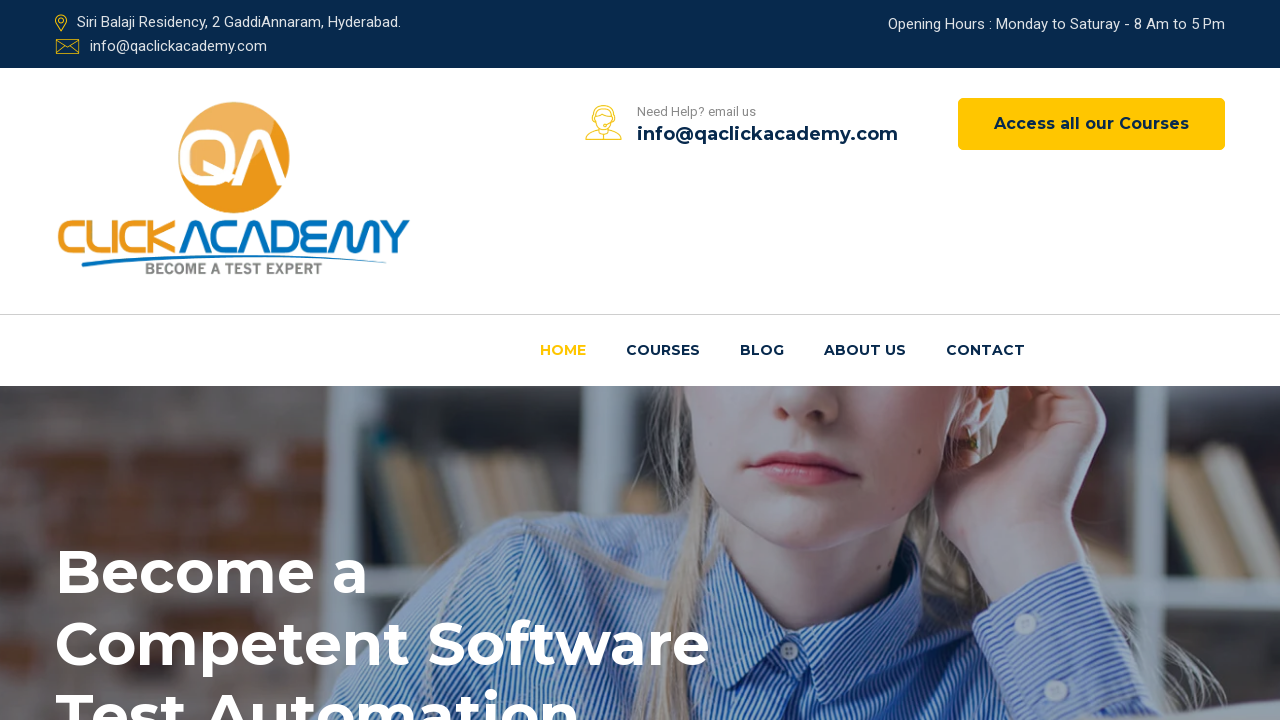

Verified that navigation link 23 has a valid href attribute: #
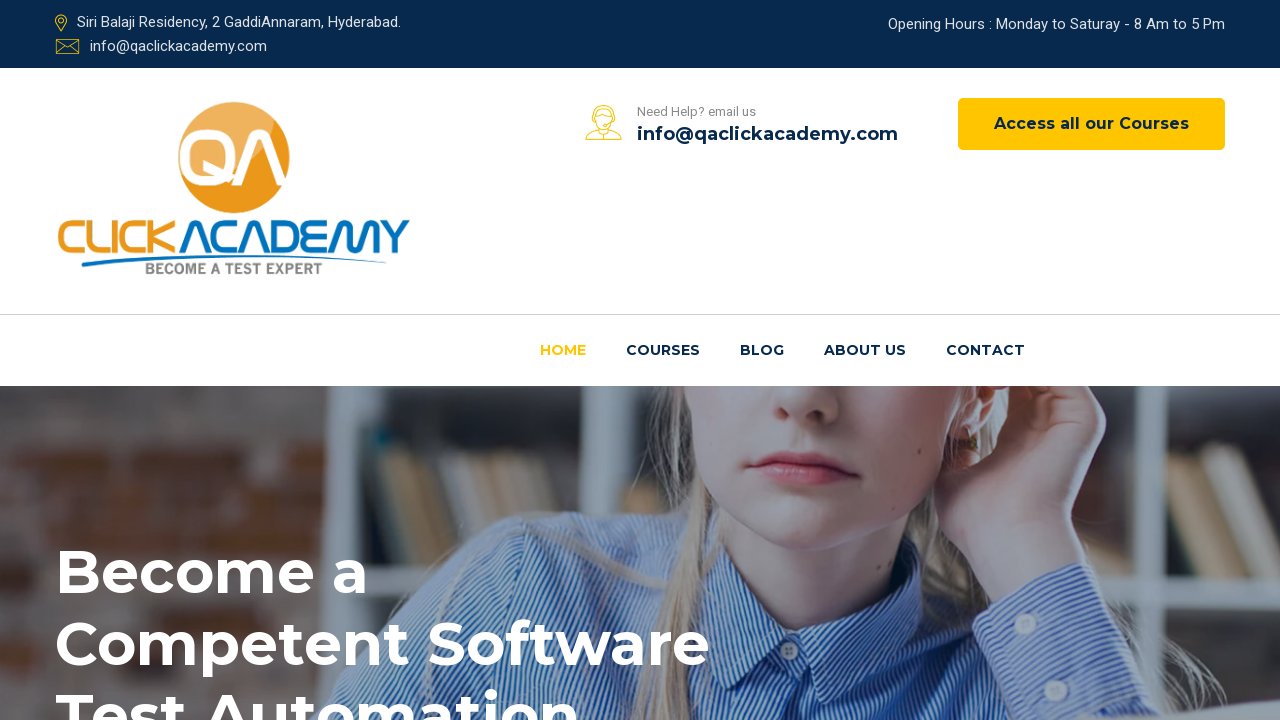

Verified that navigation link 23 is visible on the page
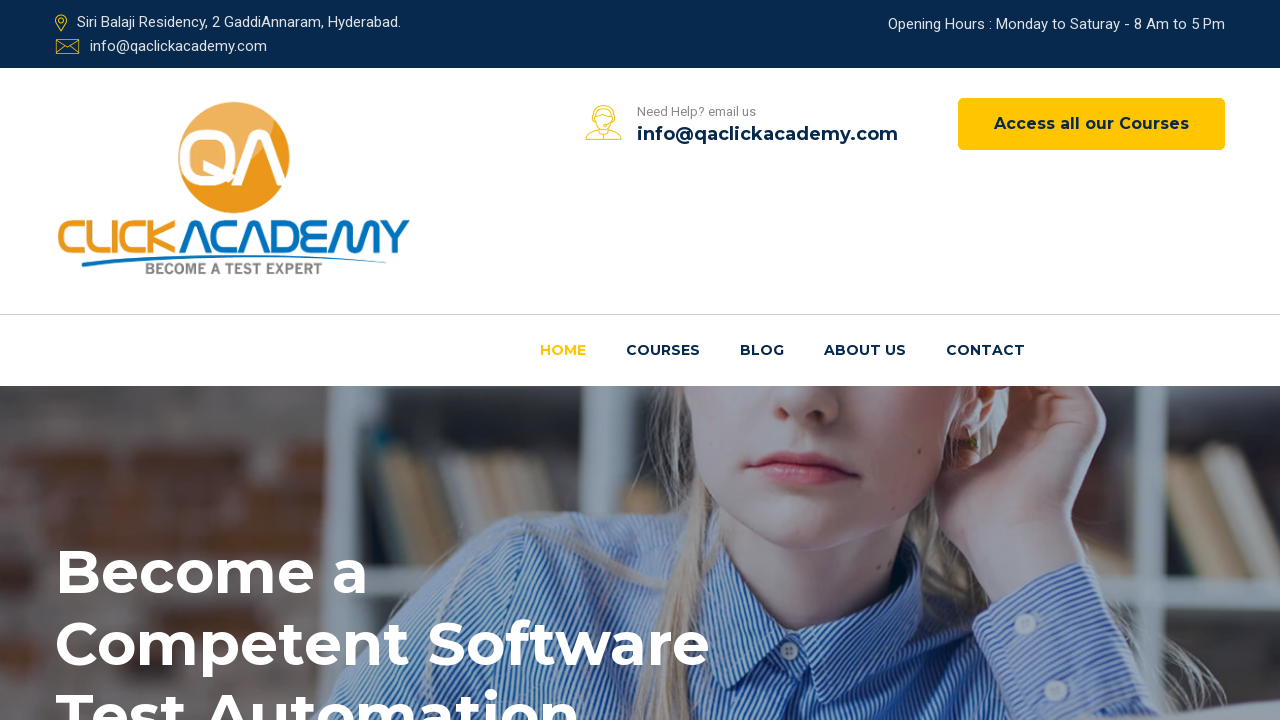

Verified that navigation link 24 has a valid href attribute: #
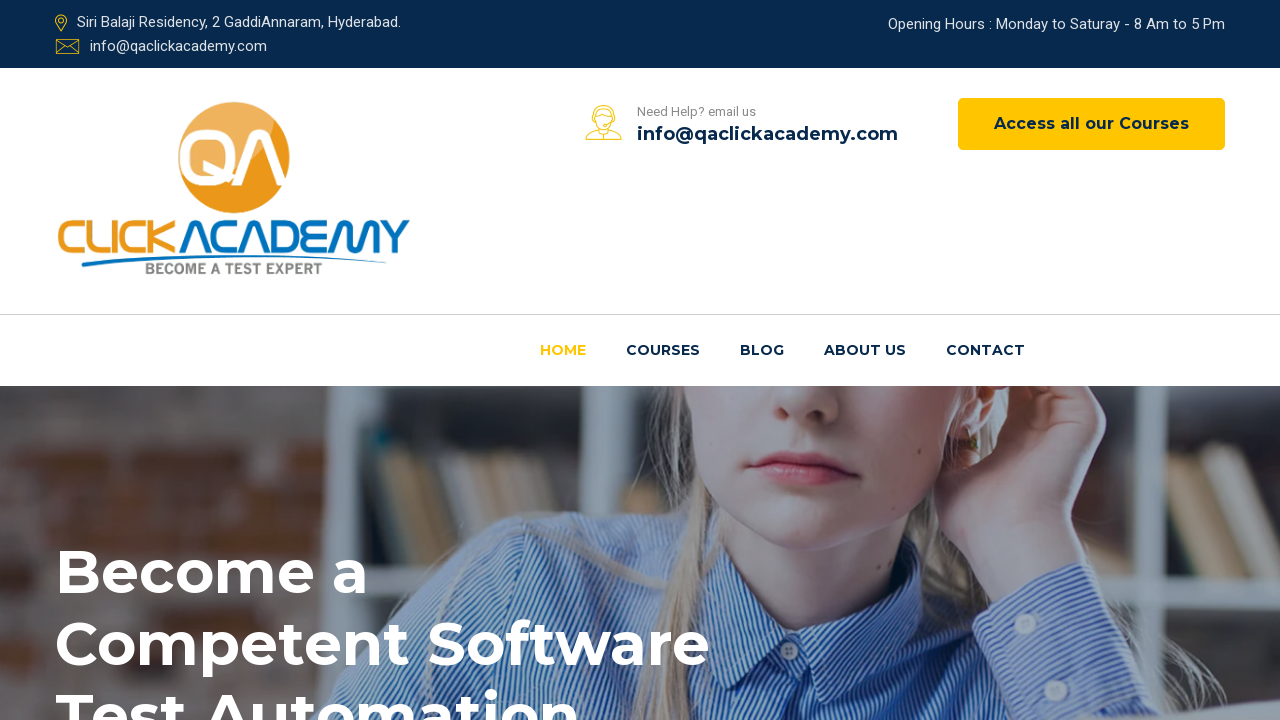

Verified that navigation link 24 is visible on the page
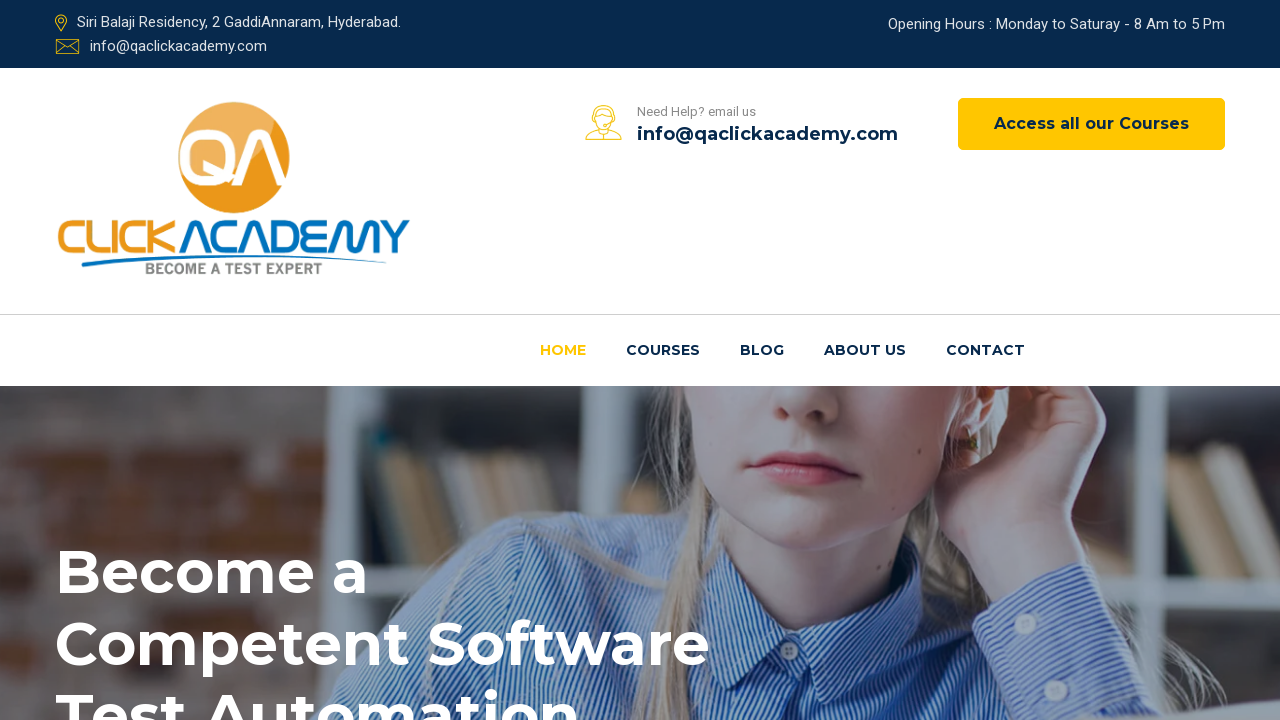

Verified that navigation link 25 has a valid href attribute: #
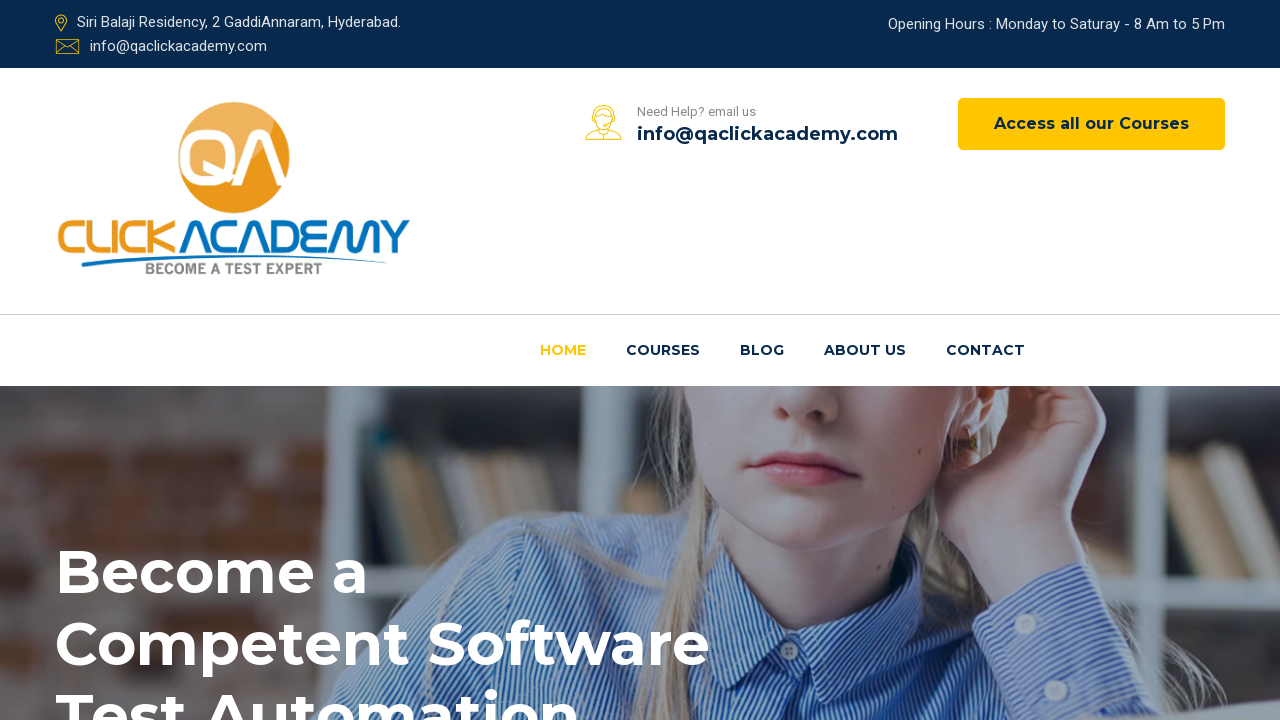

Verified that navigation link 25 is visible on the page
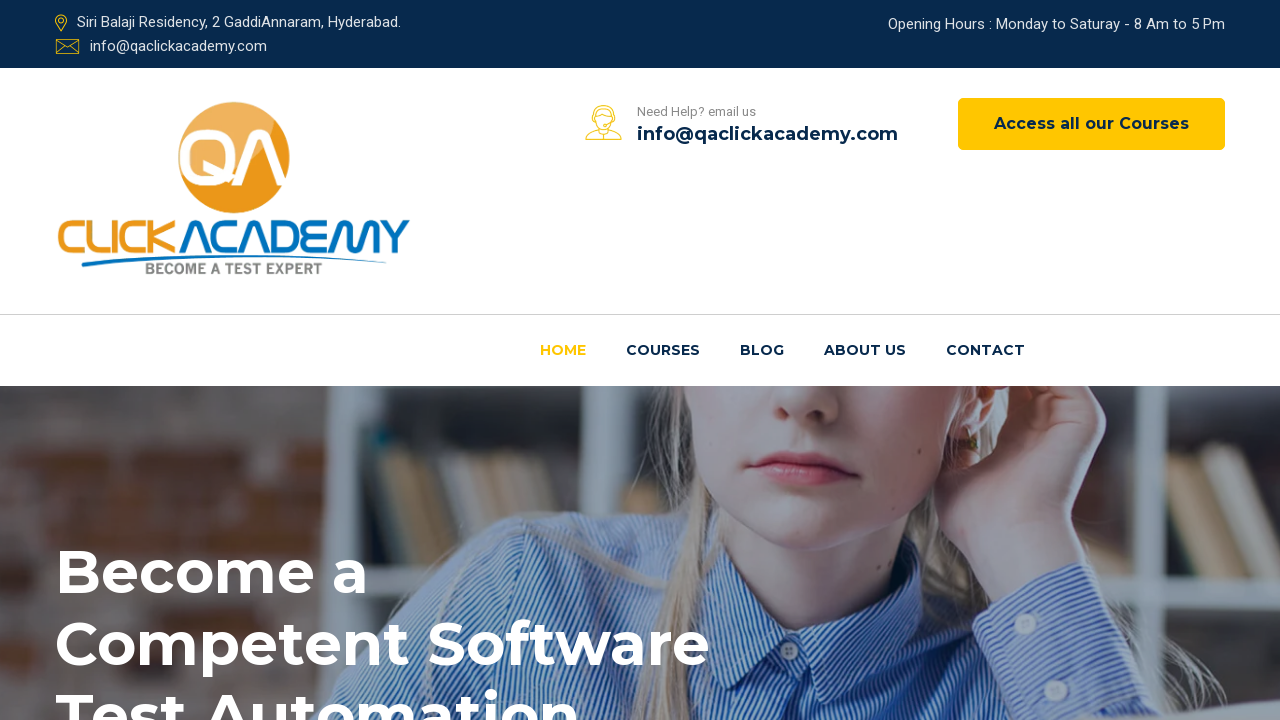

Verified that navigation link 26 has a valid href attribute: #
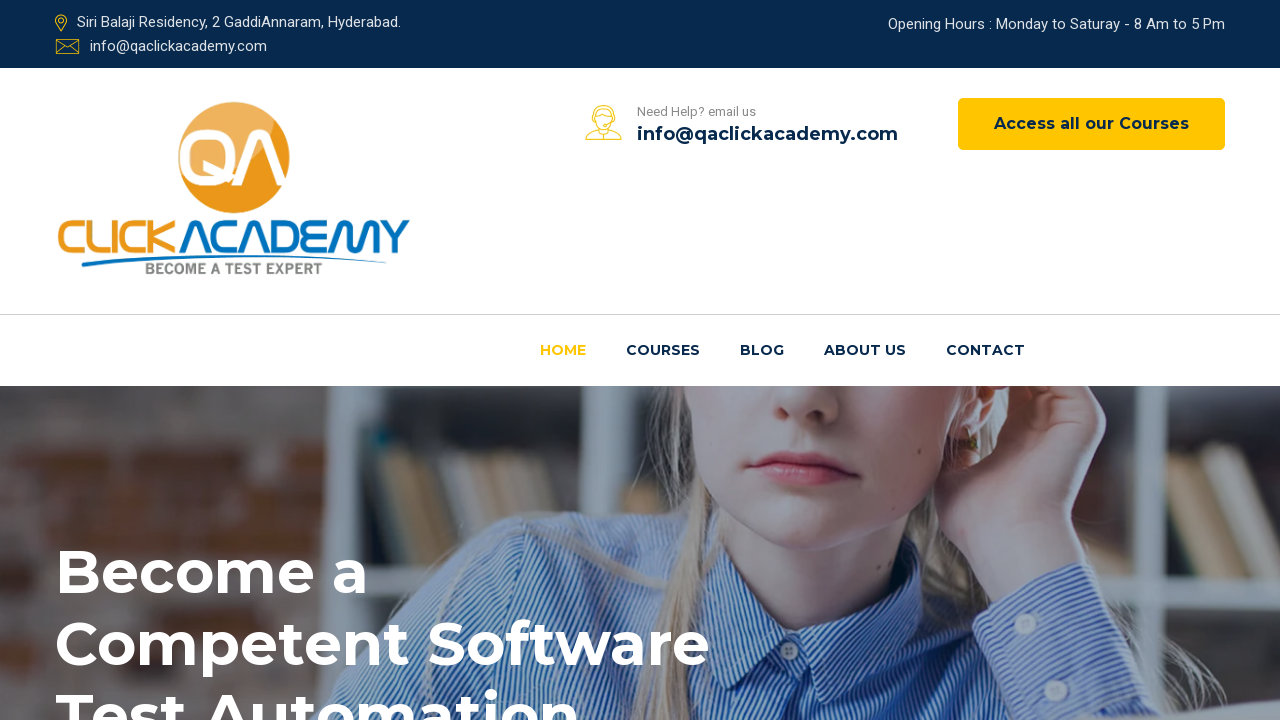

Verified that navigation link 26 is visible on the page
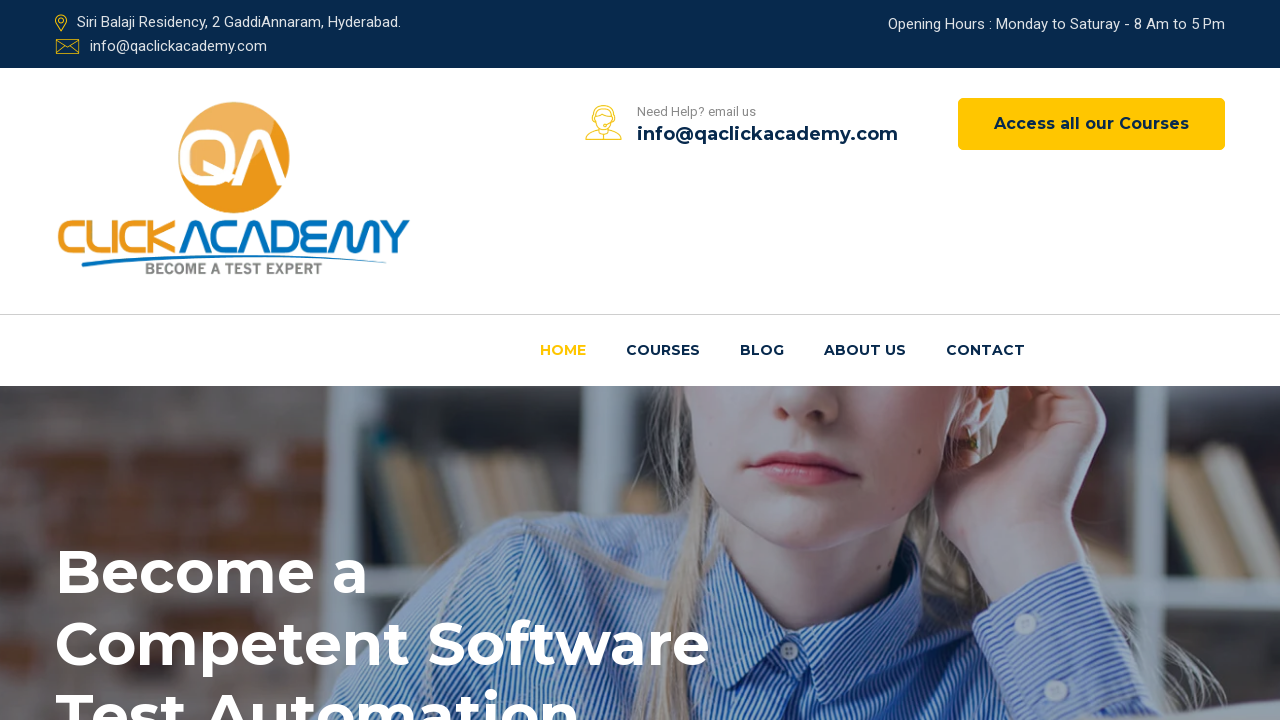

Verified that navigation link 27 has a valid href attribute: #
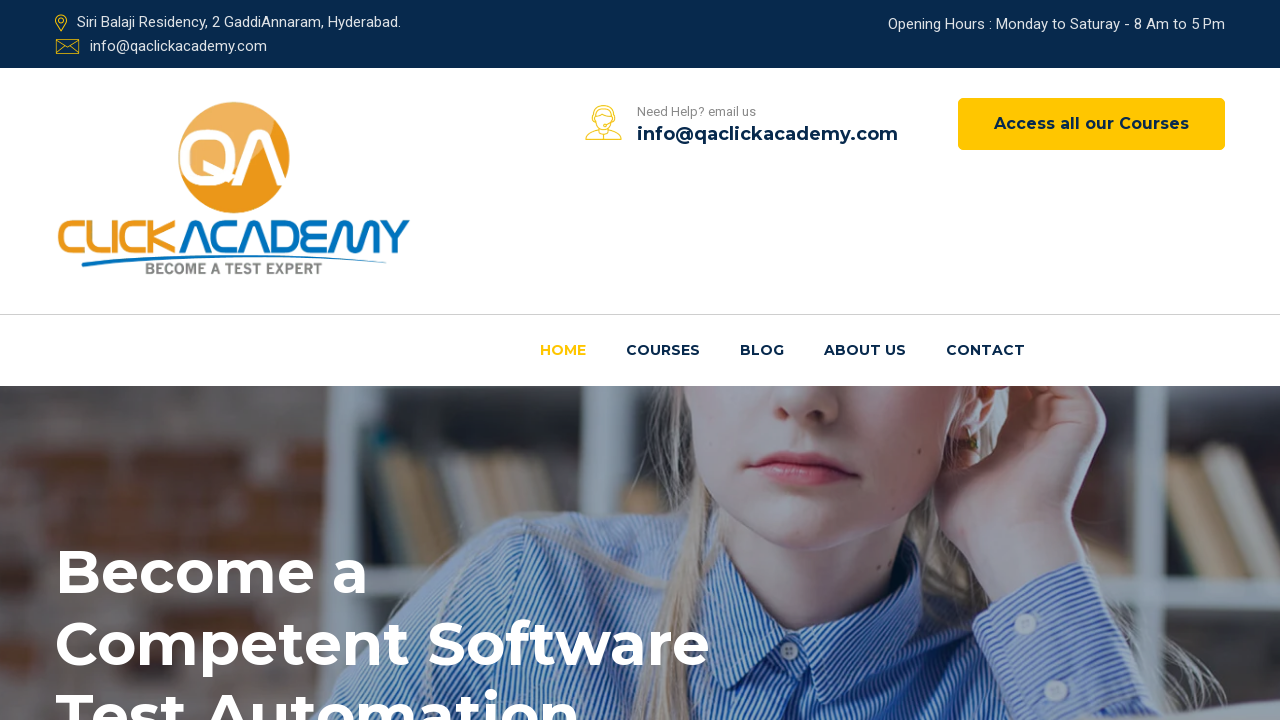

Verified that navigation link 27 is visible on the page
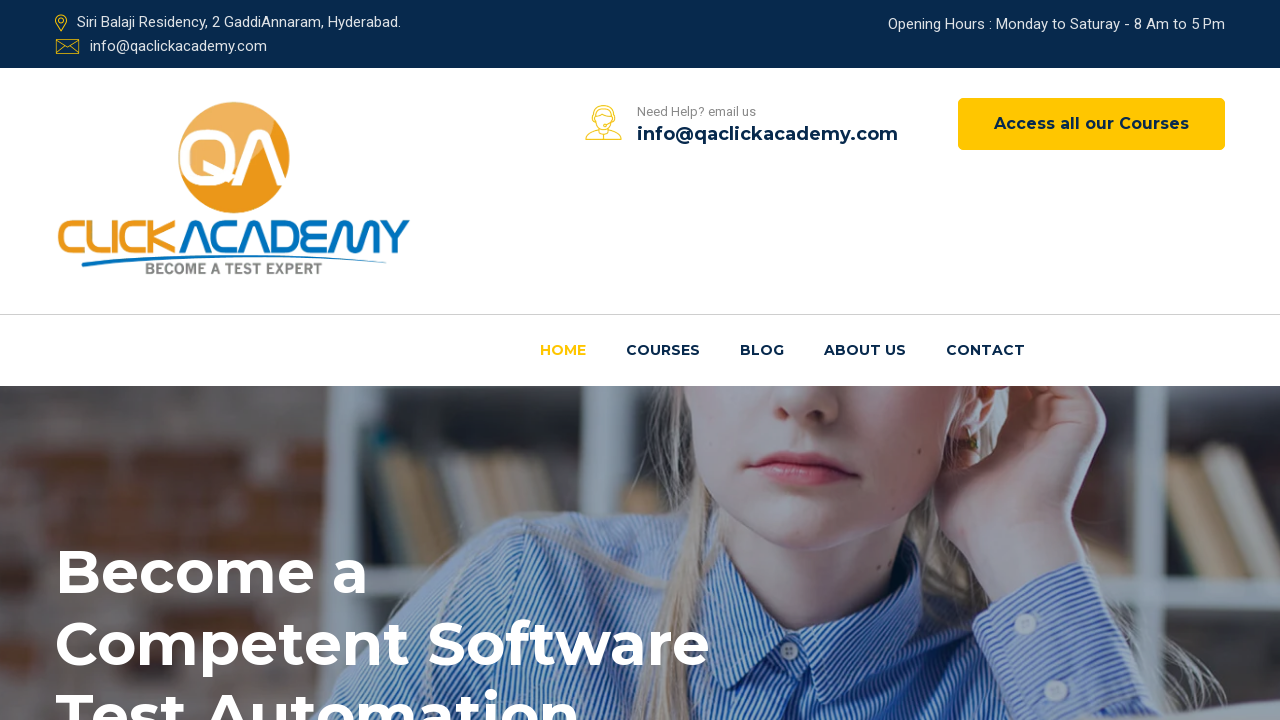

Verified that navigation link 28 has a valid href attribute: #
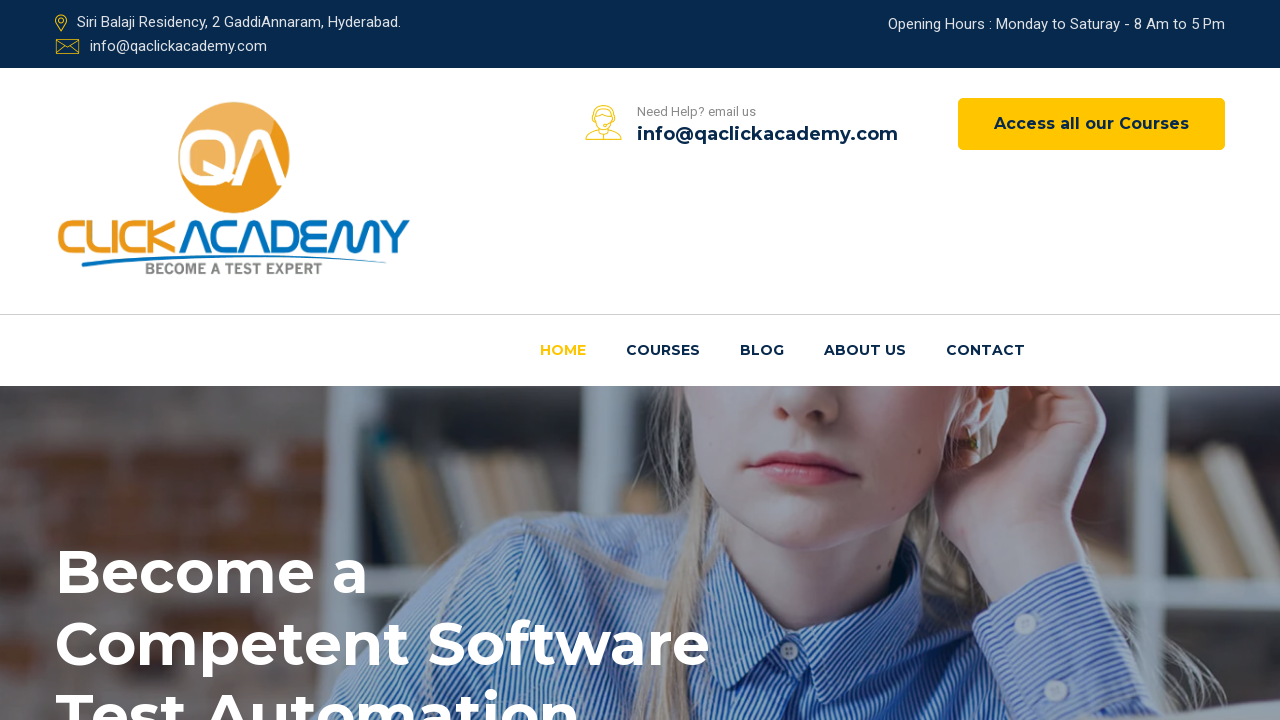

Verified that navigation link 28 is visible on the page
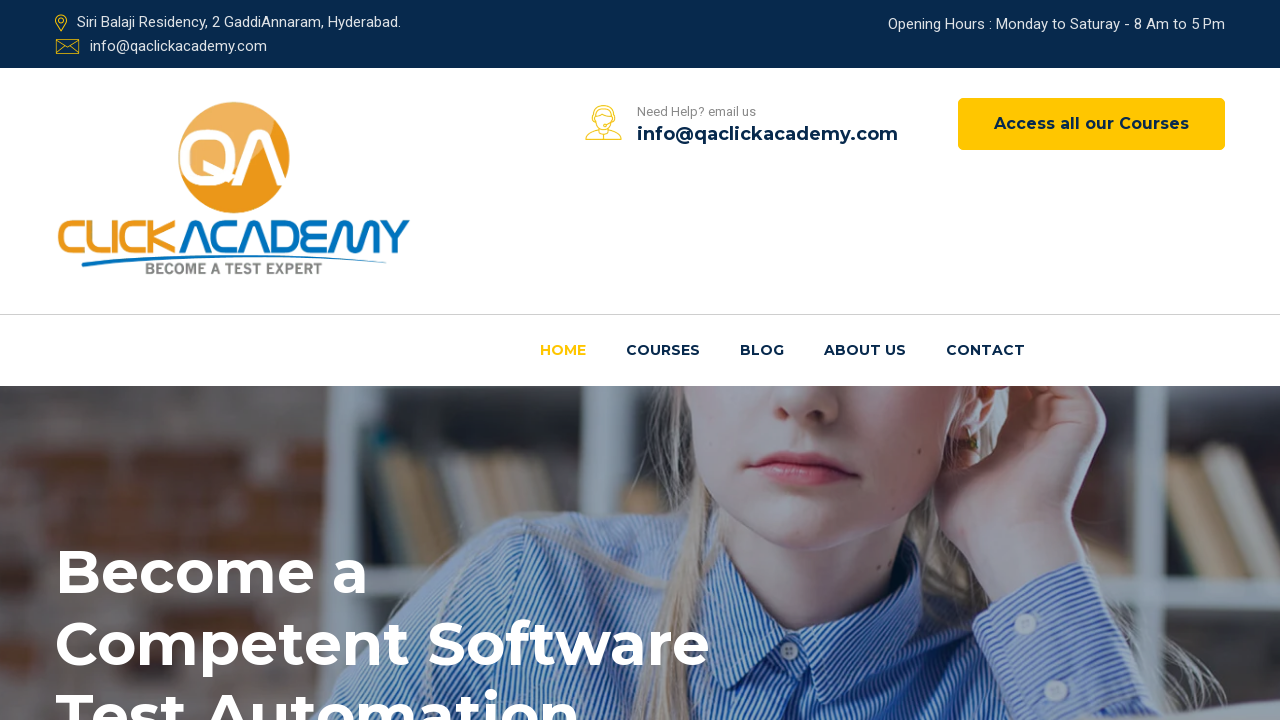

Verified that navigation link 29 has a valid href attribute: #
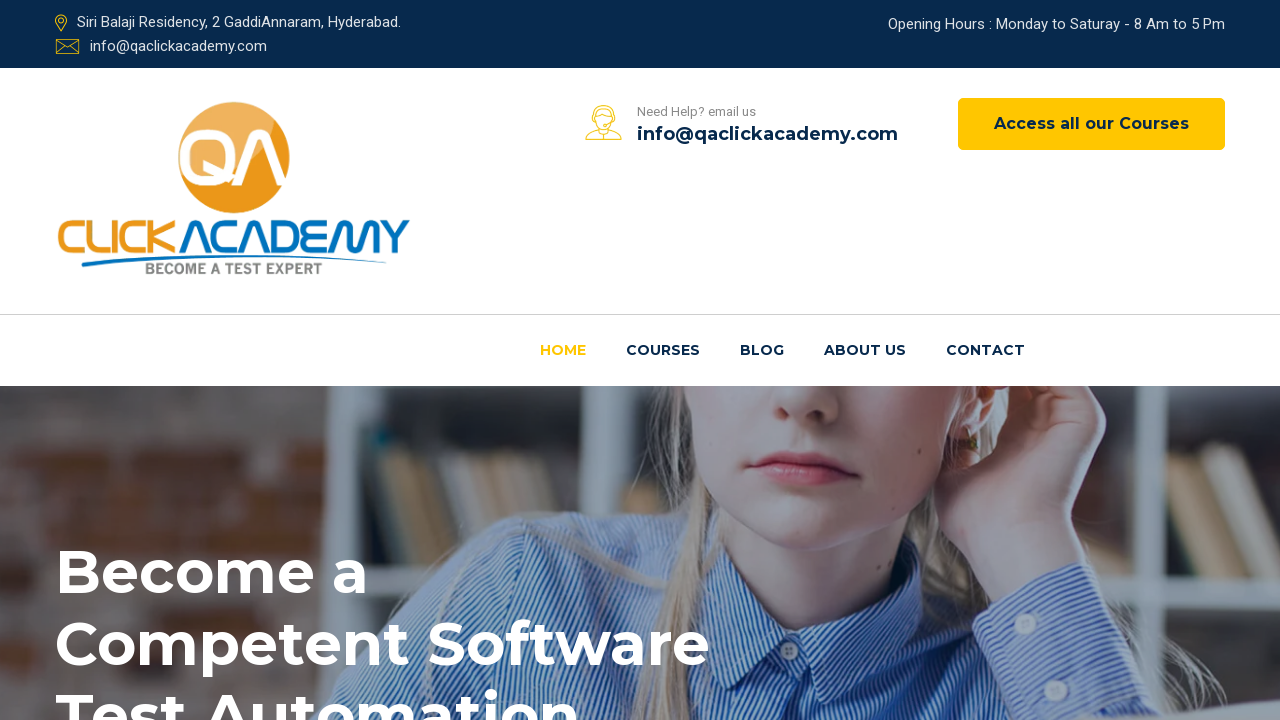

Verified that navigation link 29 is visible on the page
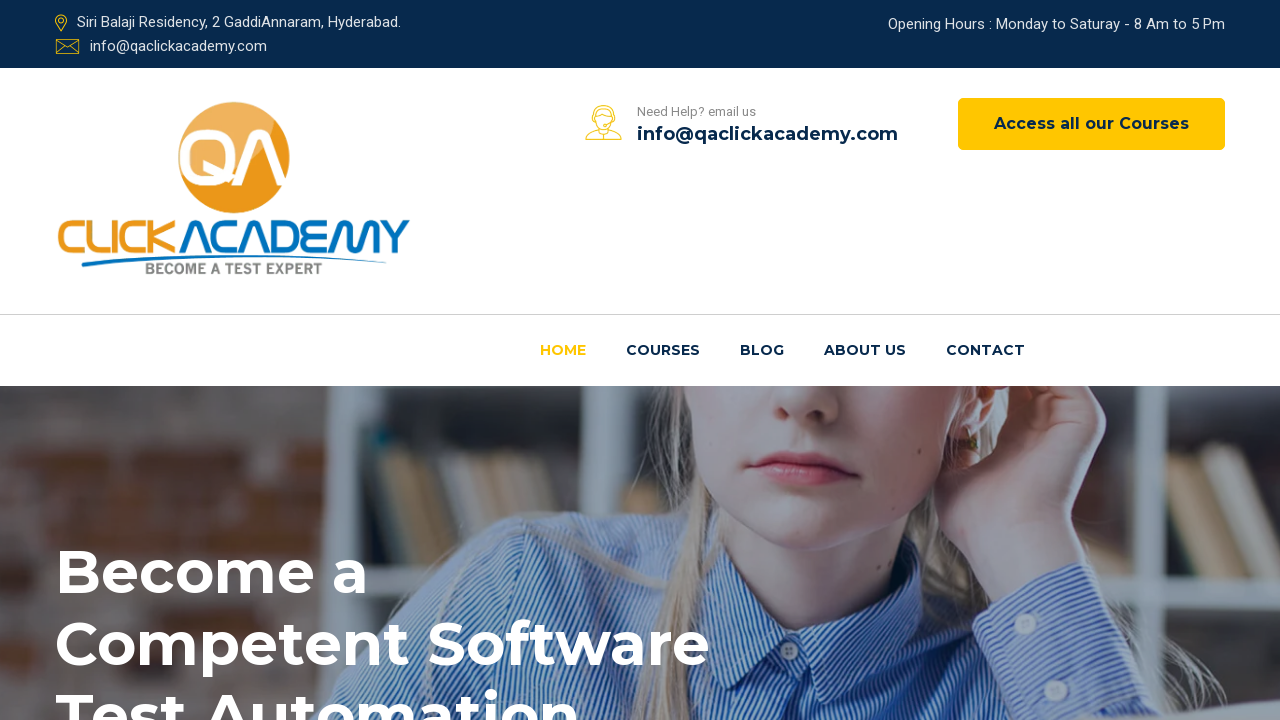

Verified that navigation link 30 has a valid href attribute: #
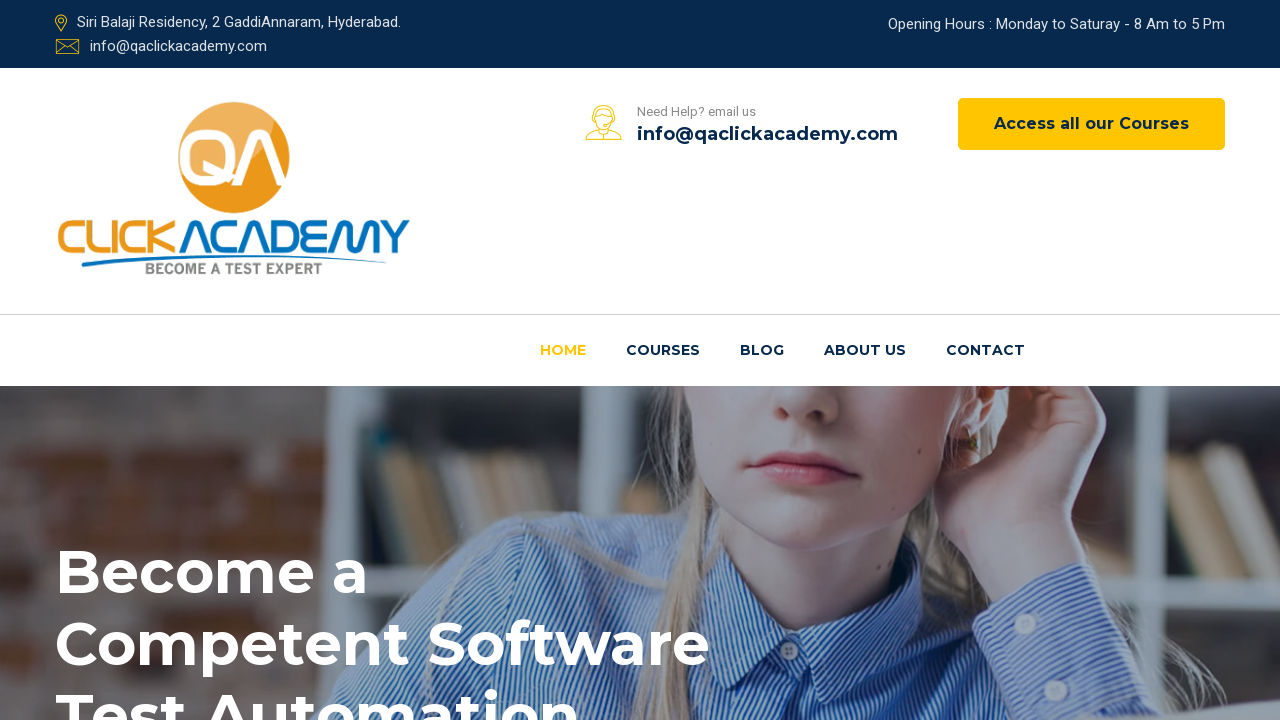

Verified that navigation link 30 is visible on the page
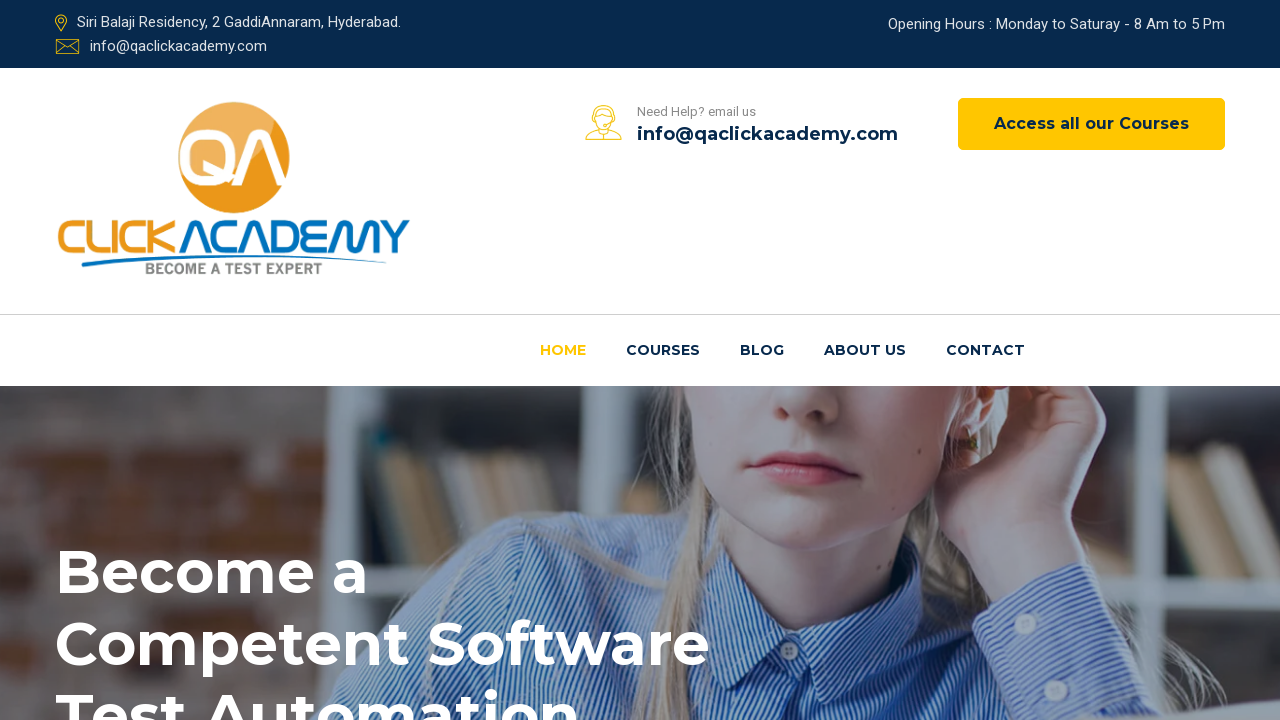

Verified that navigation link 31 has a valid href attribute: #
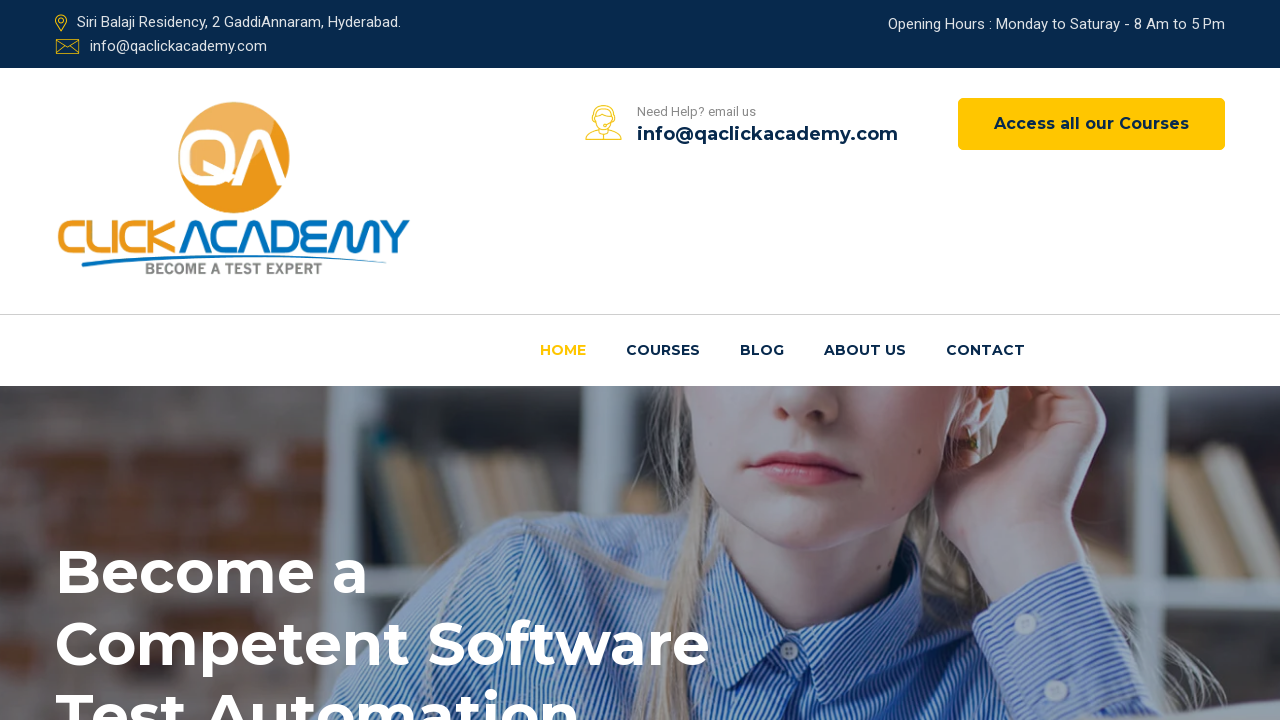

Verified that navigation link 31 is visible on the page
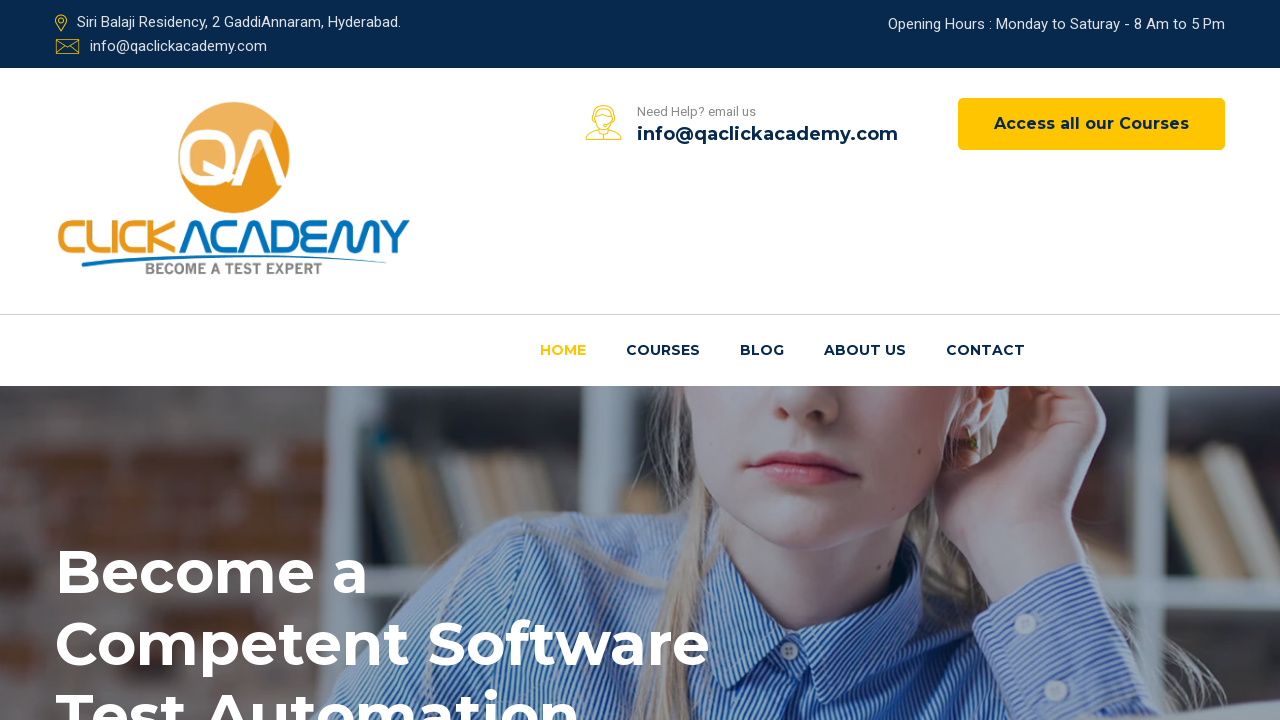

Verified that navigation link 32 has a valid href attribute: #
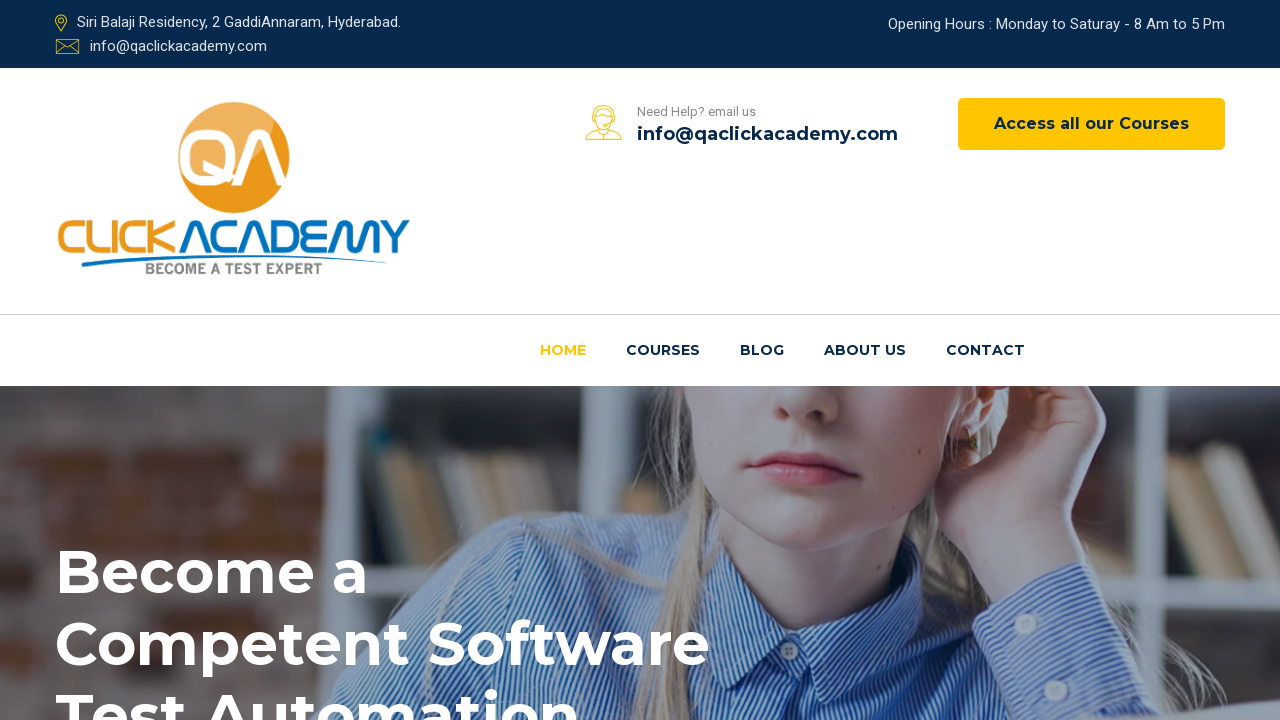

Verified that navigation link 32 is visible on the page
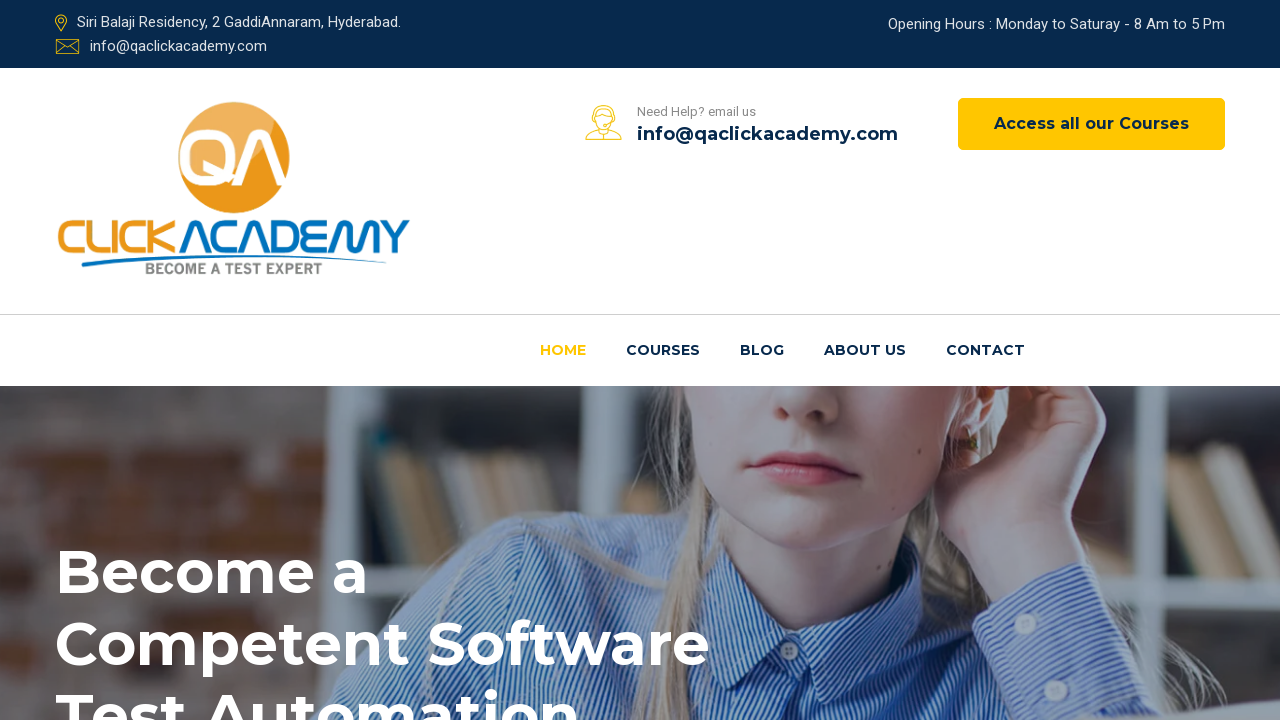

Verified that navigation link 33 has a valid href attribute: #
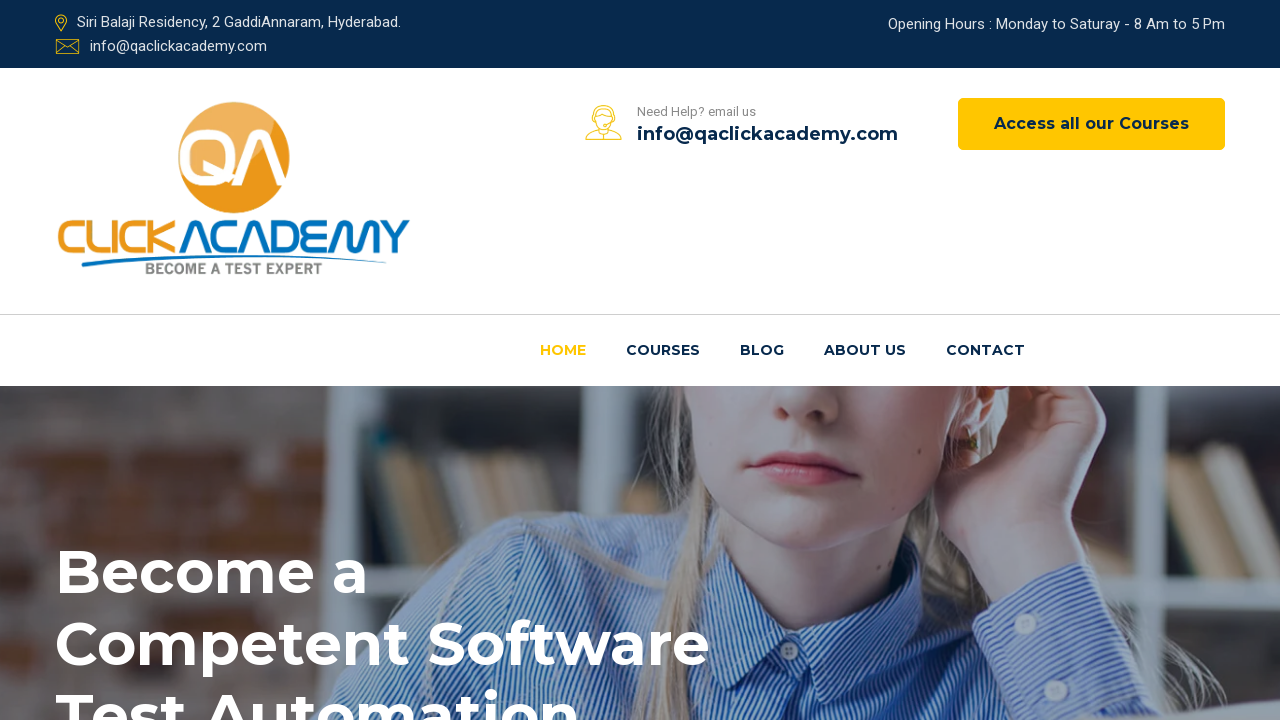

Verified that navigation link 33 is visible on the page
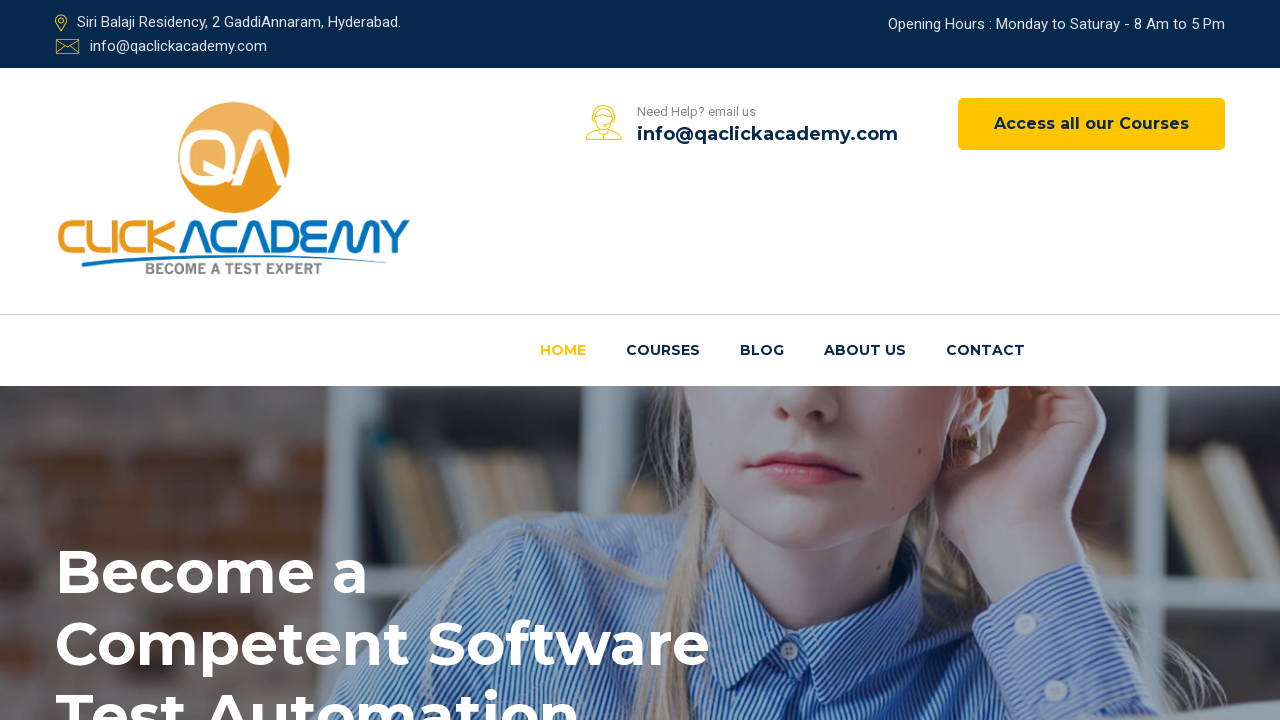

Verified that navigation link 34 has a valid href attribute: #
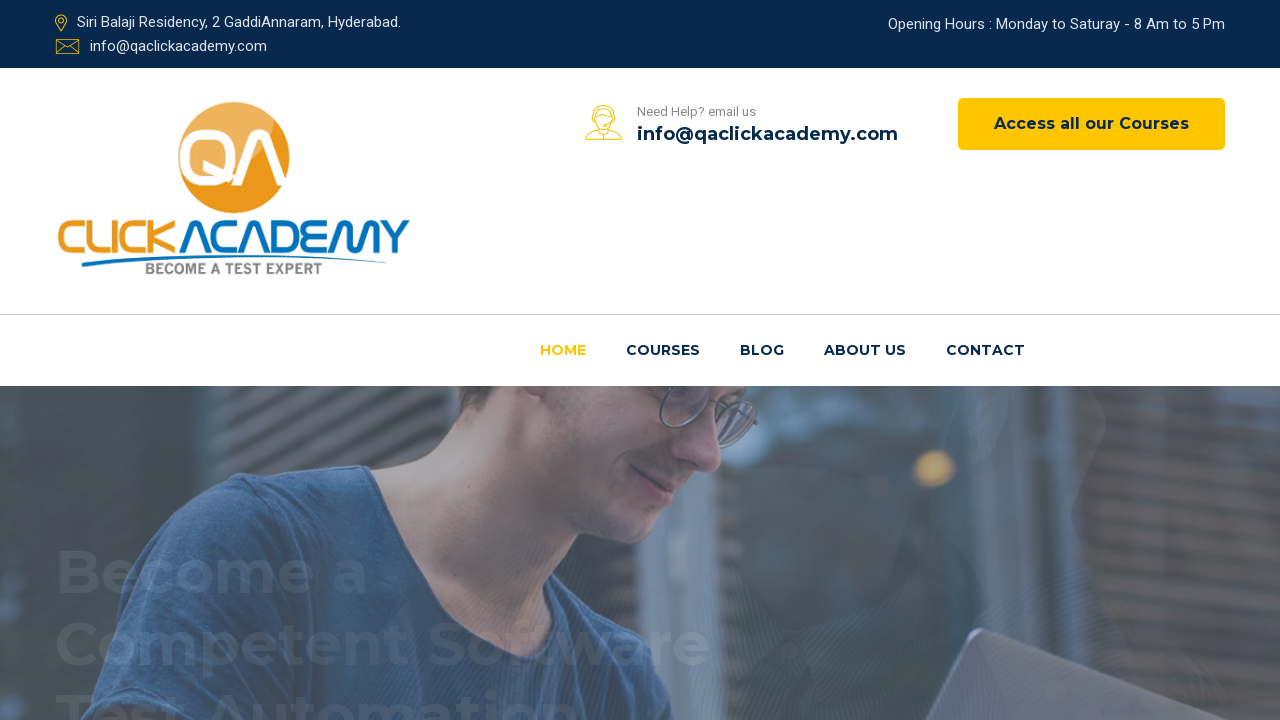

Verified that navigation link 34 is visible on the page
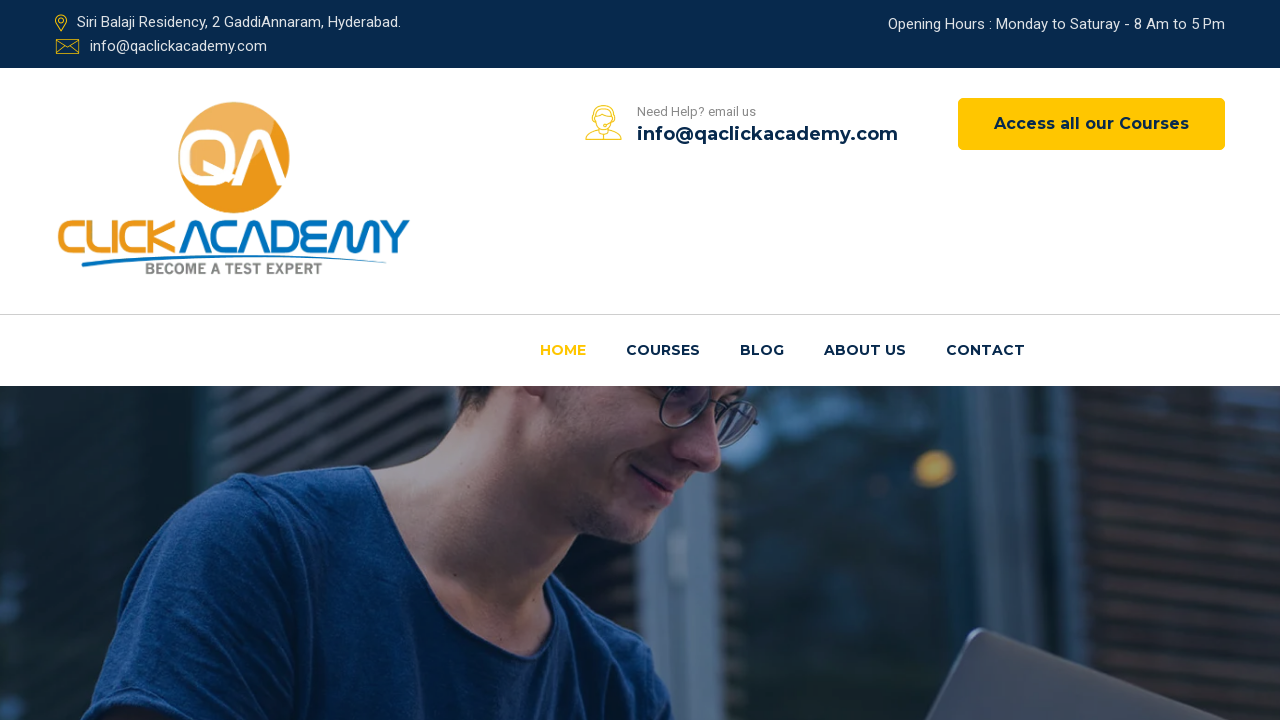

Verified that navigation link 35 has a valid href attribute: #
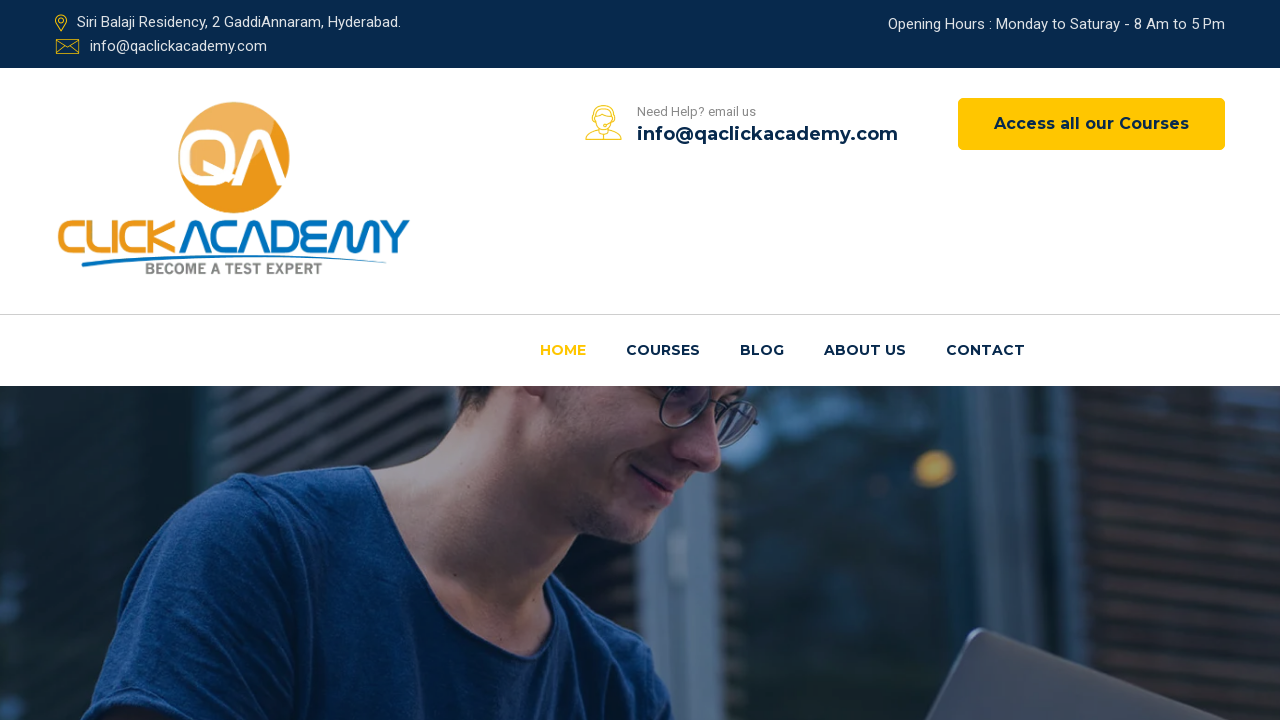

Verified that navigation link 35 is visible on the page
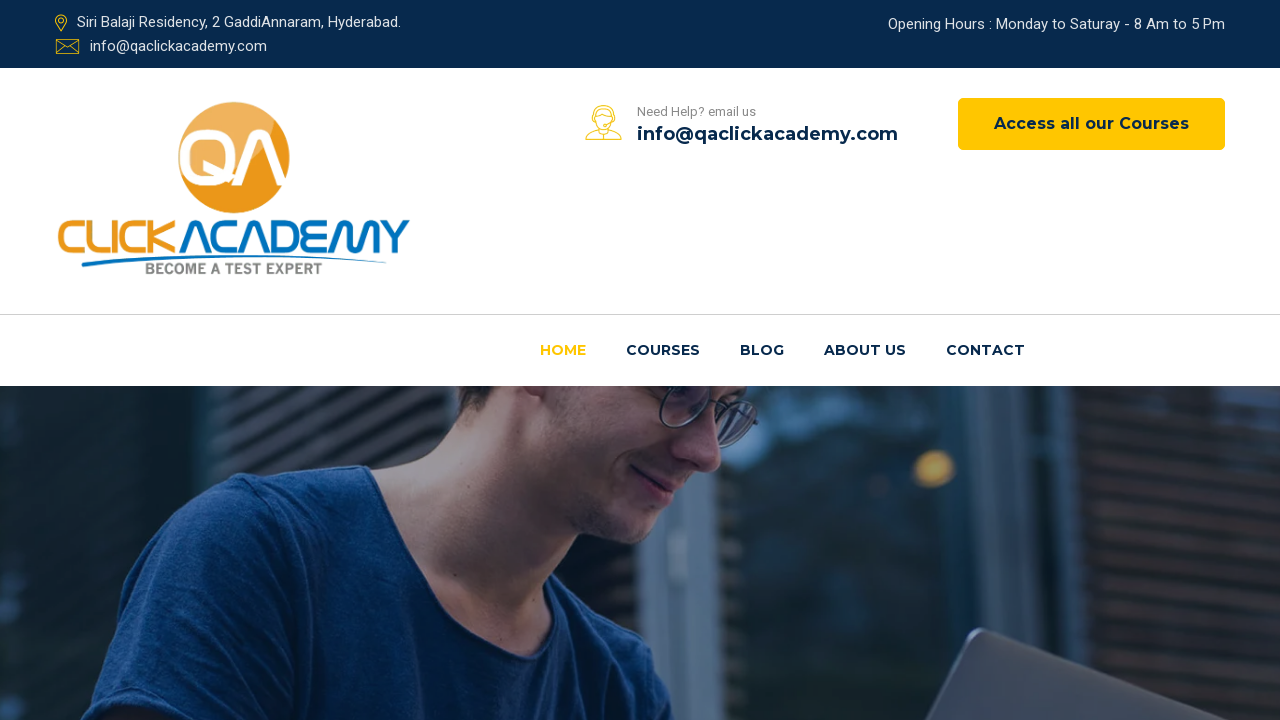

Verified that navigation link 36 has a valid href attribute: #
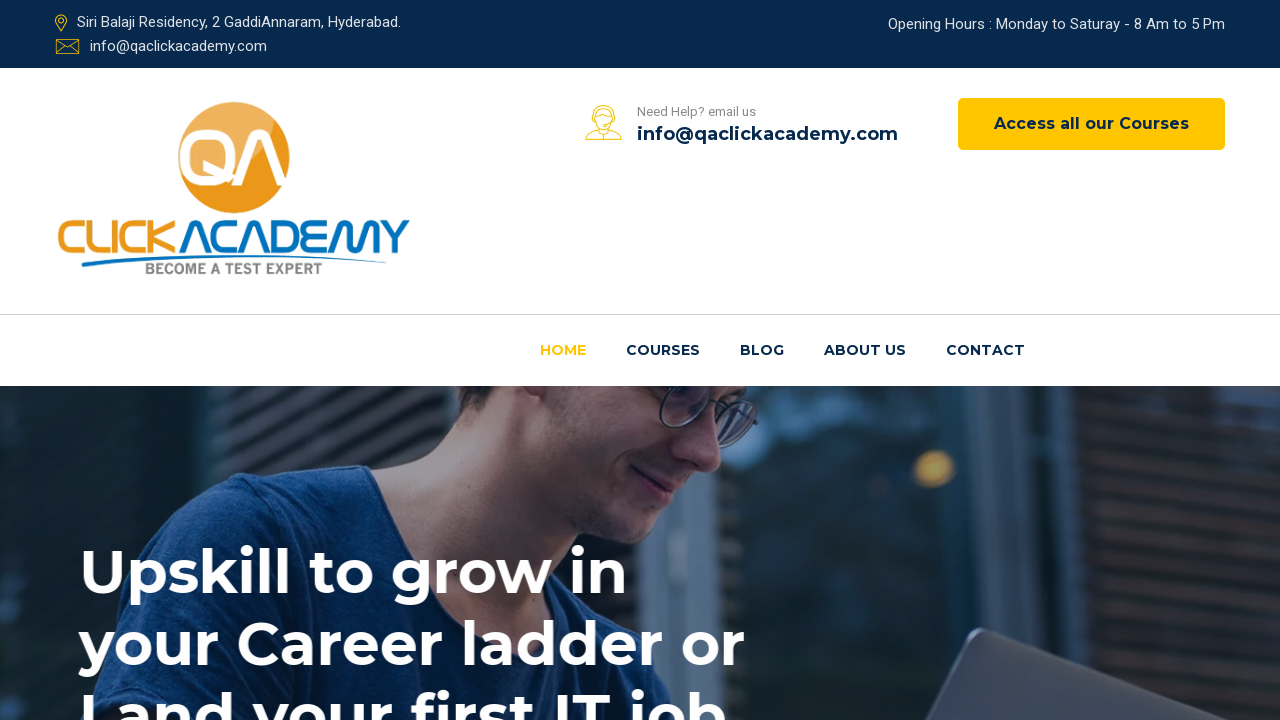

Verified that navigation link 36 is visible on the page
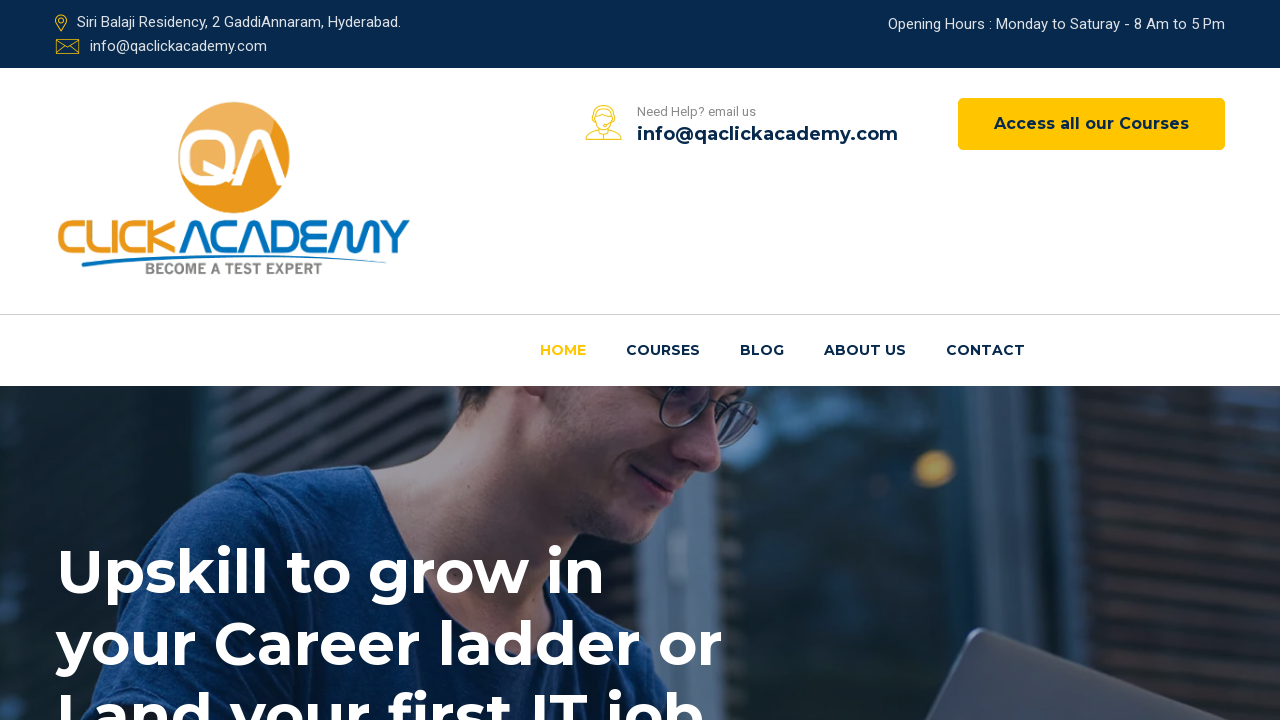

Verified that navigation link 37 has a valid href attribute: #
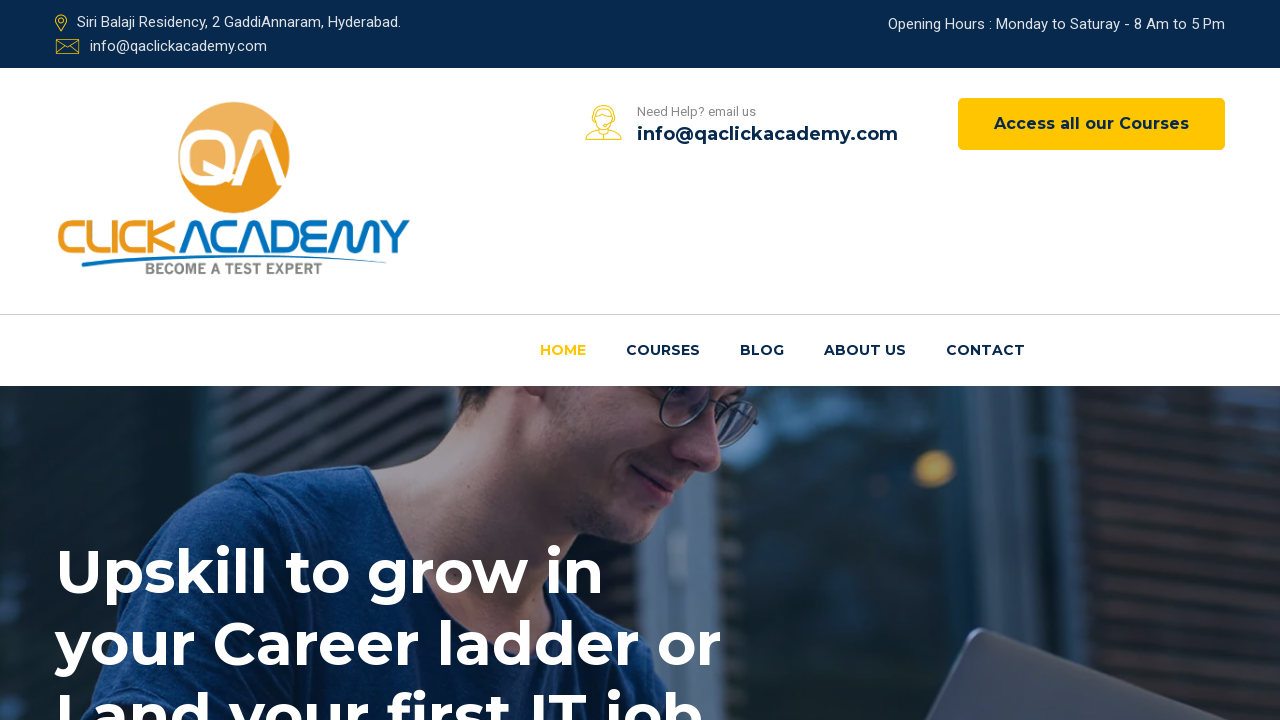

Verified that navigation link 37 is visible on the page
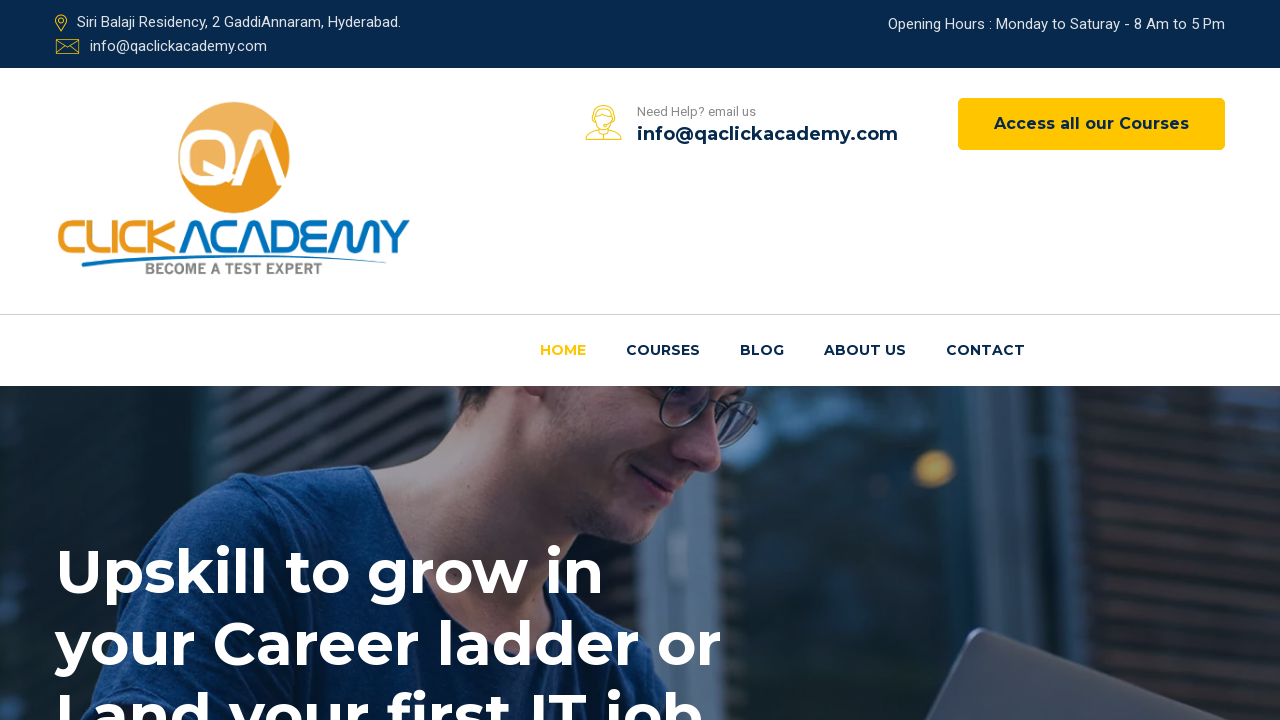

Verified that navigation link 38 has a valid href attribute: /
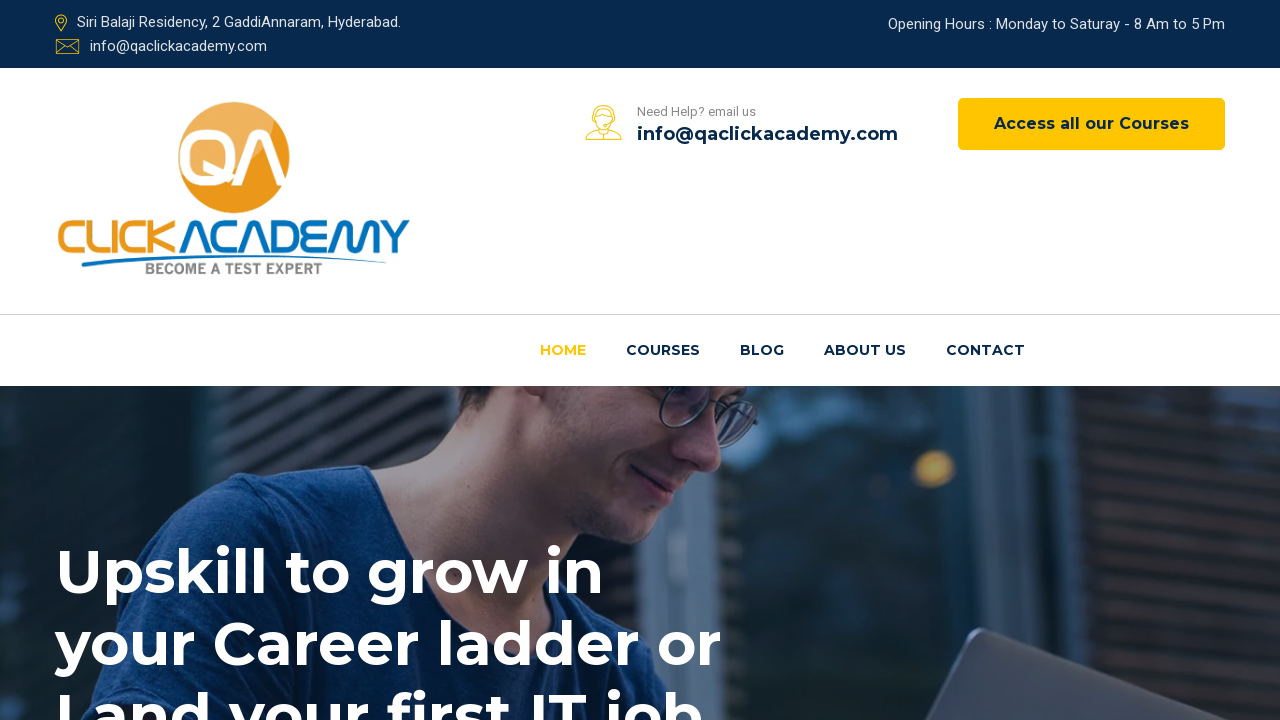

Verified that navigation link 38 is visible on the page
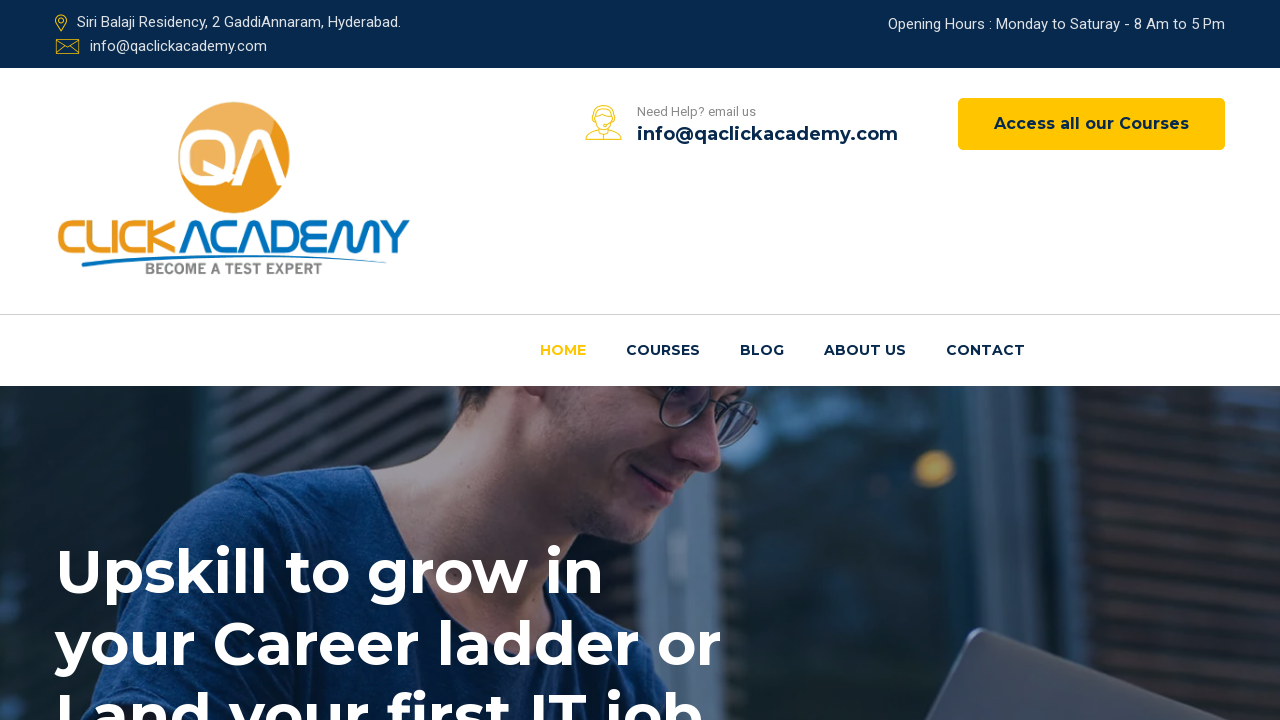

Verified that navigation link 39 has a valid href attribute: https://www.udemy.com/user/testing-minds/
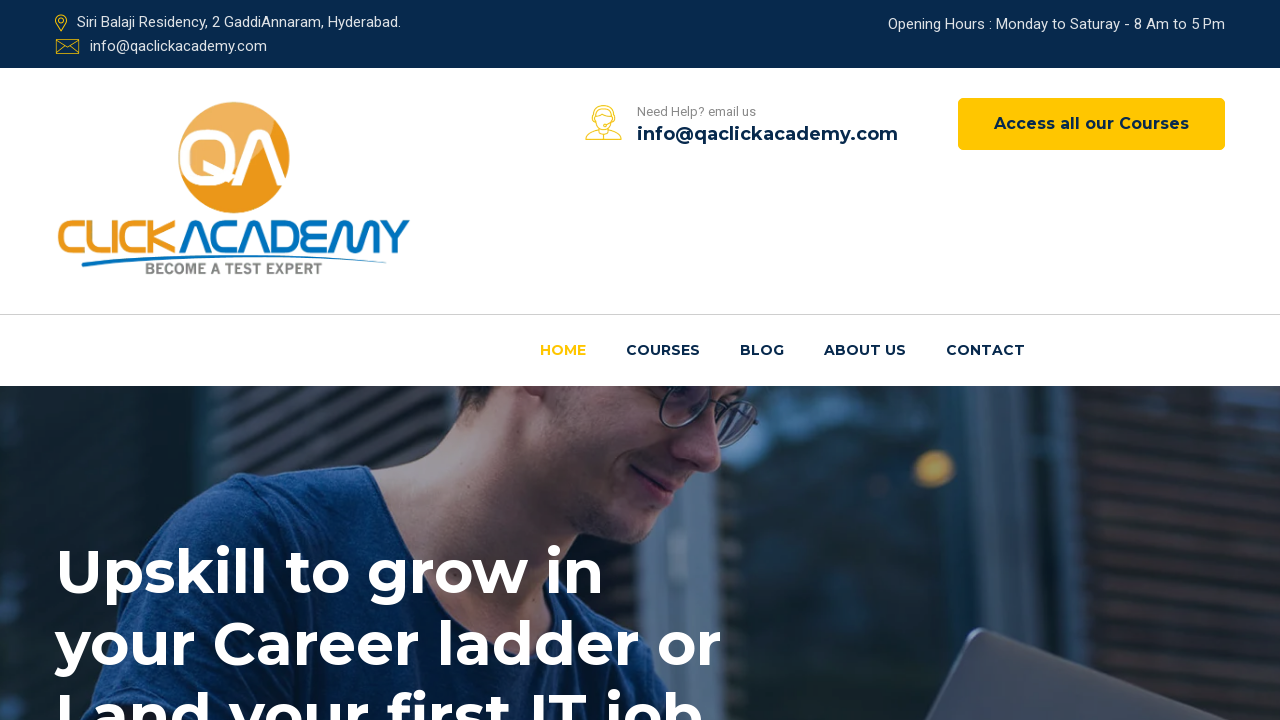

Verified that navigation link 39 is visible on the page
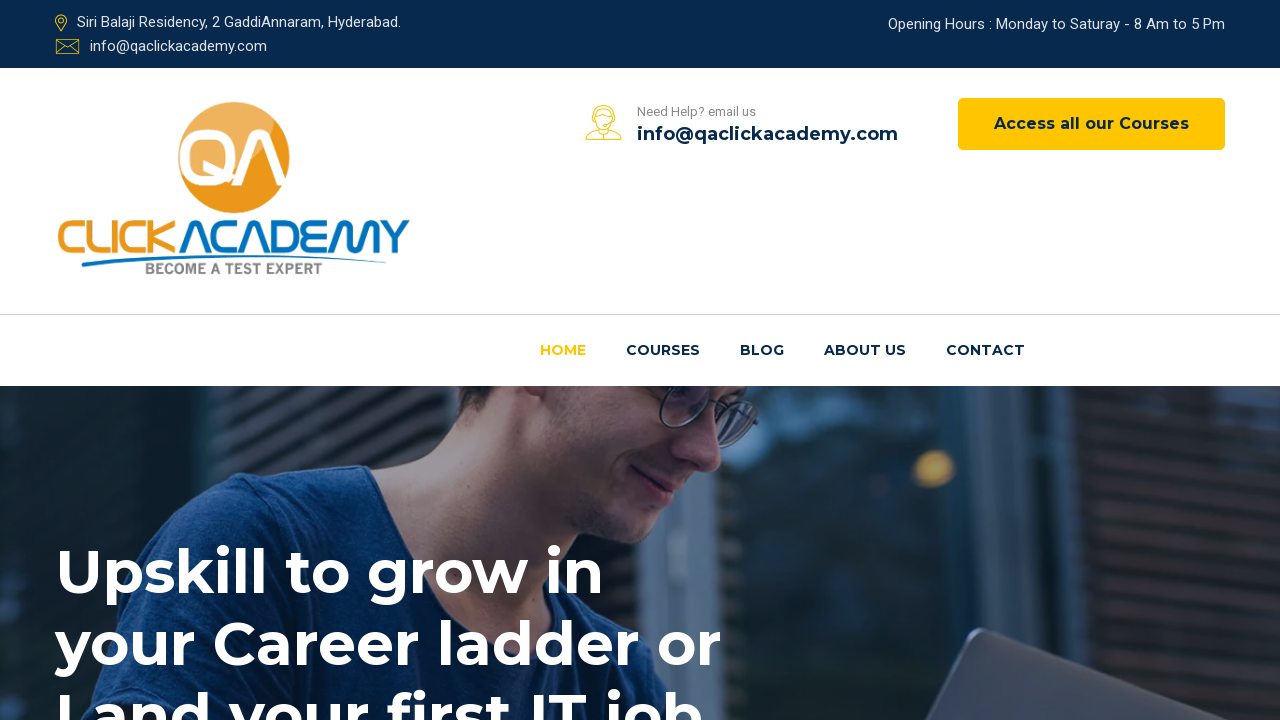

Verified that navigation link 40 has a valid href attribute: https://www.qaclickacademy.com/blog/
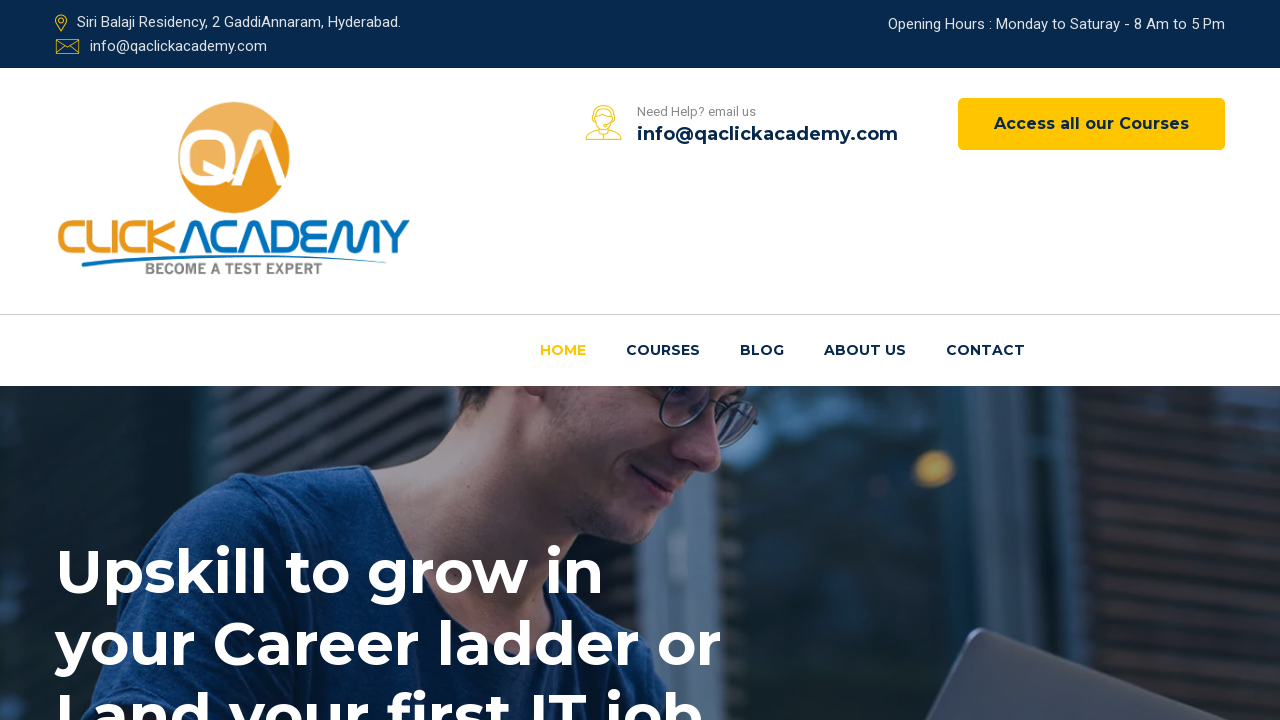

Verified that navigation link 40 is visible on the page
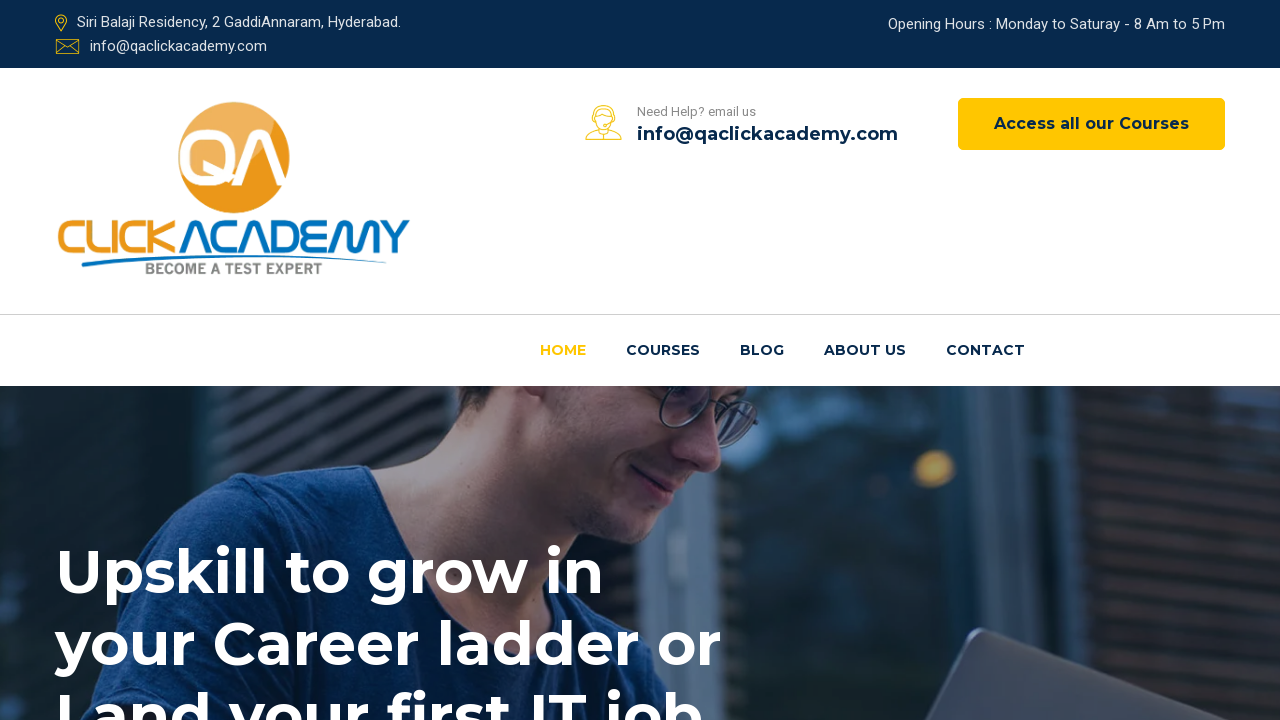

Verified that navigation link 41 has a valid href attribute: about.html
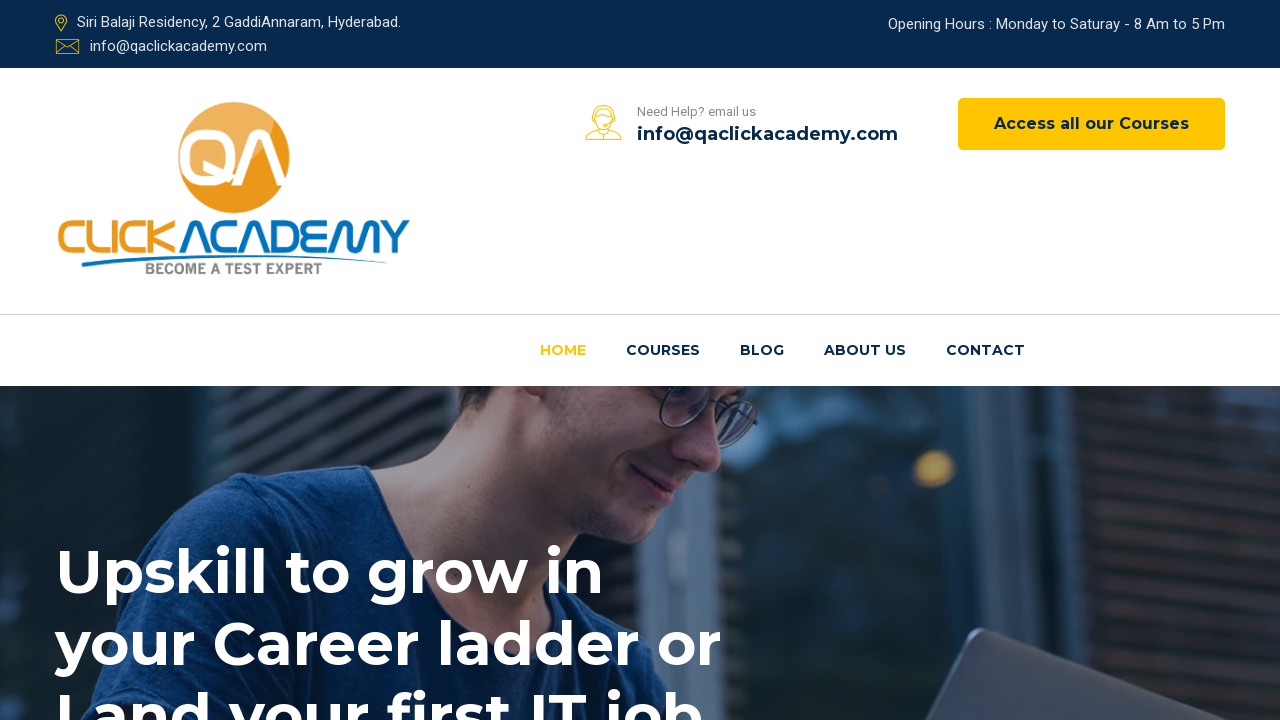

Verified that navigation link 41 is visible on the page
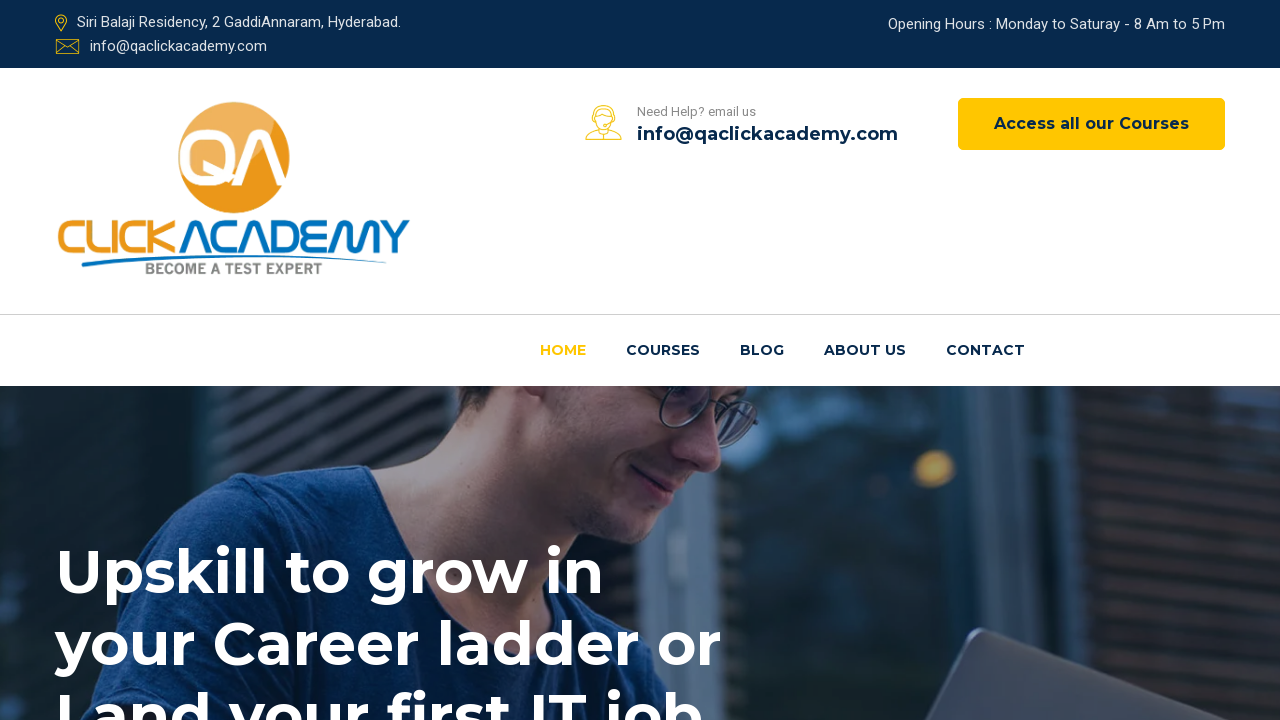

Verified that navigation link 42 has a valid href attribute: contactus.html
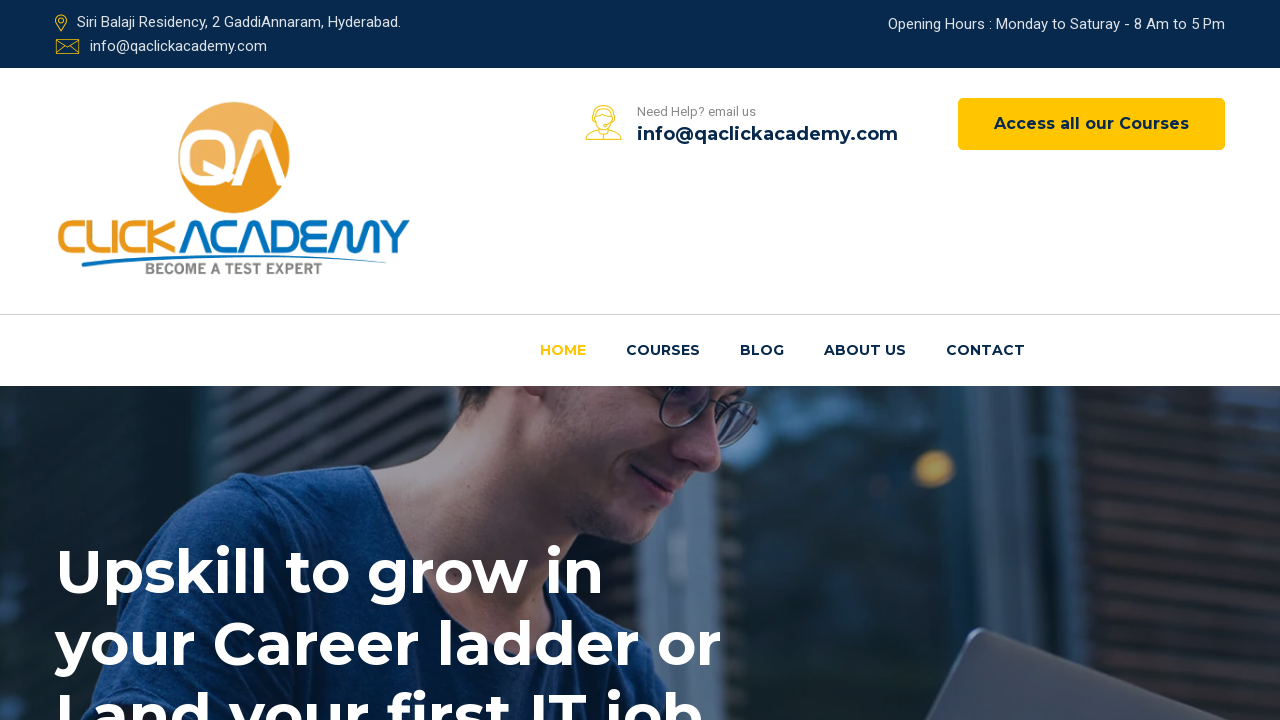

Verified that navigation link 42 is visible on the page
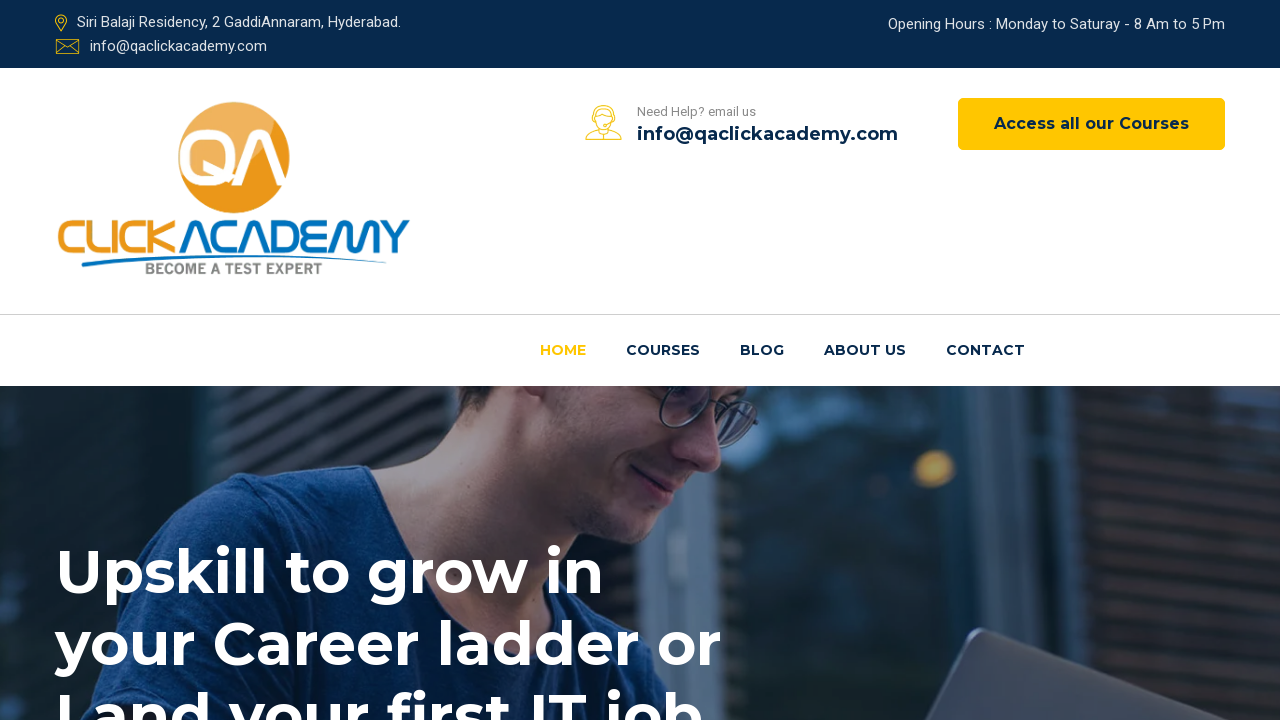

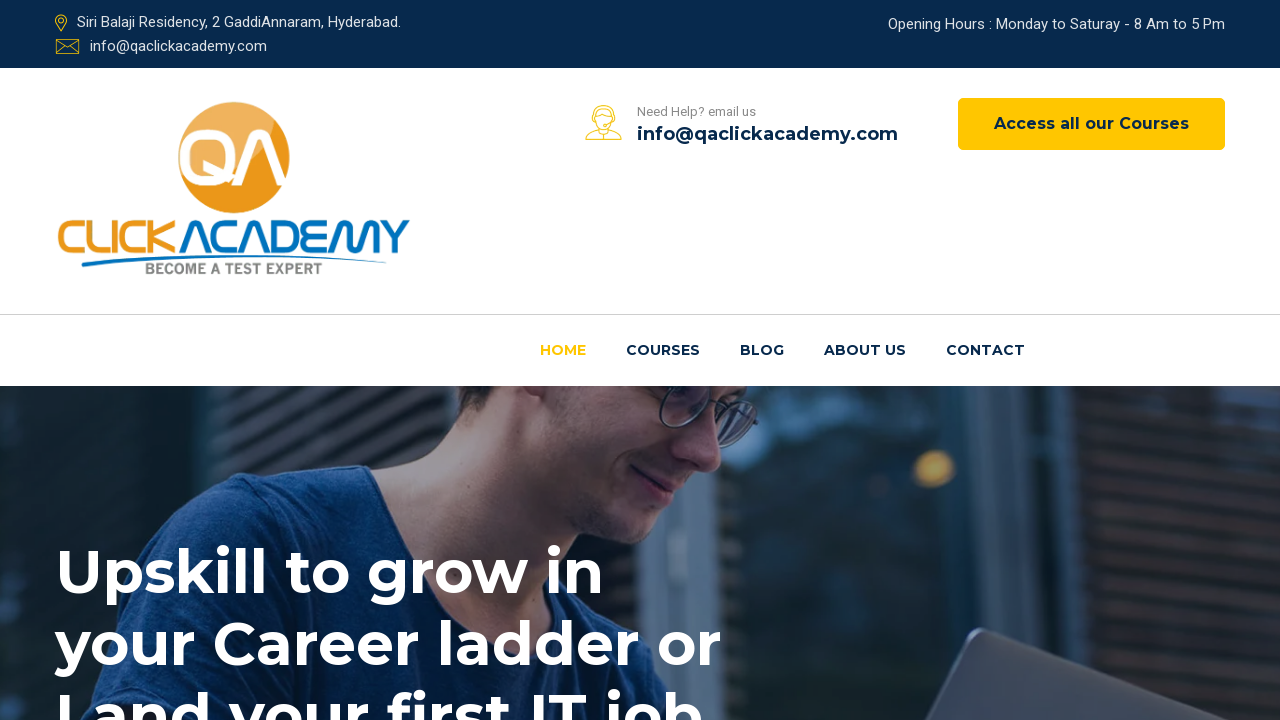